Tests dropdown list functionality on a registration page by selecting options using different methods (by index, by value, by visible text) and verifying the selections.

Starting URL: http://demo.automationtesting.in/Register.html

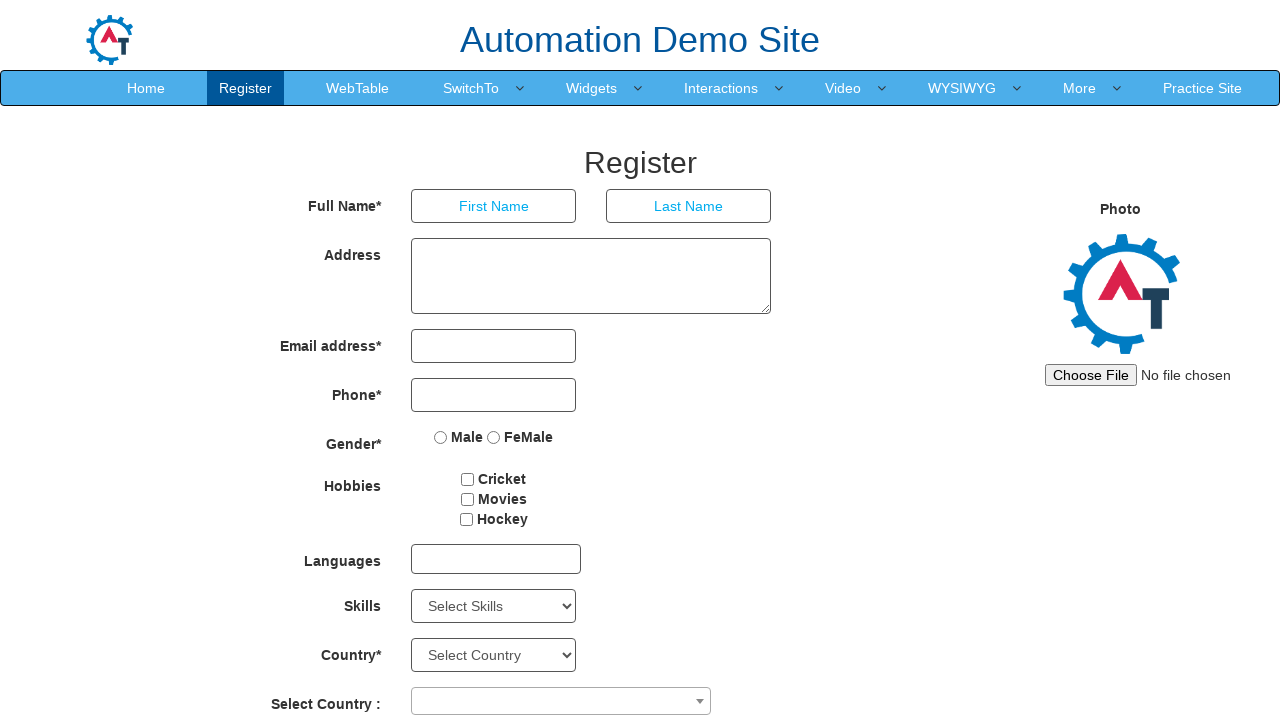

Waited for Skills dropdown to be available
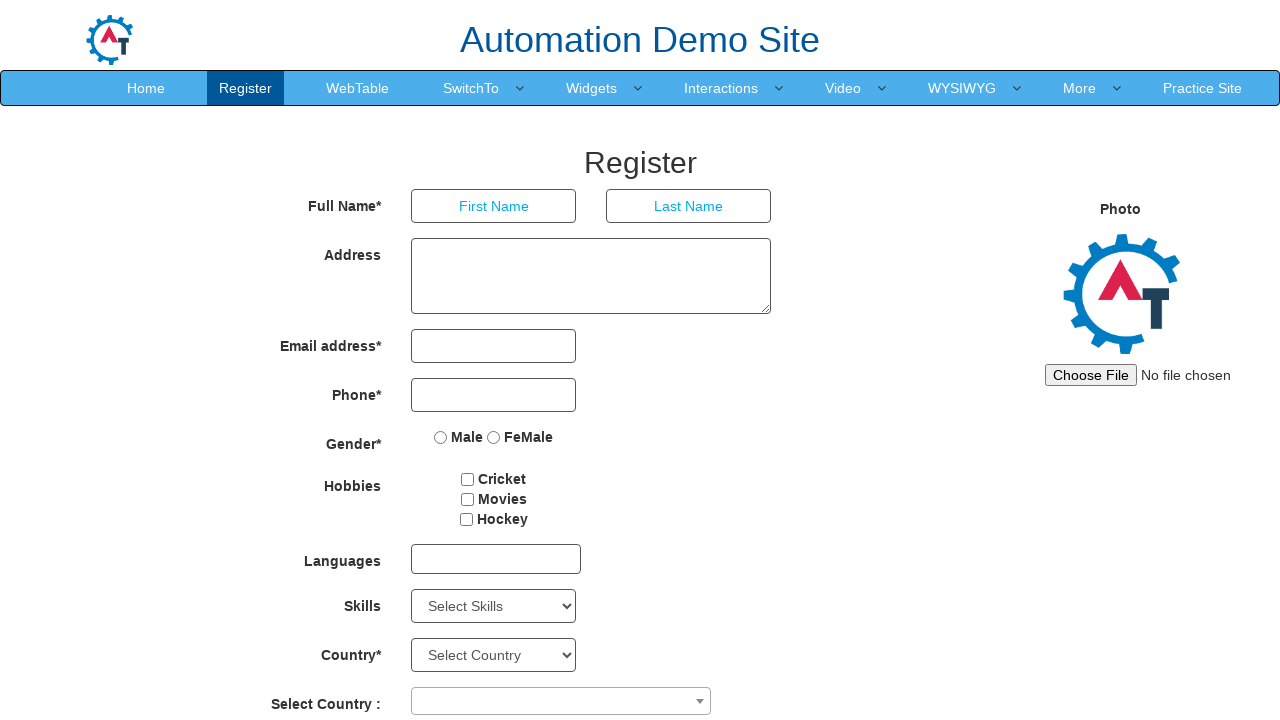

Located Skills dropdown element
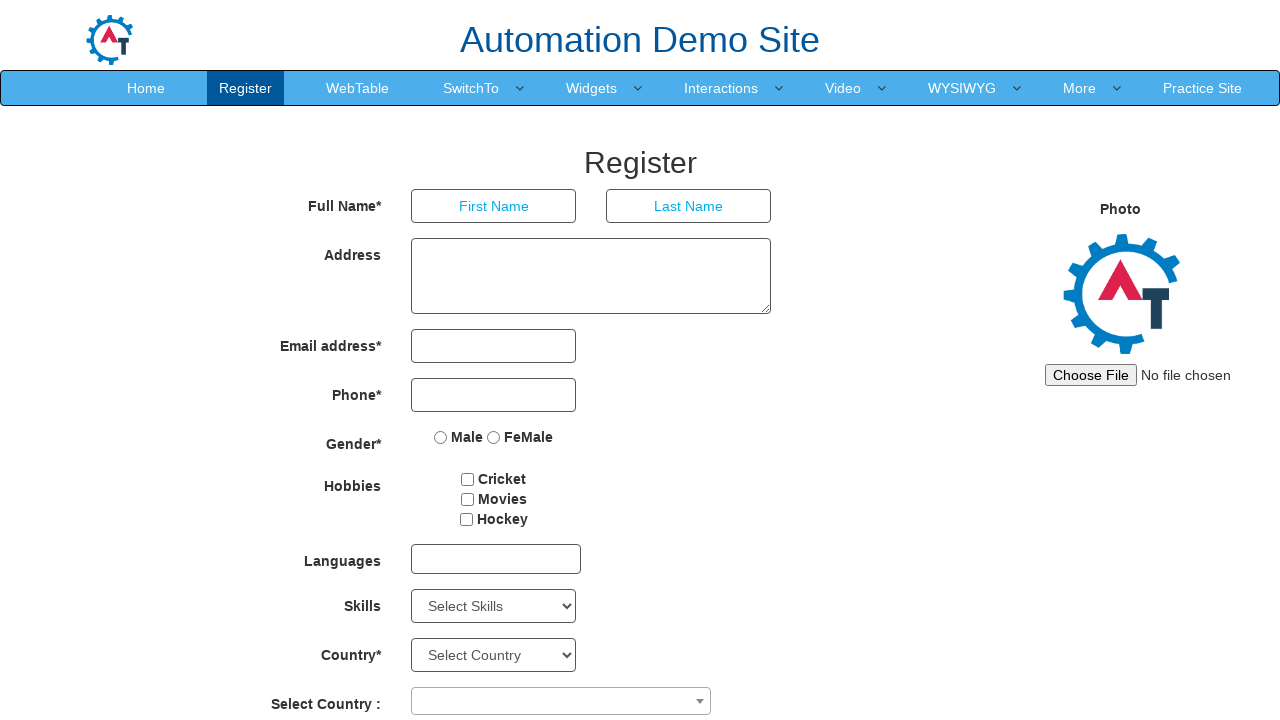

Checked if dropdown allows multiple selection: False
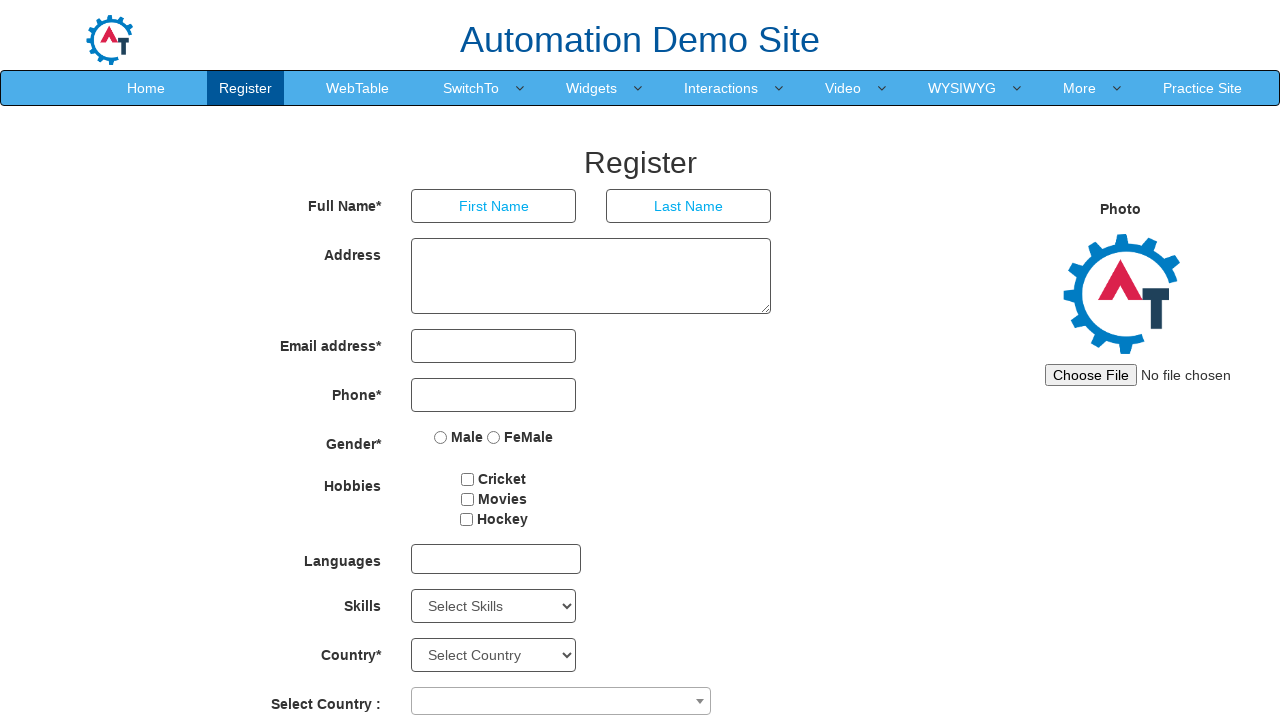

Retrieved currently selected option: Select Skills
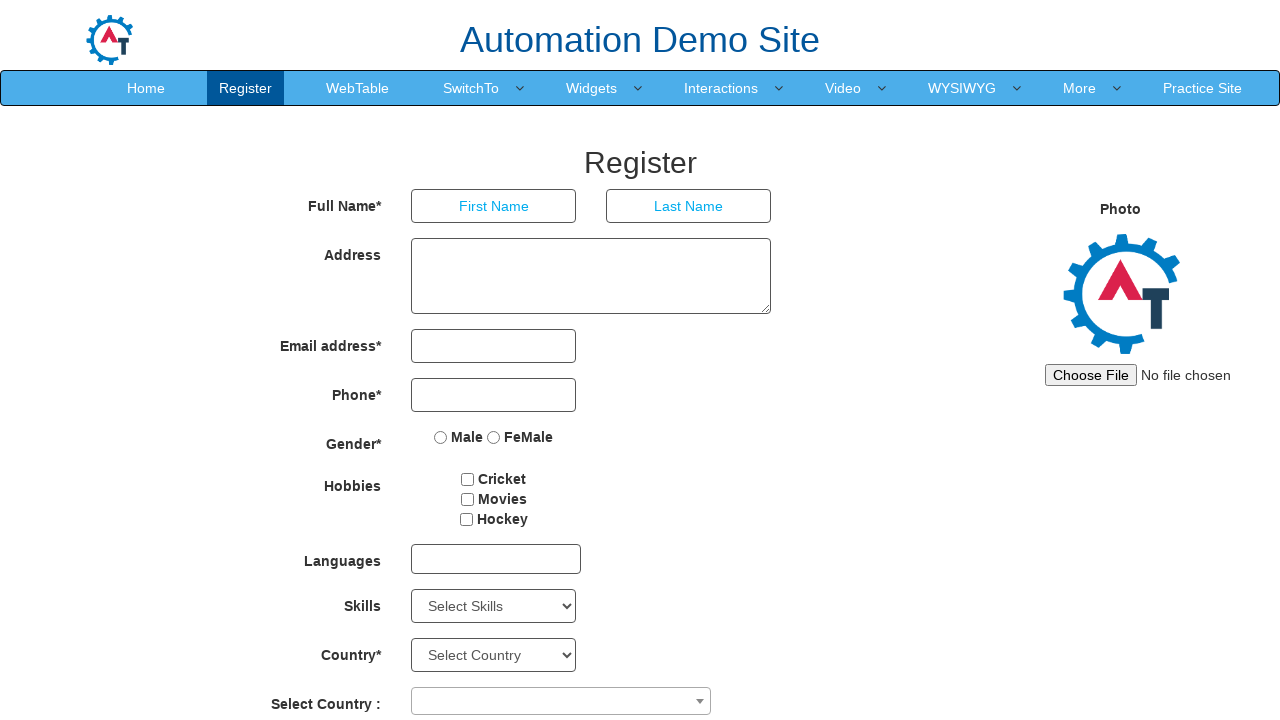

Retrieved all dropdown options - total count: 78
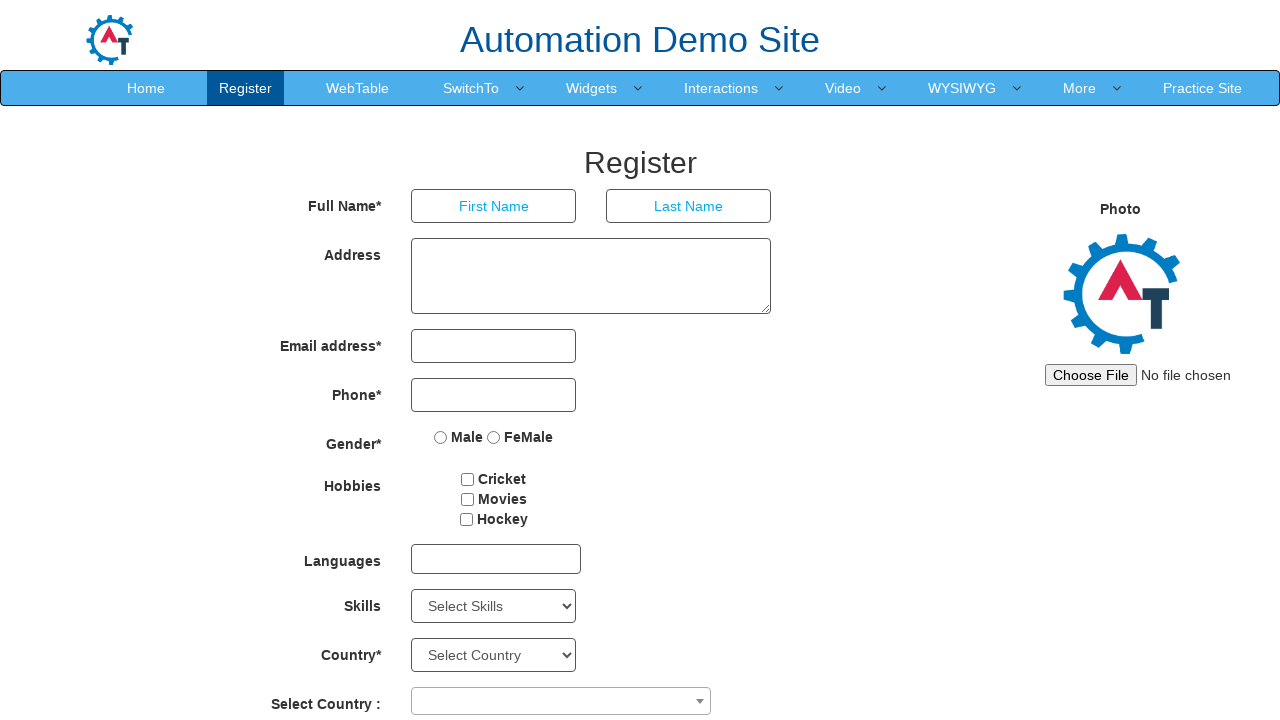

Listed option 0: Select Skills
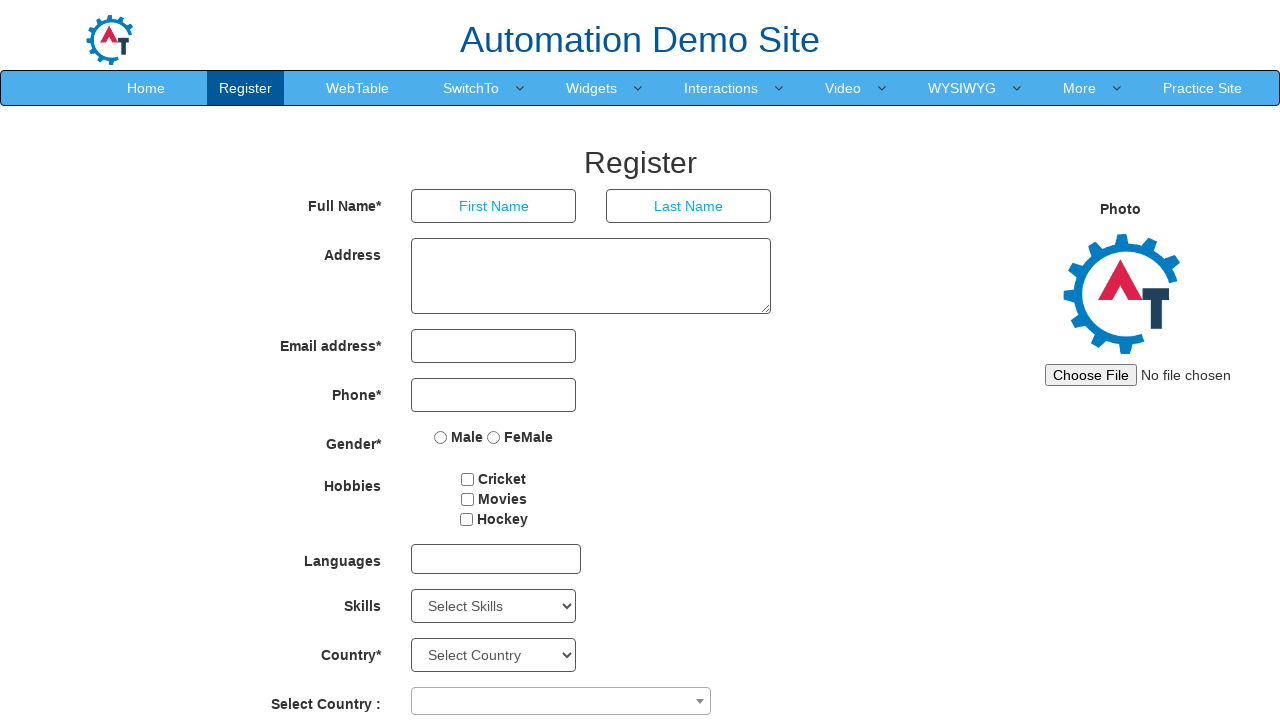

Listed option 1: Adobe InDesign
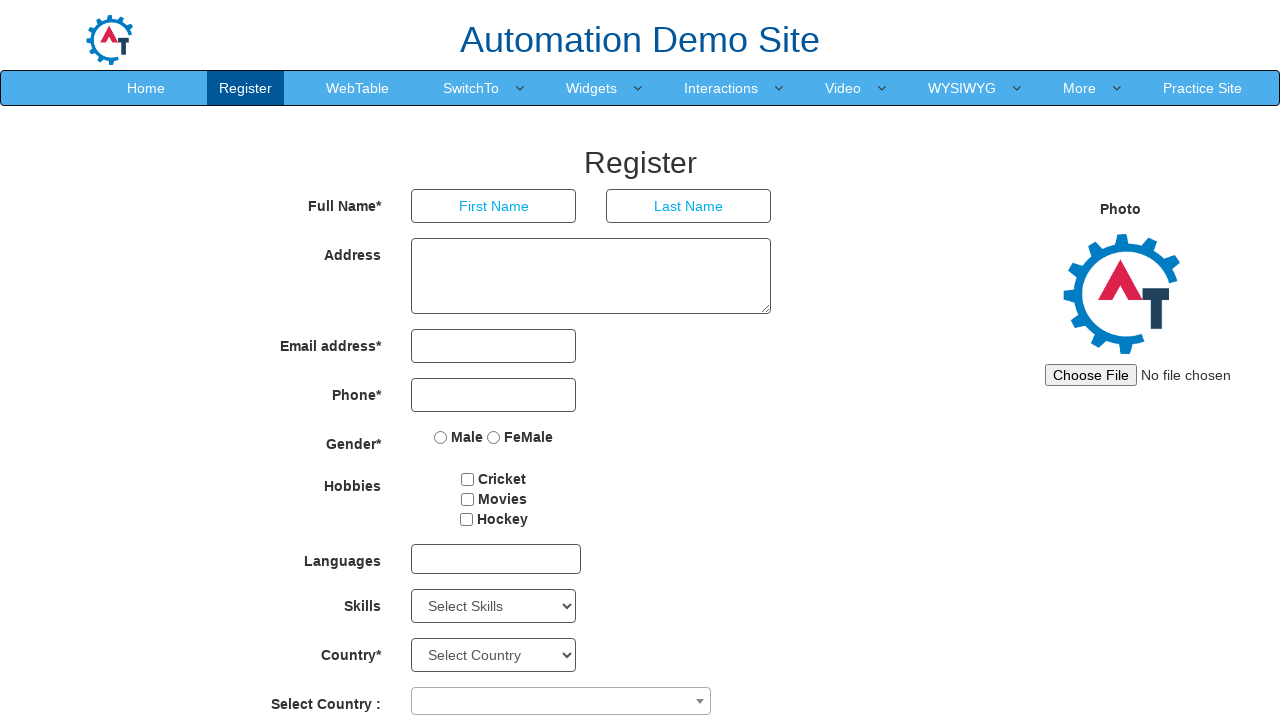

Listed option 2: Adobe Photoshop
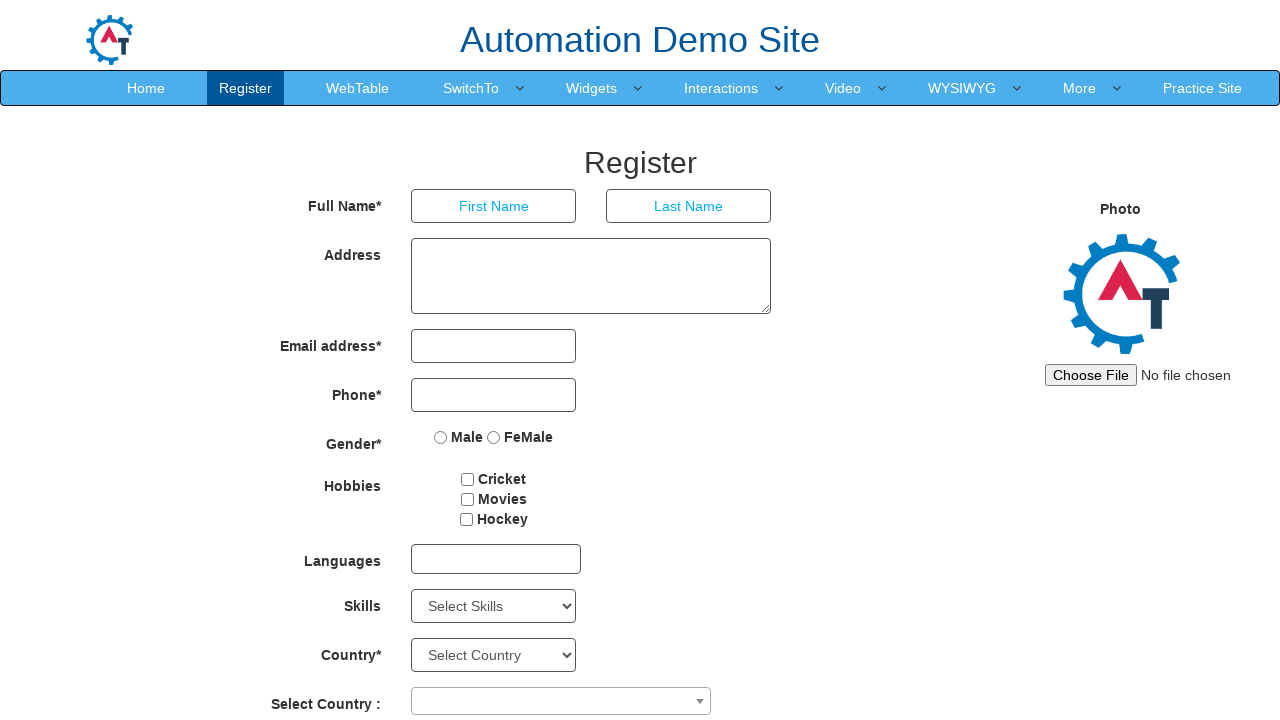

Listed option 3: Analytics
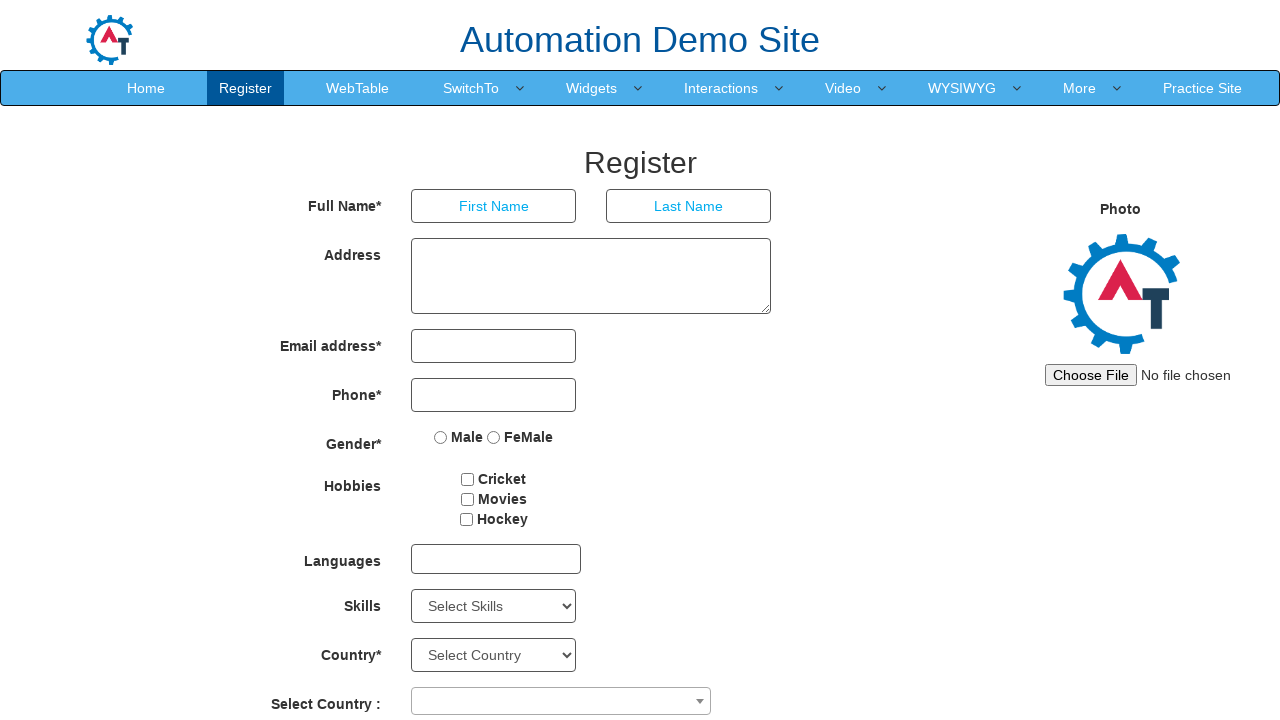

Listed option 4: Android
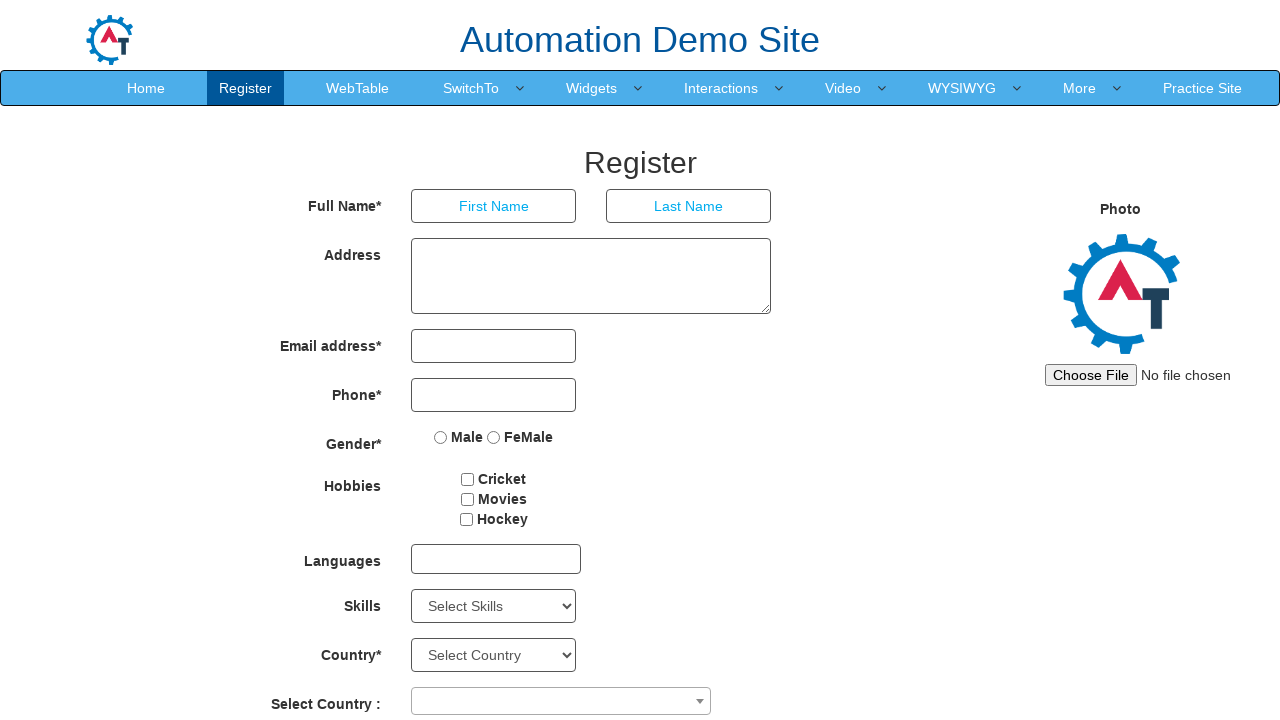

Listed option 5: APIs
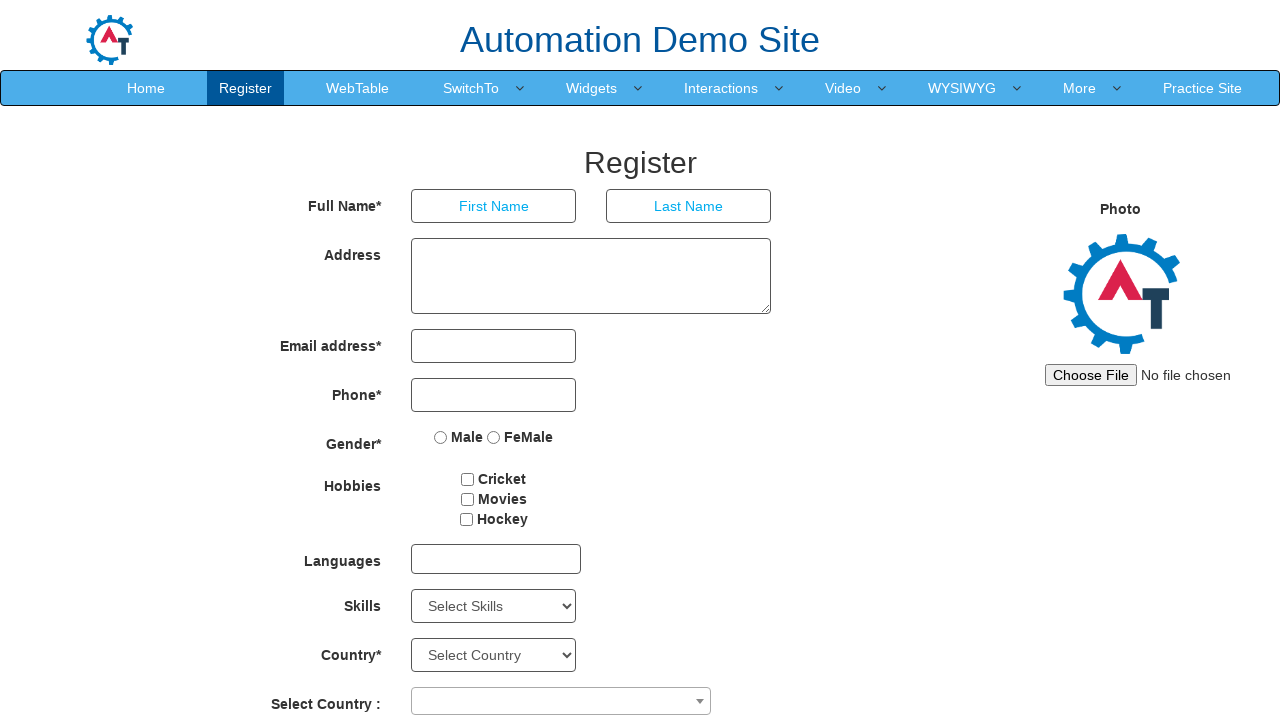

Listed option 6: Art Design
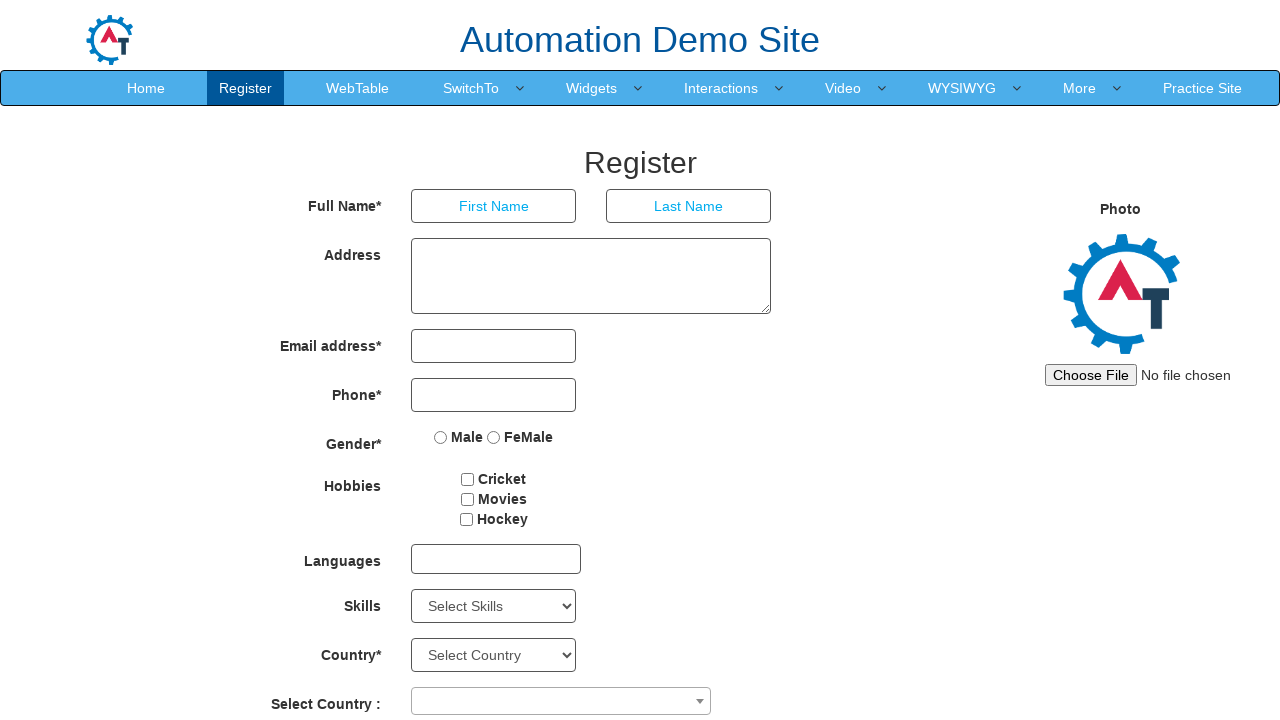

Listed option 7: AutoCAD
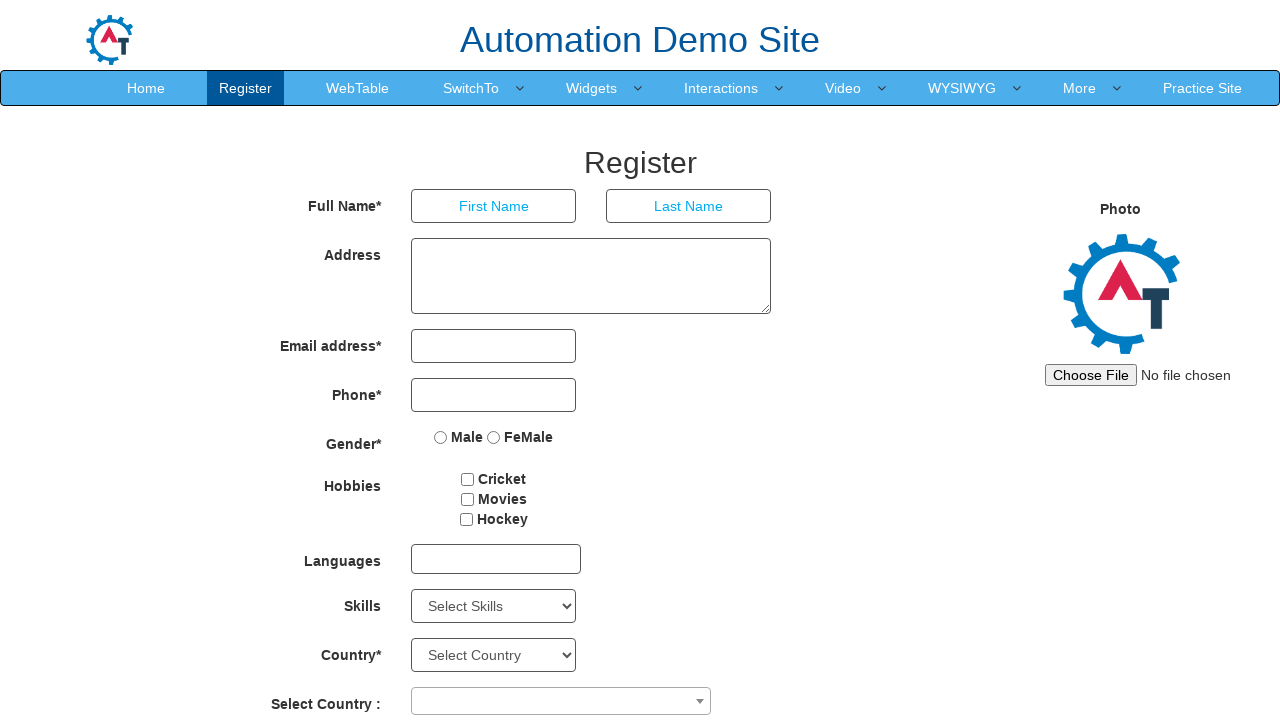

Listed option 8: Backup Management
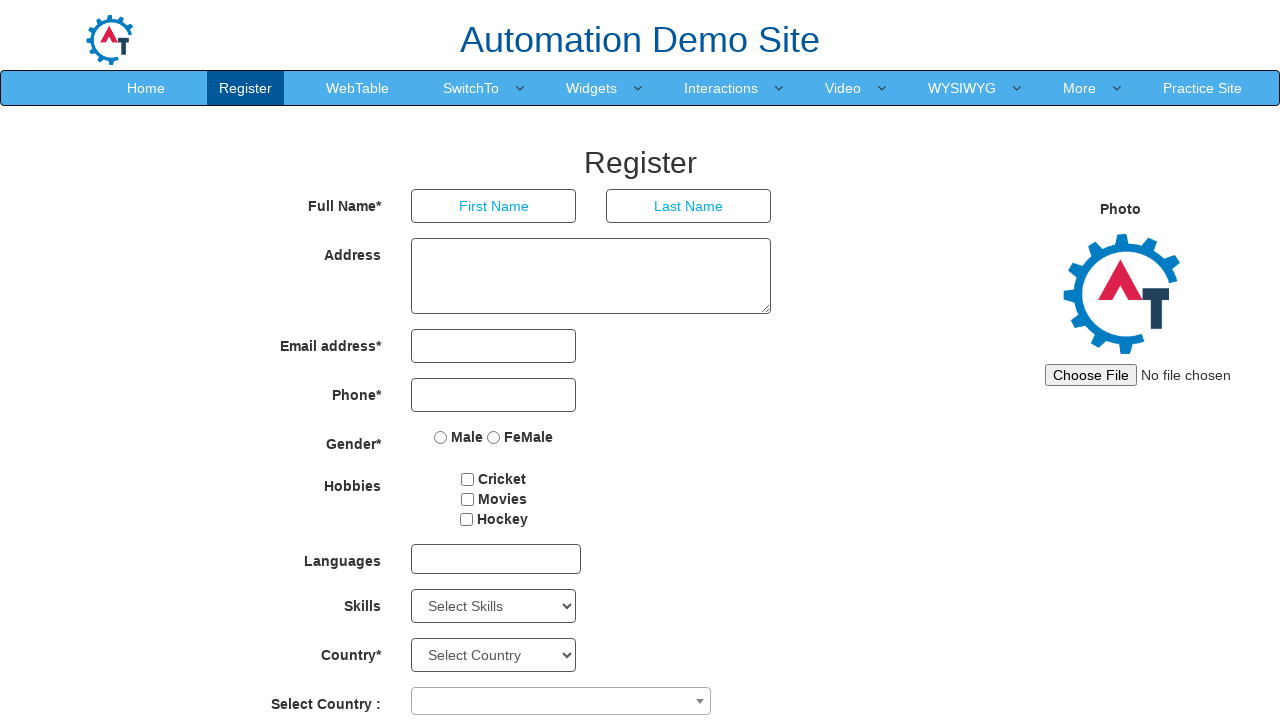

Listed option 9: C
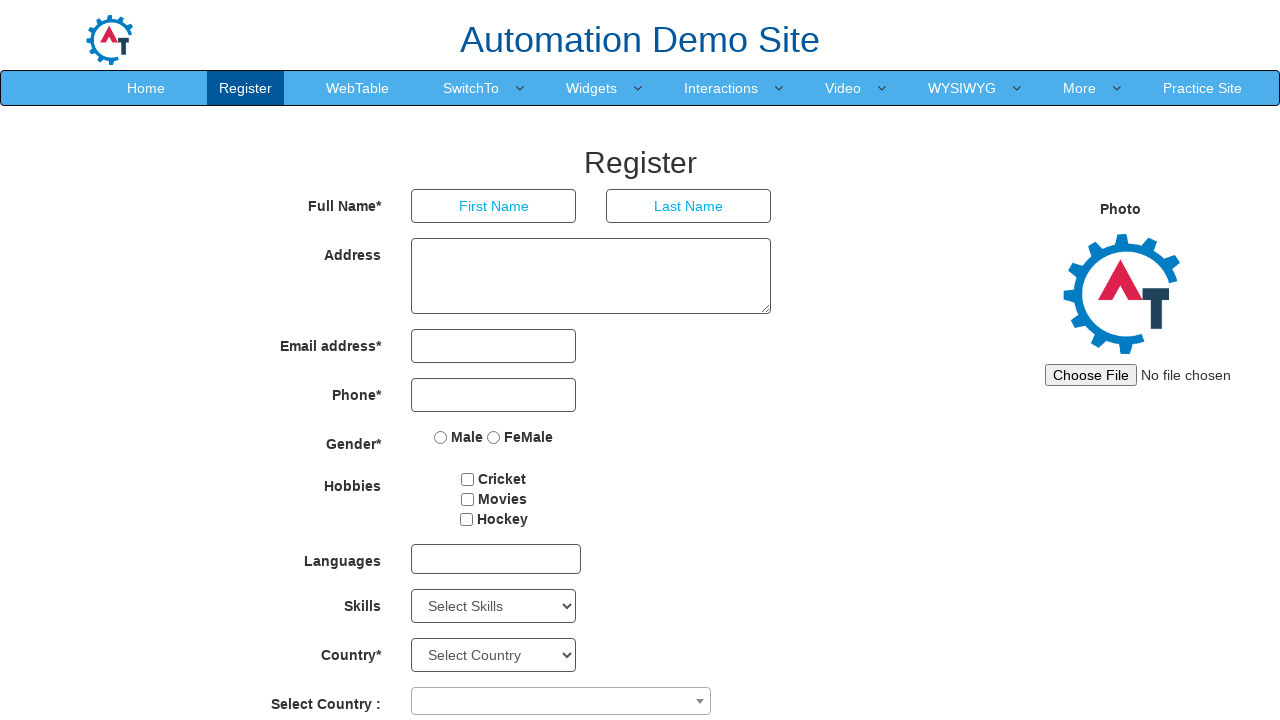

Listed option 10: C++
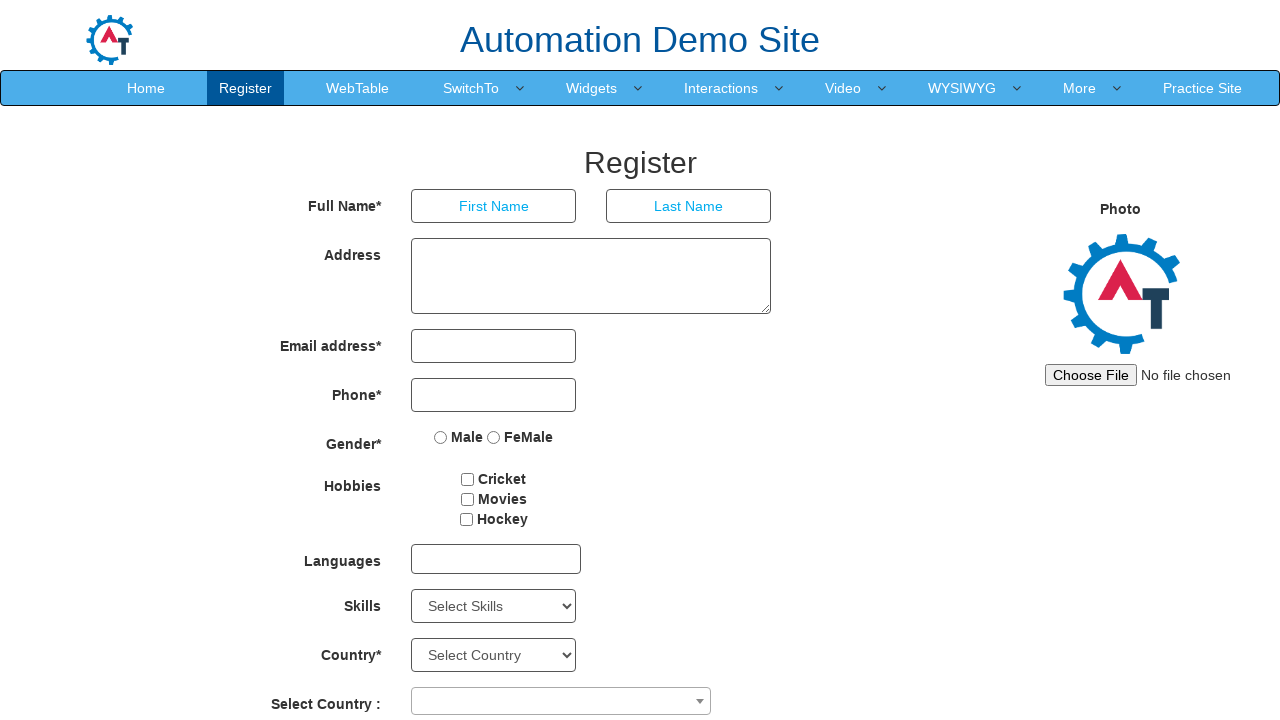

Listed option 11: Certifications
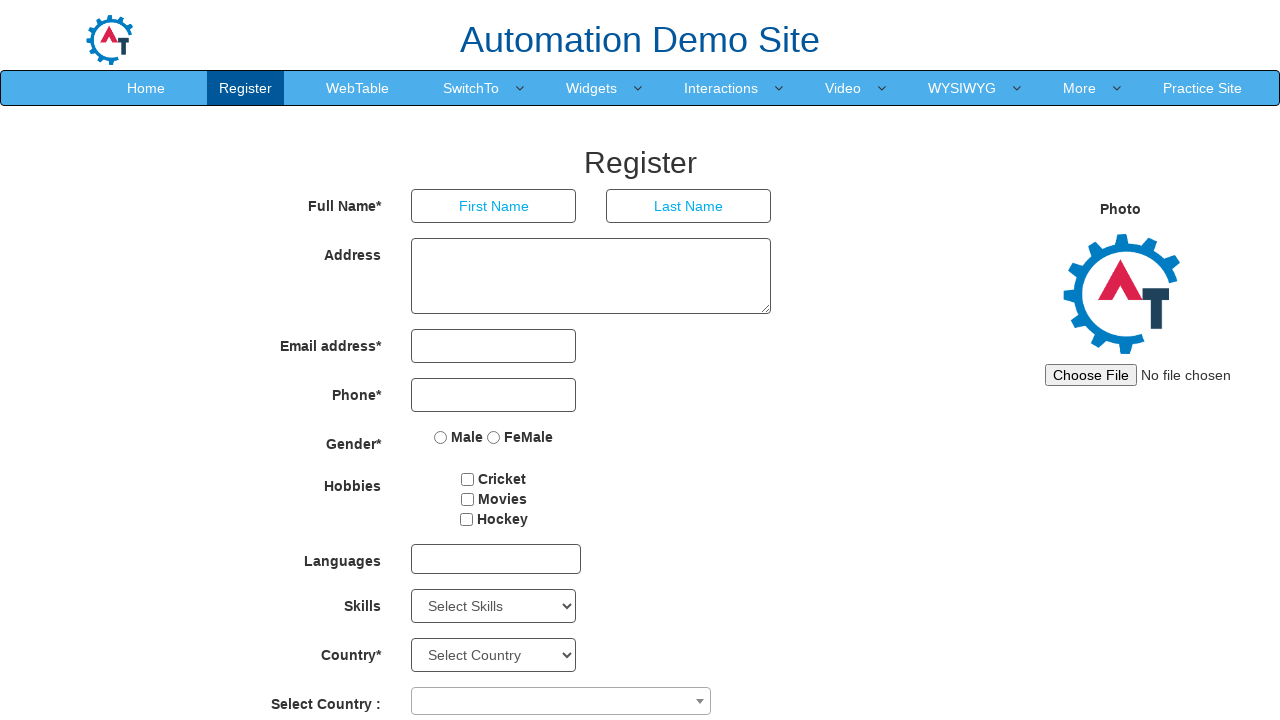

Listed option 12: Client Server
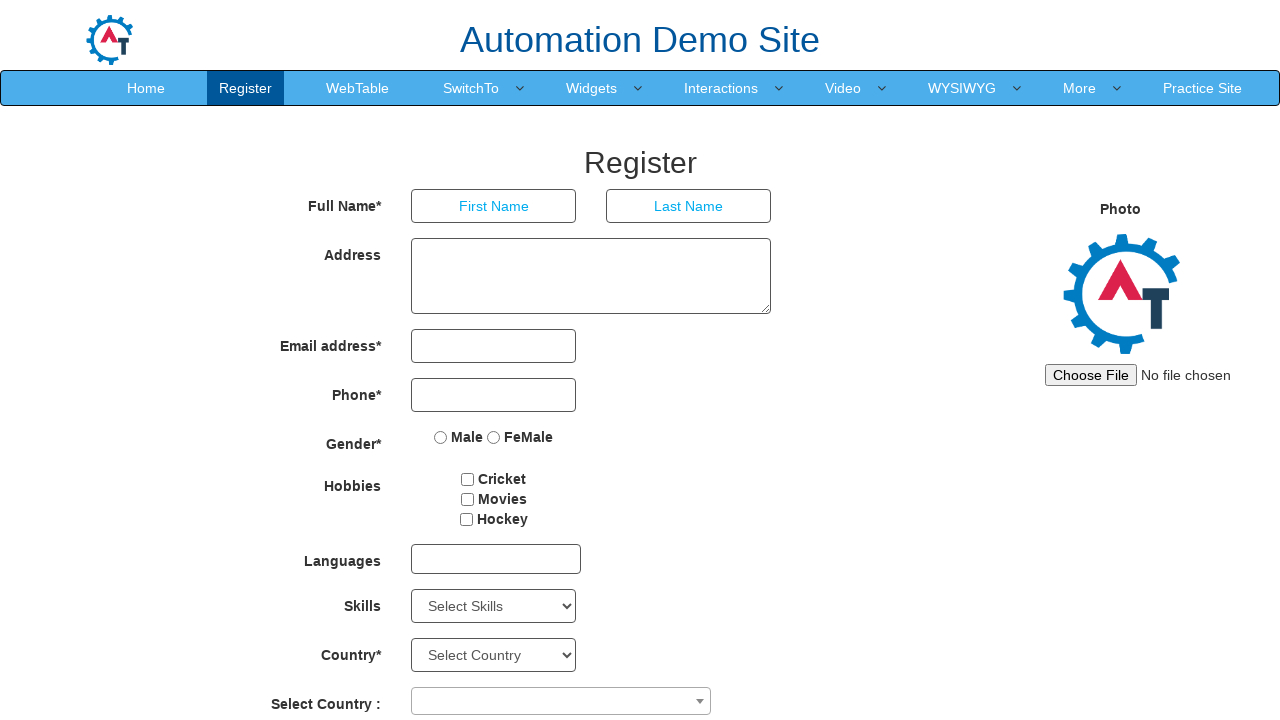

Listed option 13: Client Support
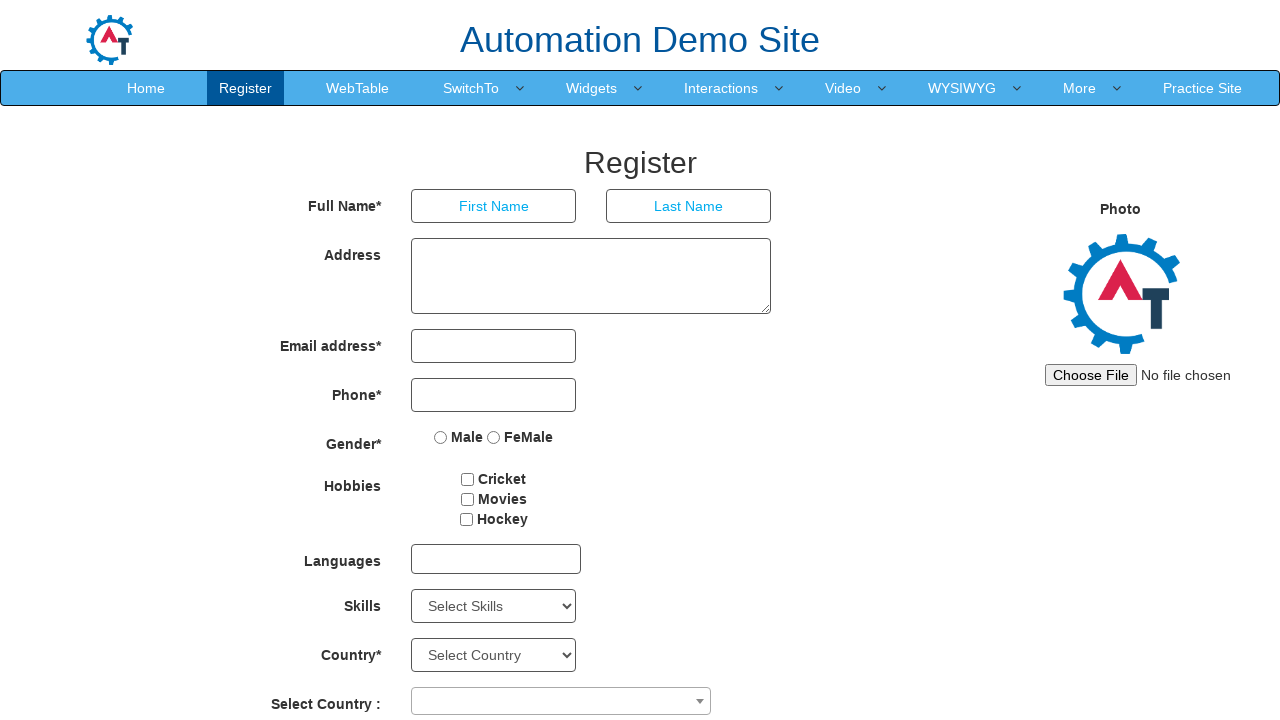

Listed option 14: Configuration
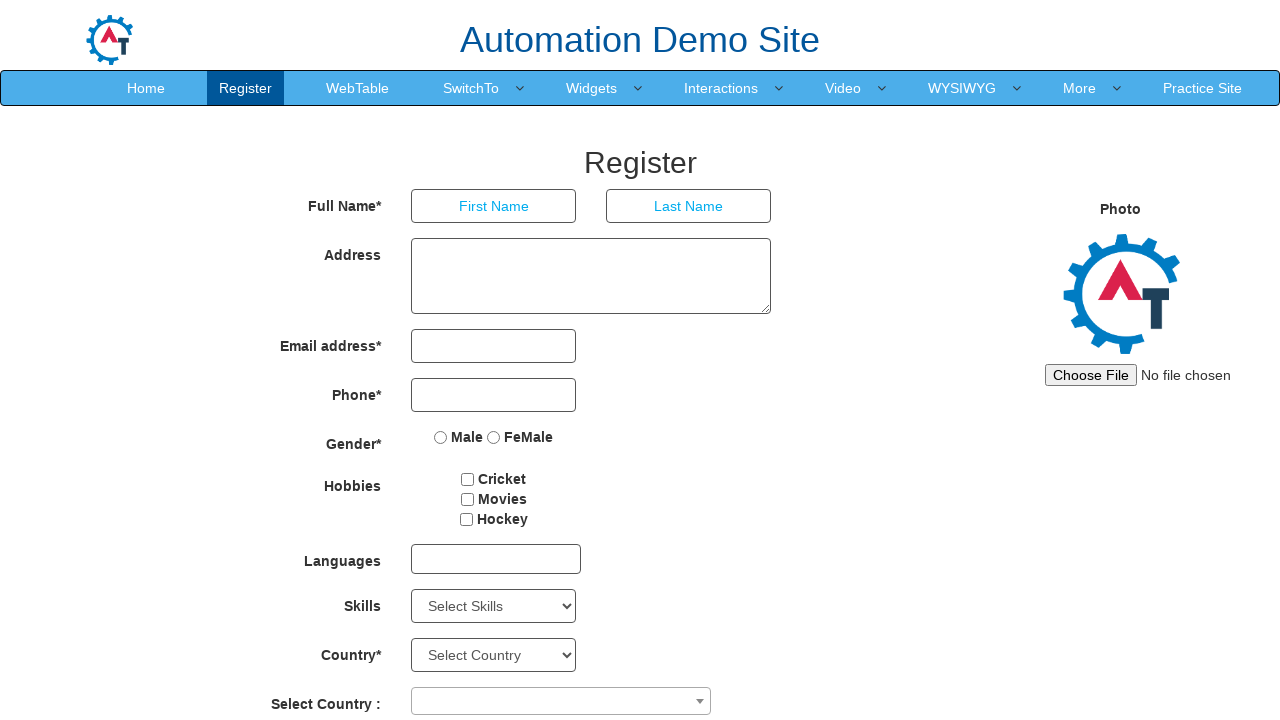

Listed option 15: Content Managment
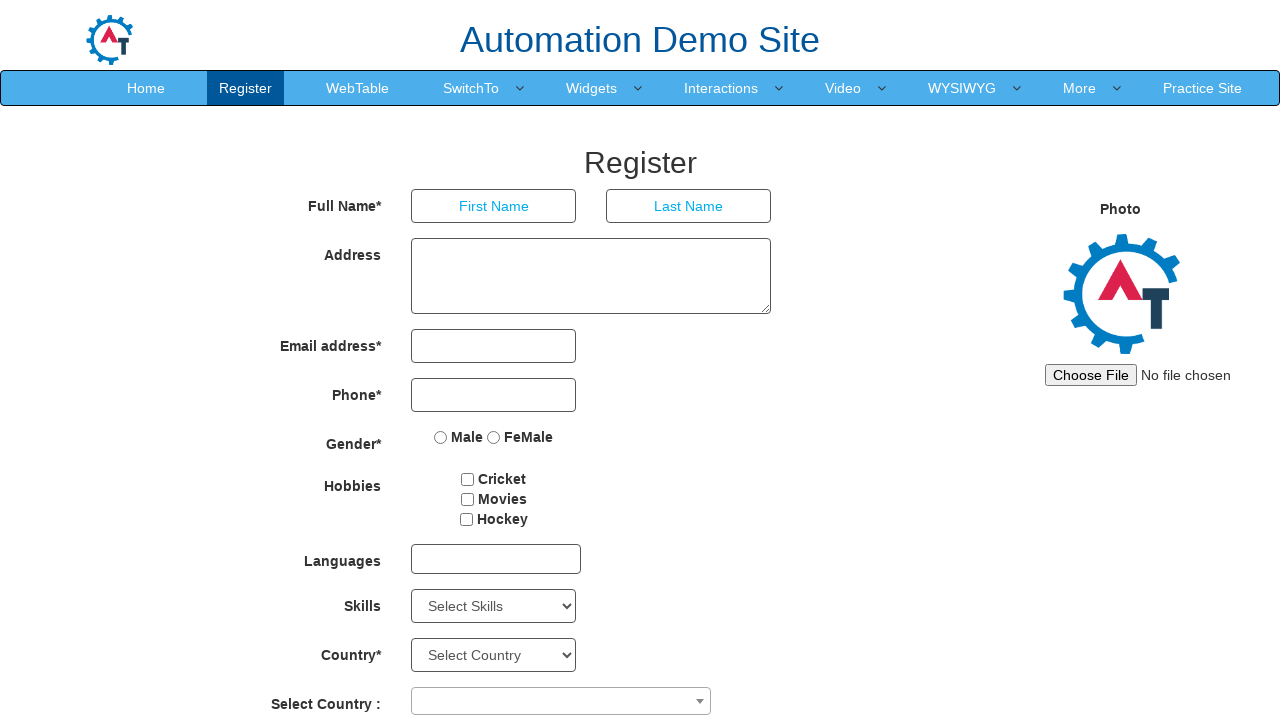

Listed option 16: Content Management Systems (CMS)
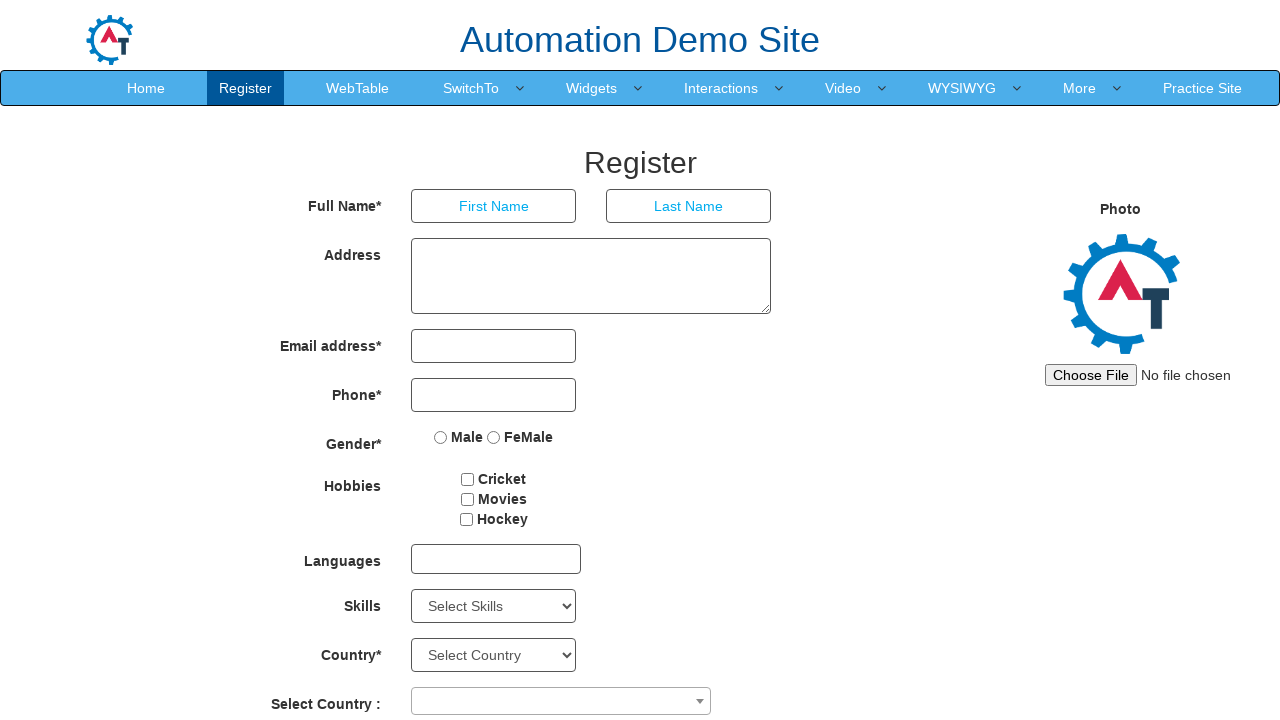

Listed option 17: Corel Draw
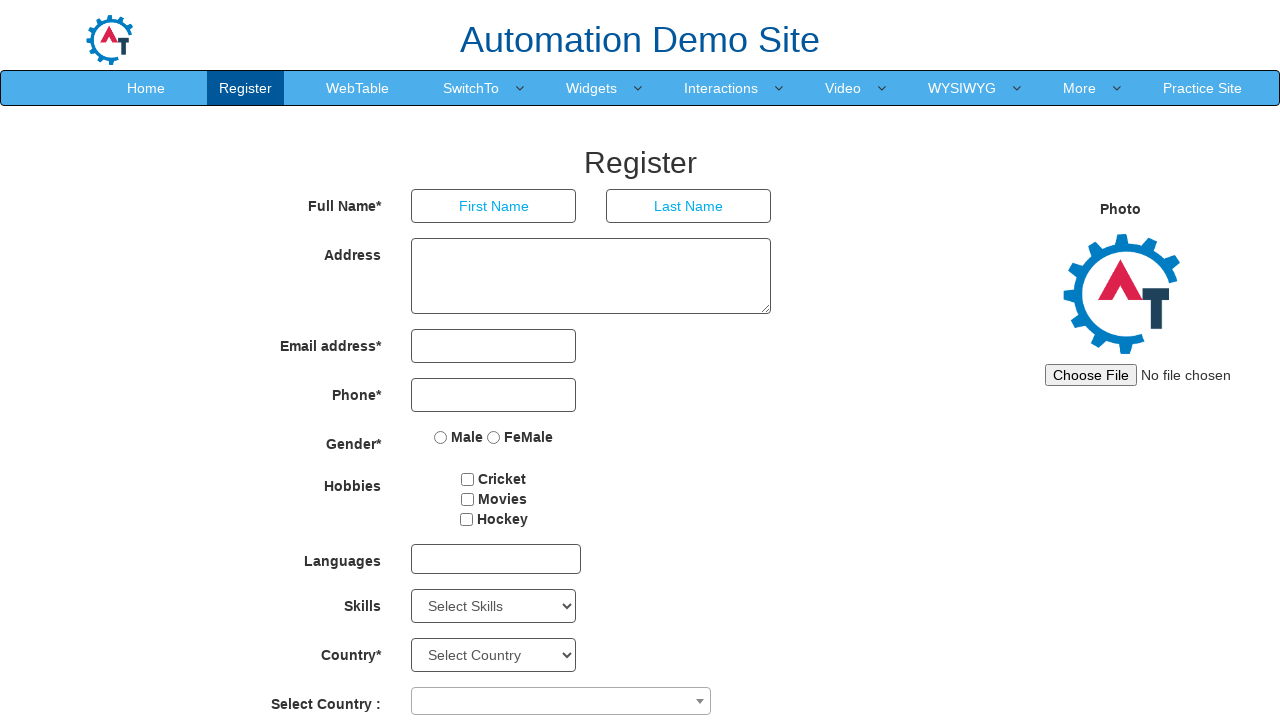

Listed option 18: Corel Word Perfect
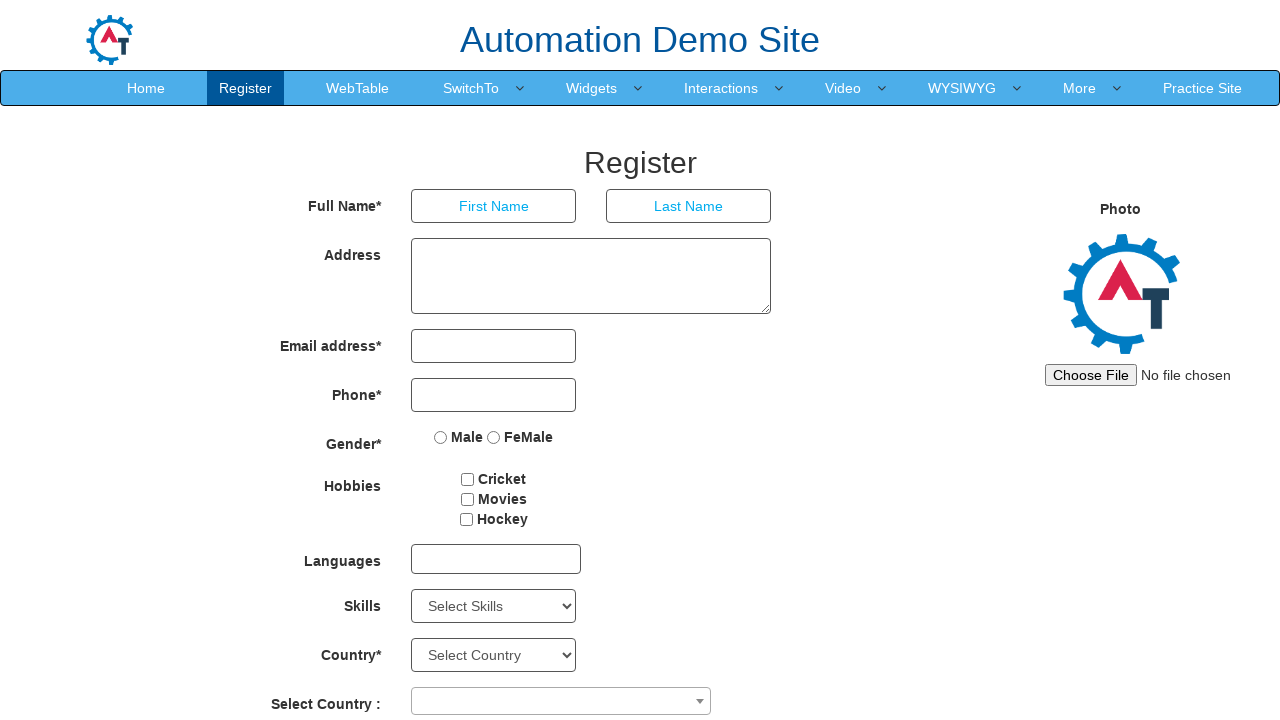

Listed option 19: CSS
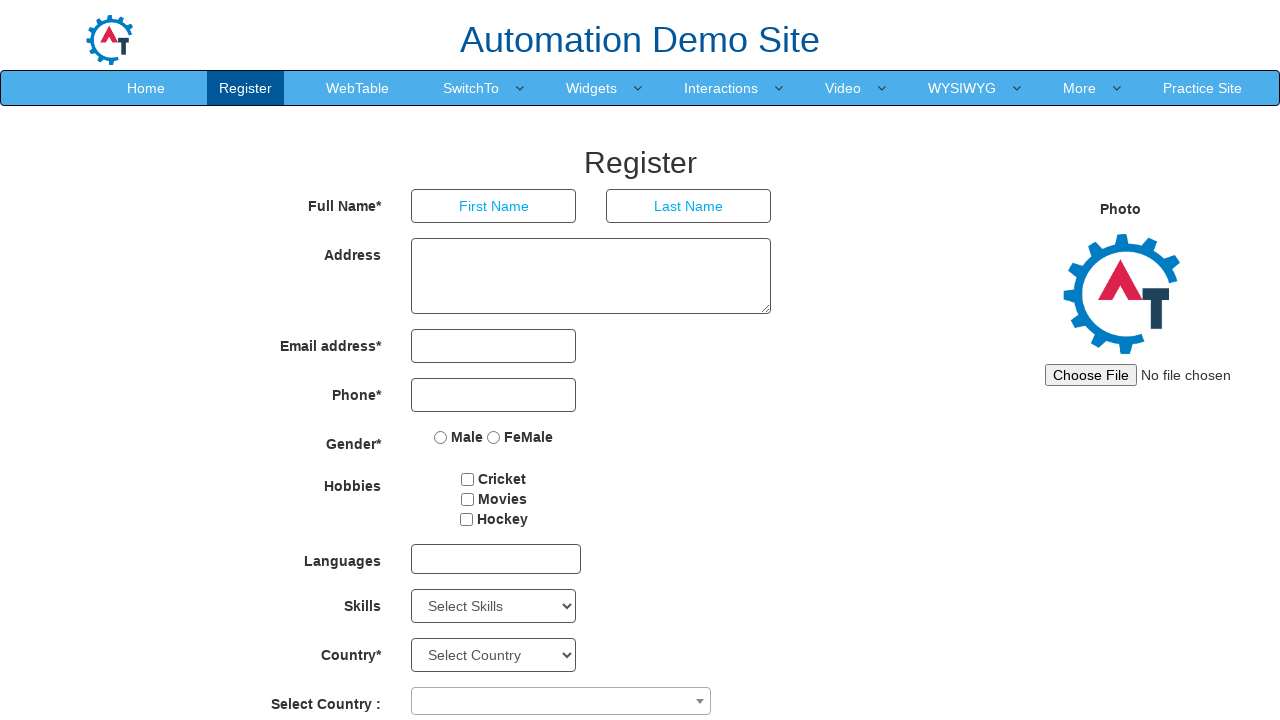

Listed option 20: Data Analytics
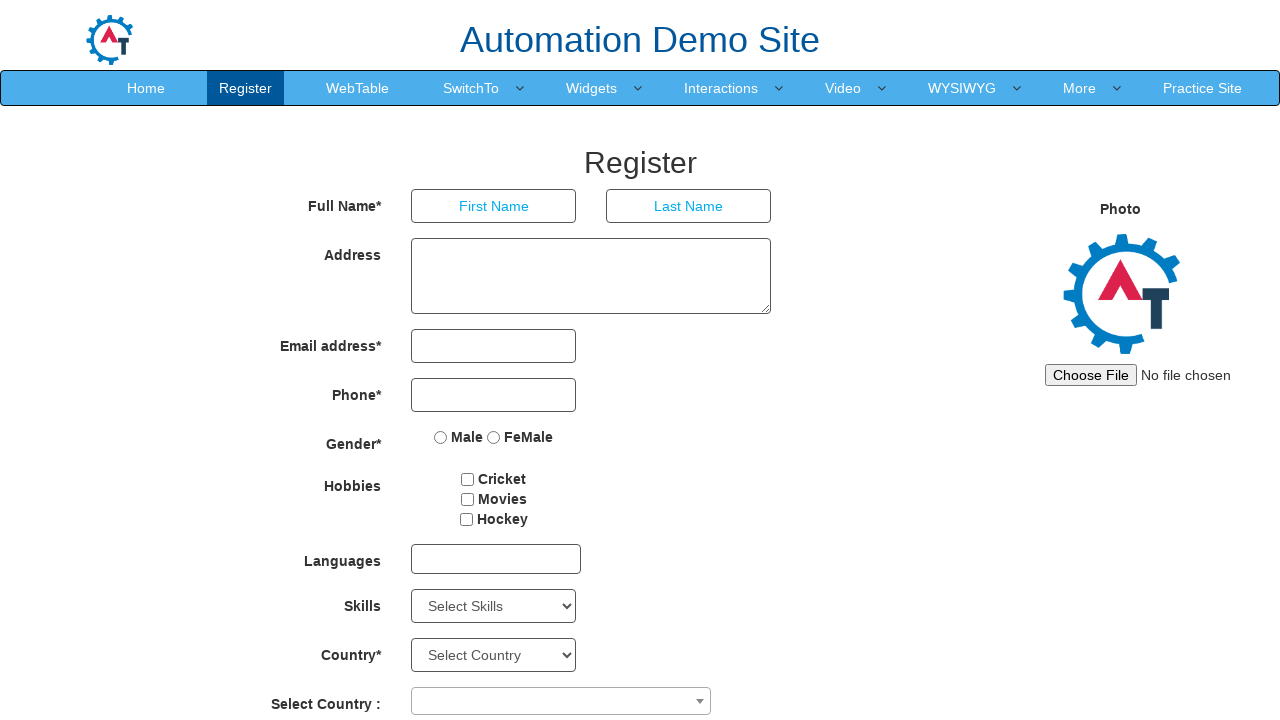

Listed option 21: Desktop Publishing
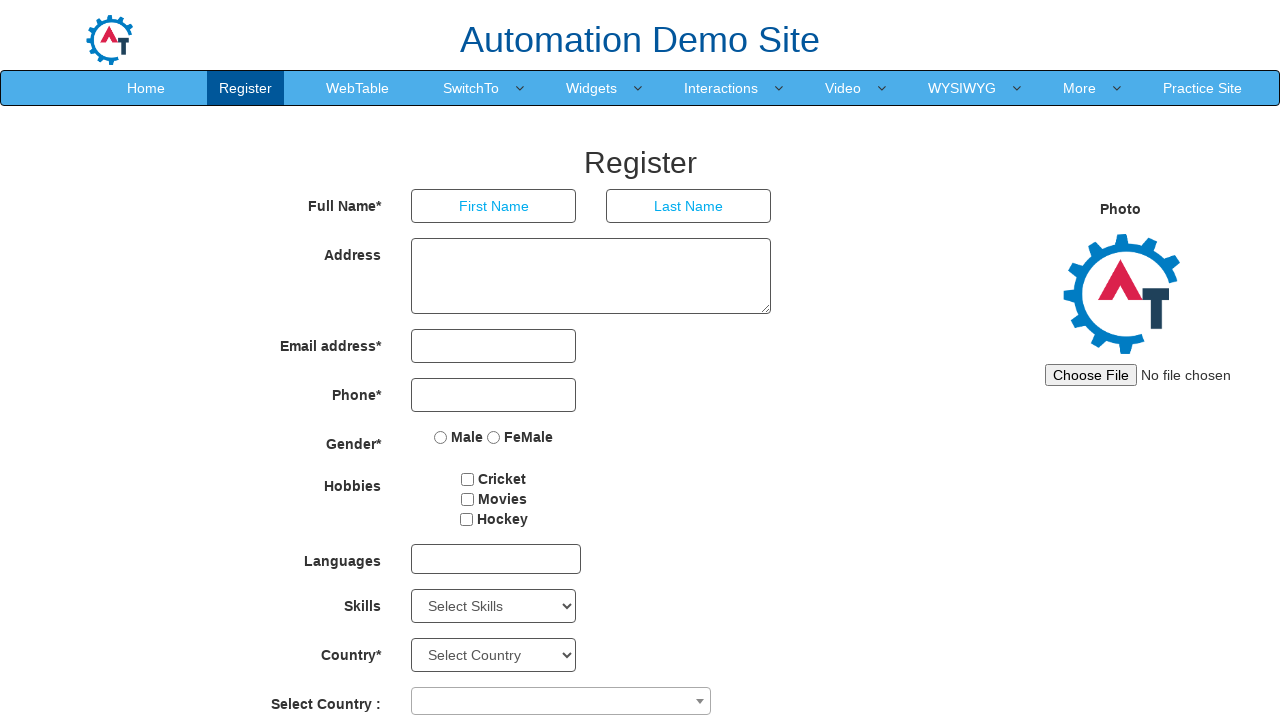

Listed option 22: Design
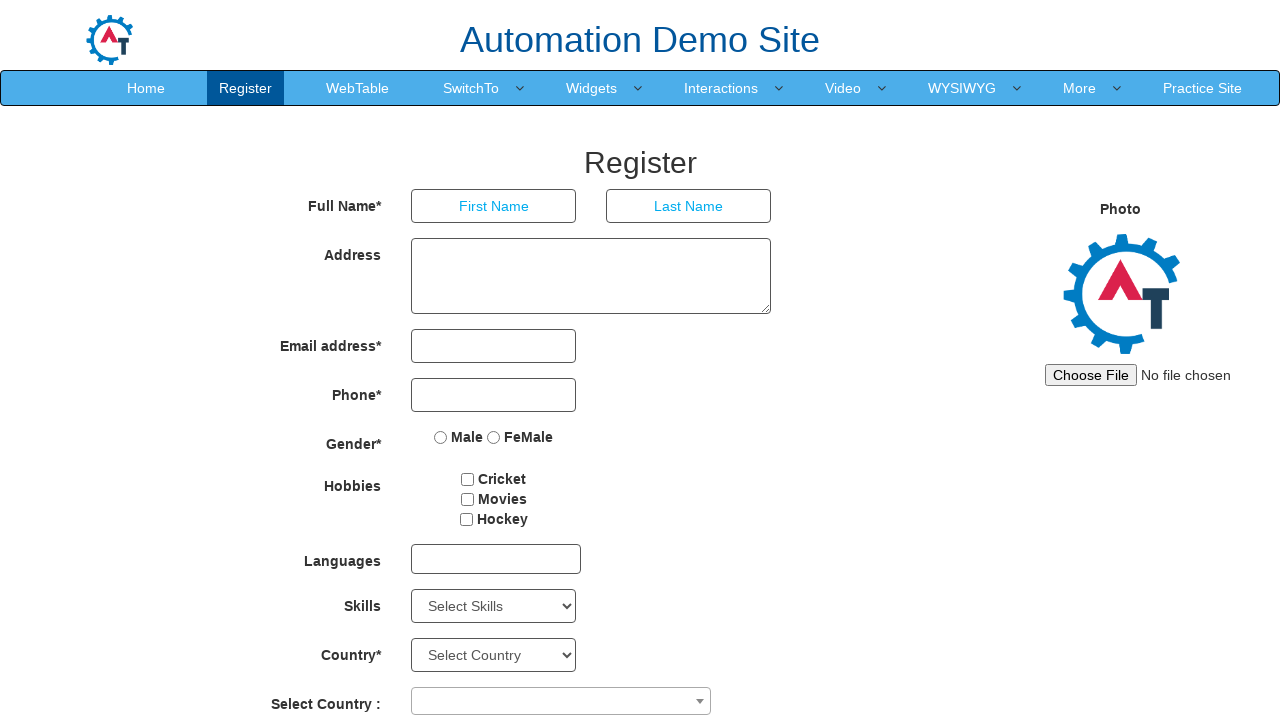

Listed option 23: Diagnostics
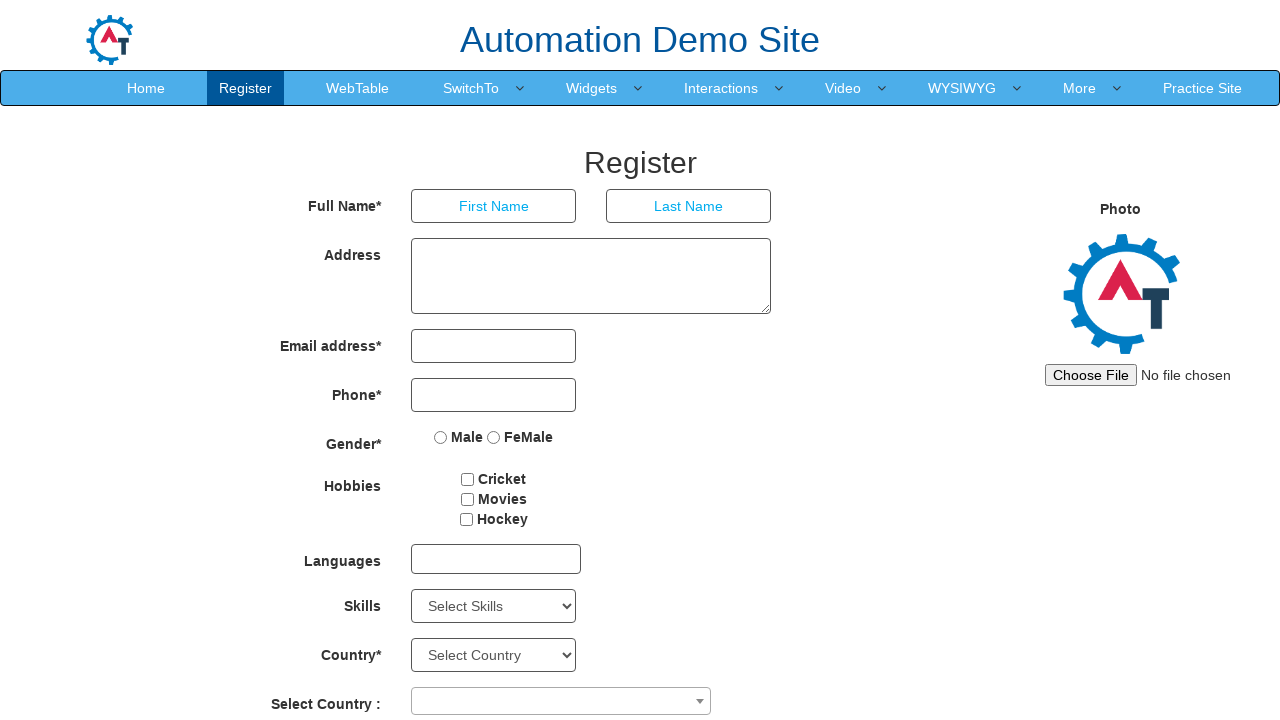

Listed option 24: Documentation
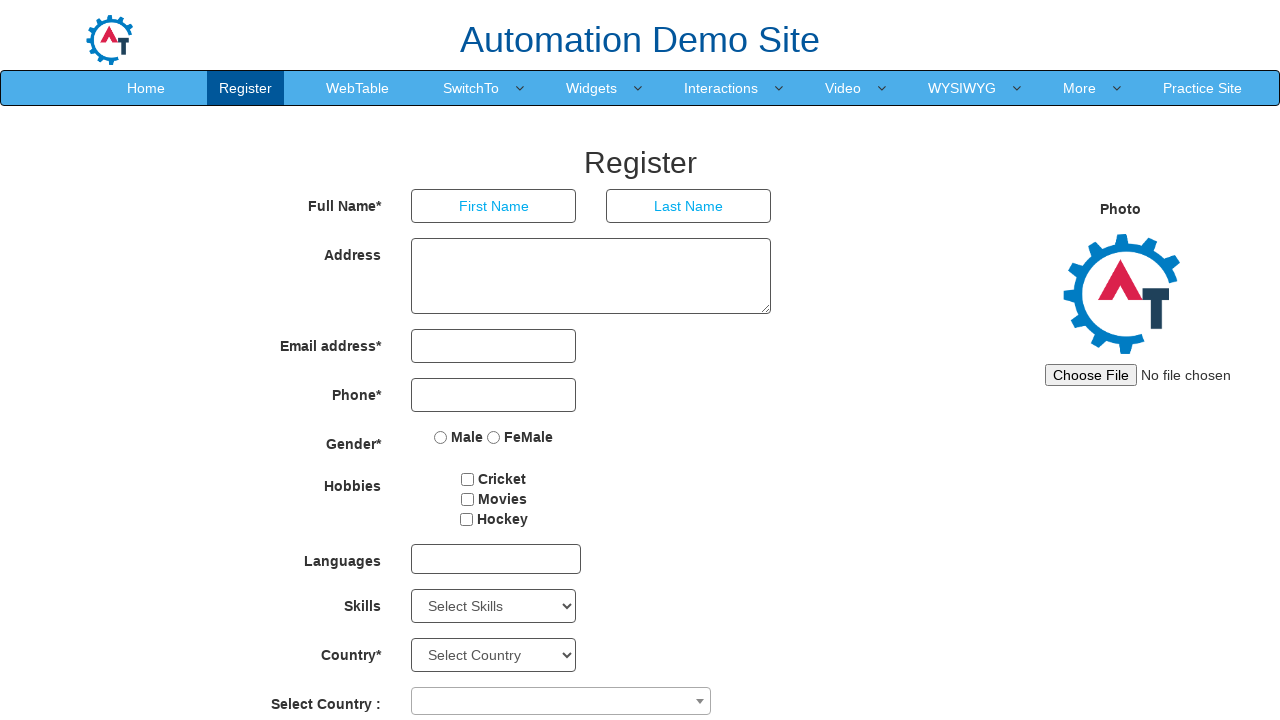

Listed option 25: End User Support
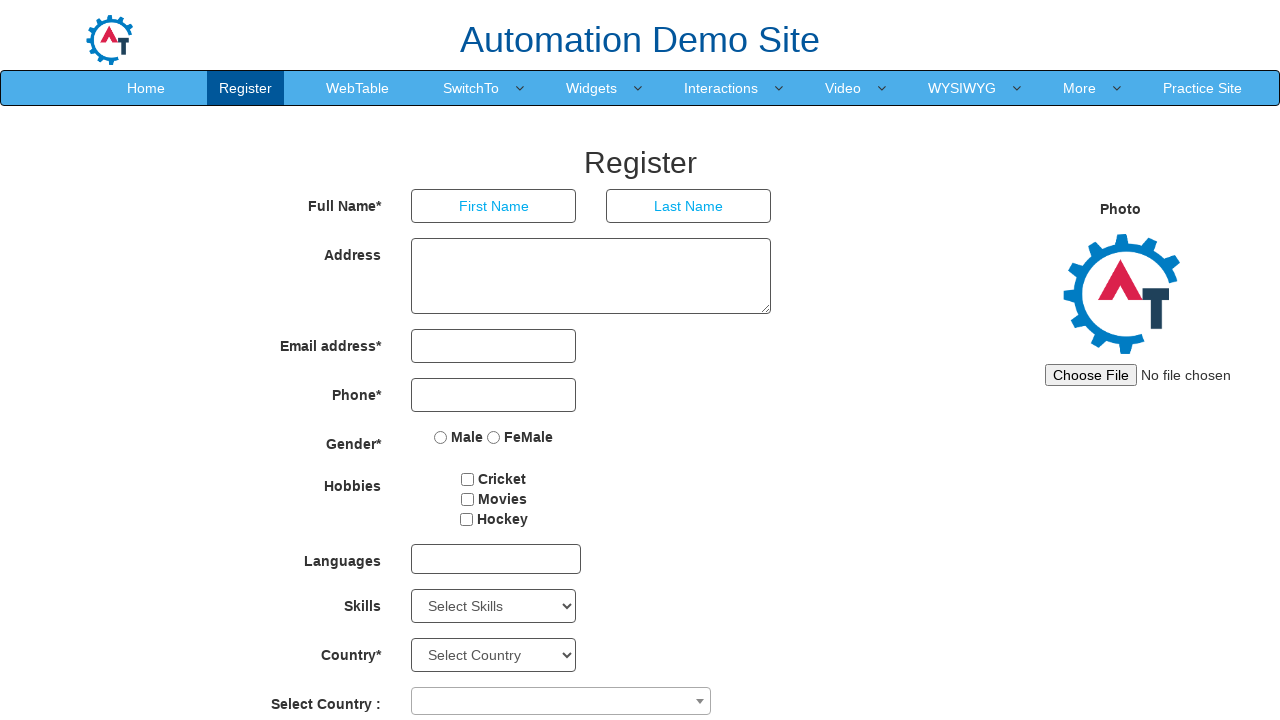

Listed option 26: Email
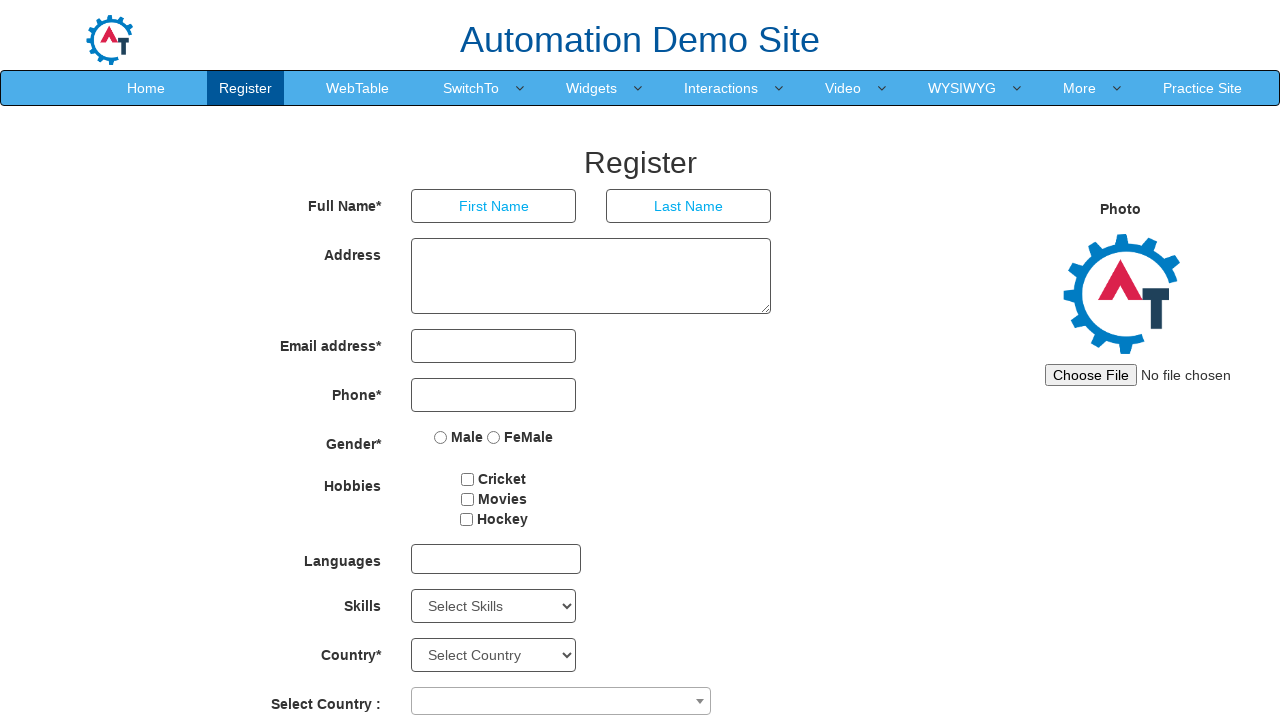

Listed option 27: Engineering
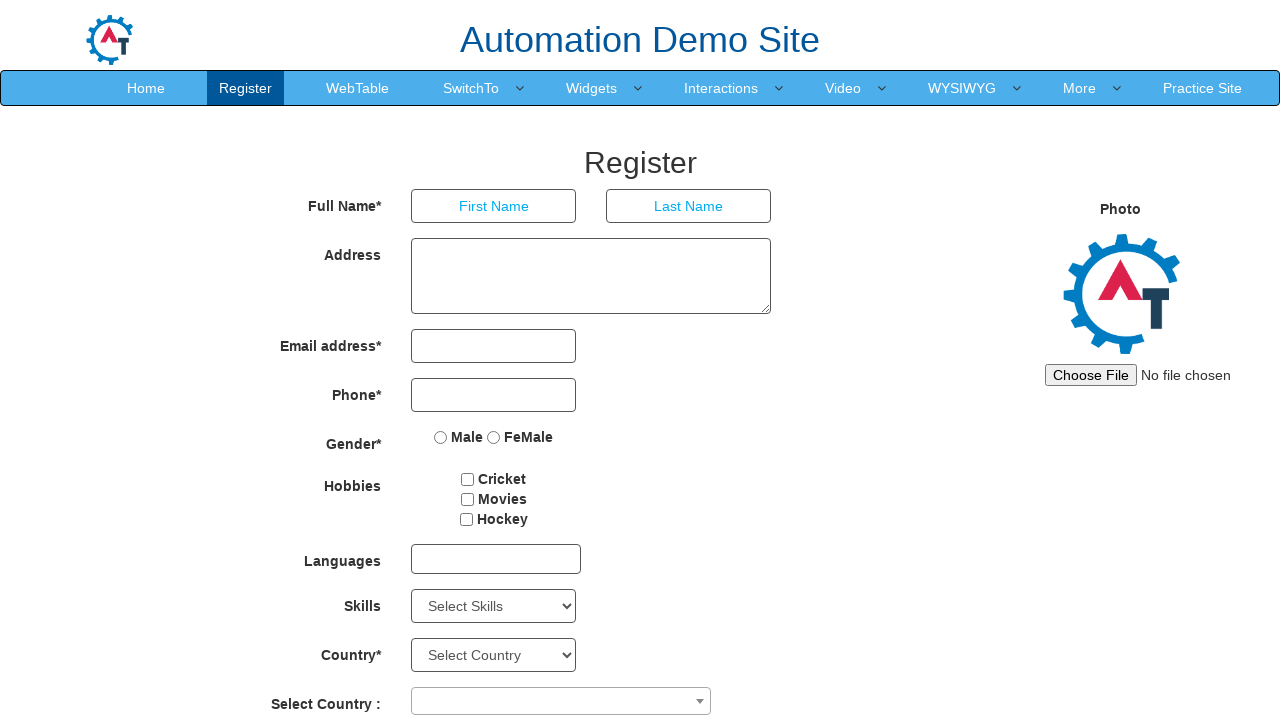

Listed option 28: Excel
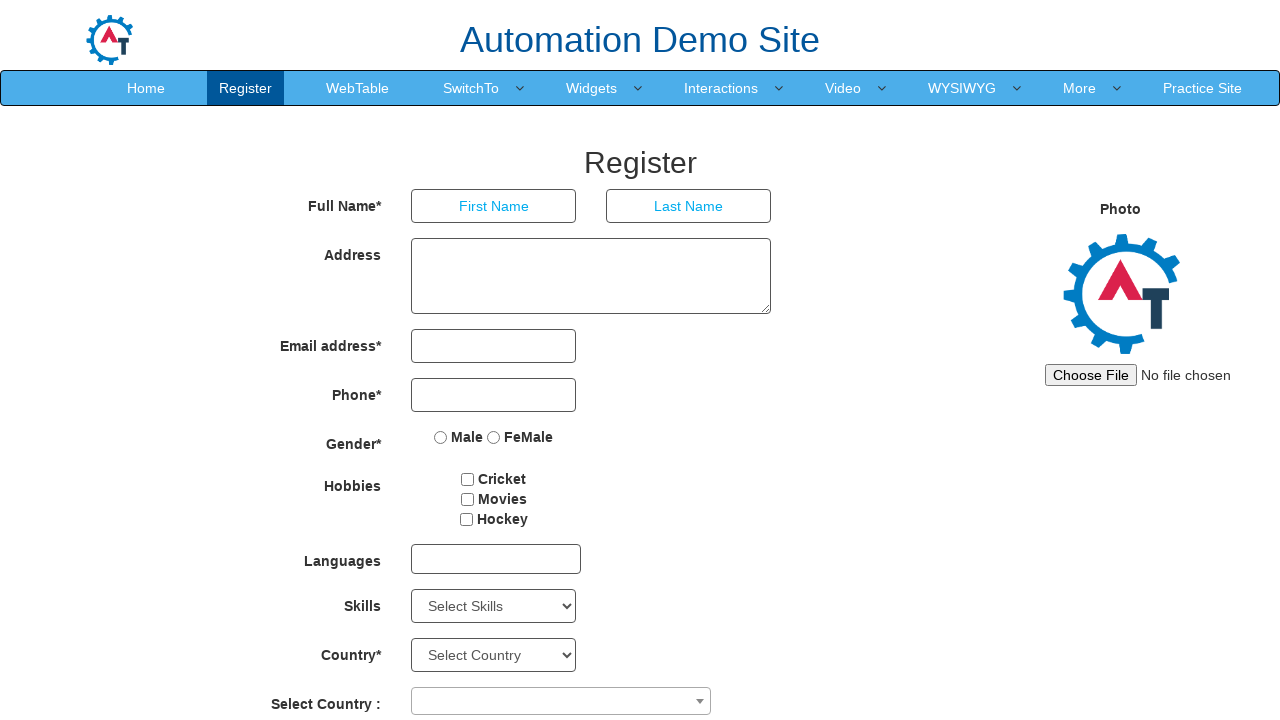

Listed option 29: FileMaker Pro
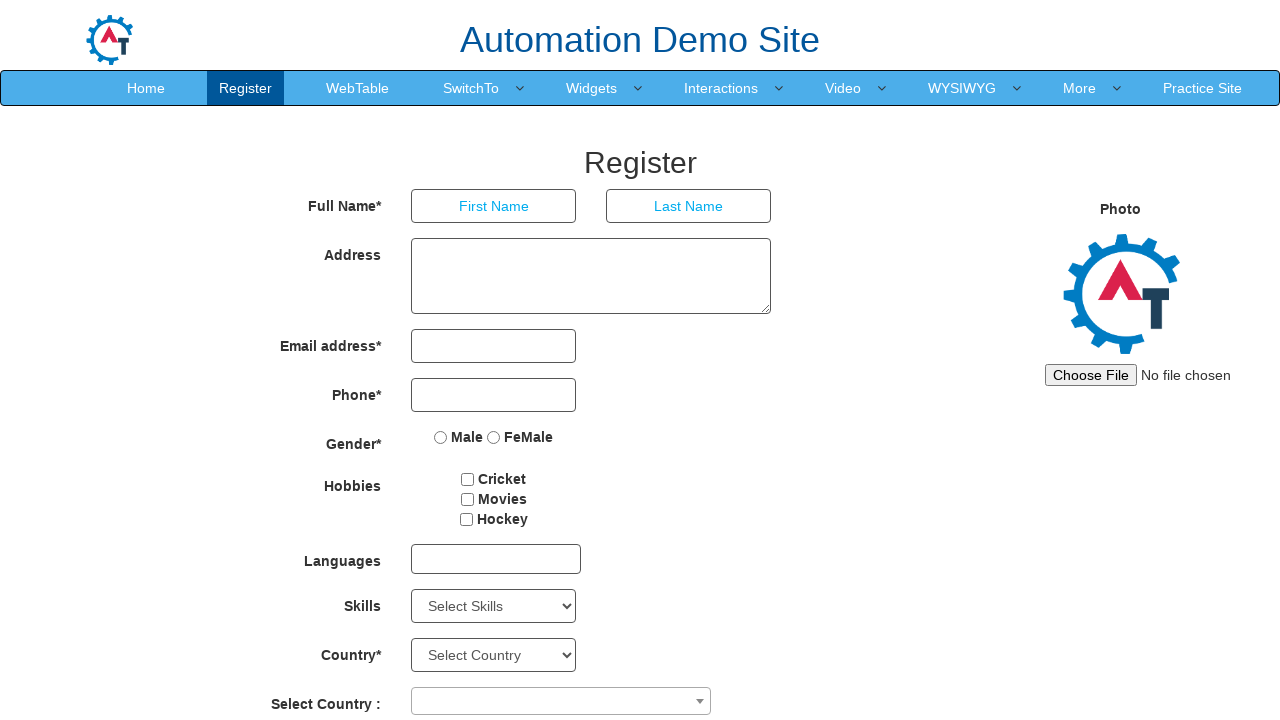

Listed option 30: Fortran
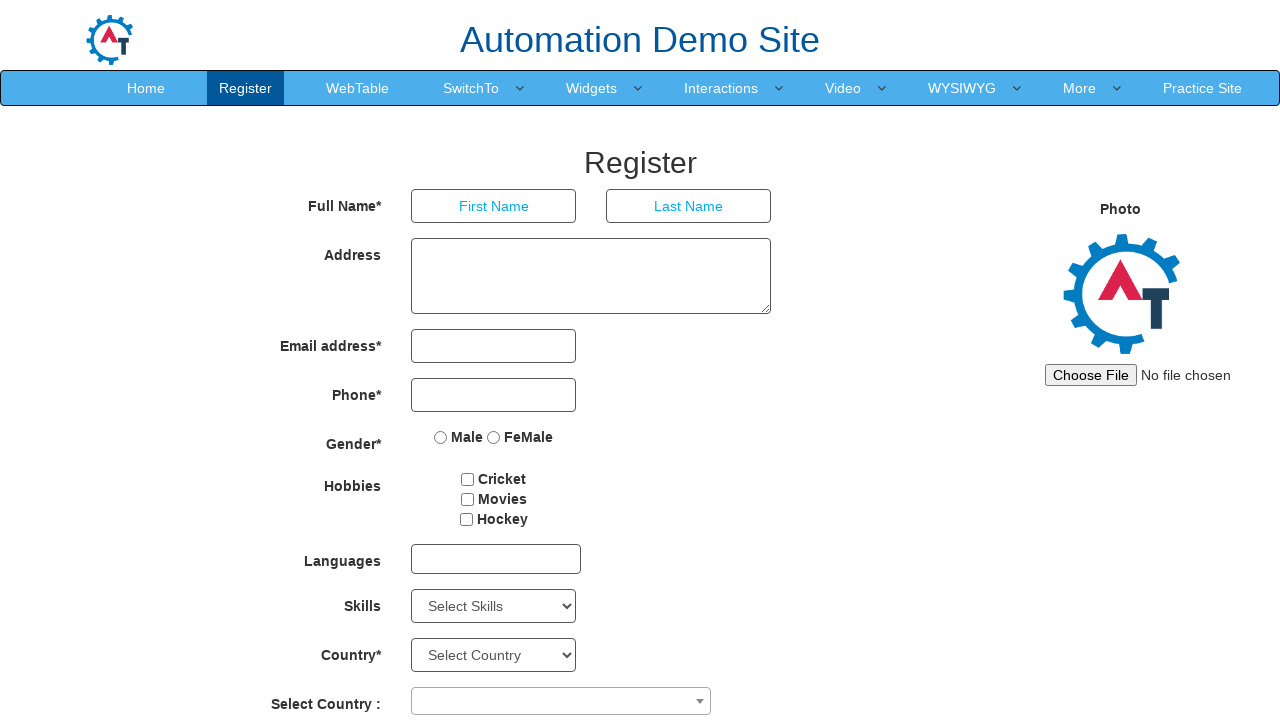

Listed option 31: HTML
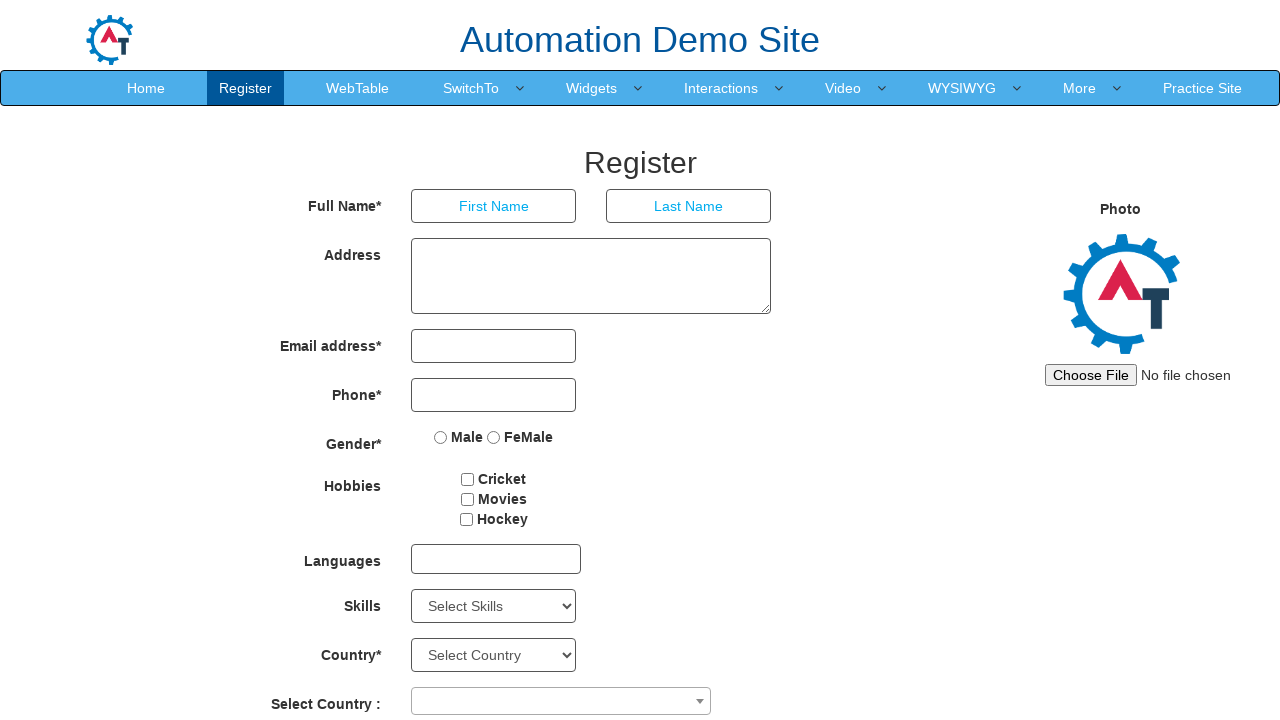

Listed option 32: Implementation
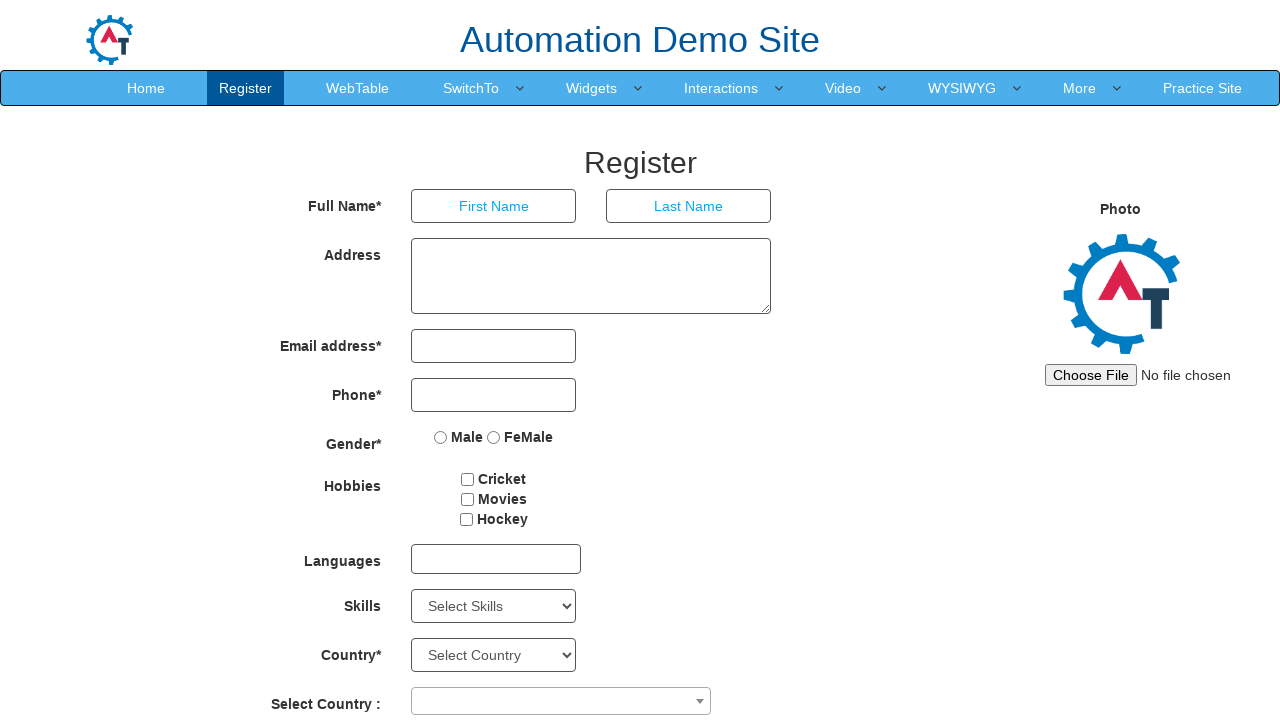

Listed option 33: Installation
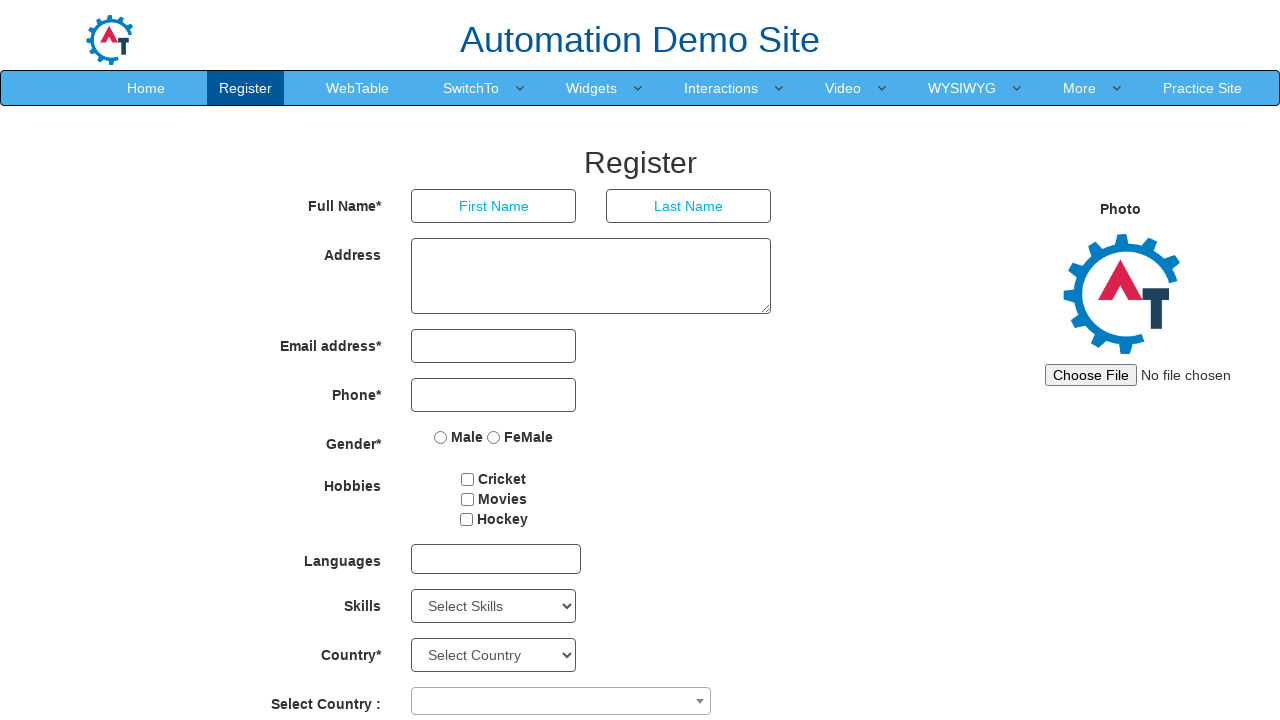

Listed option 34: Internet
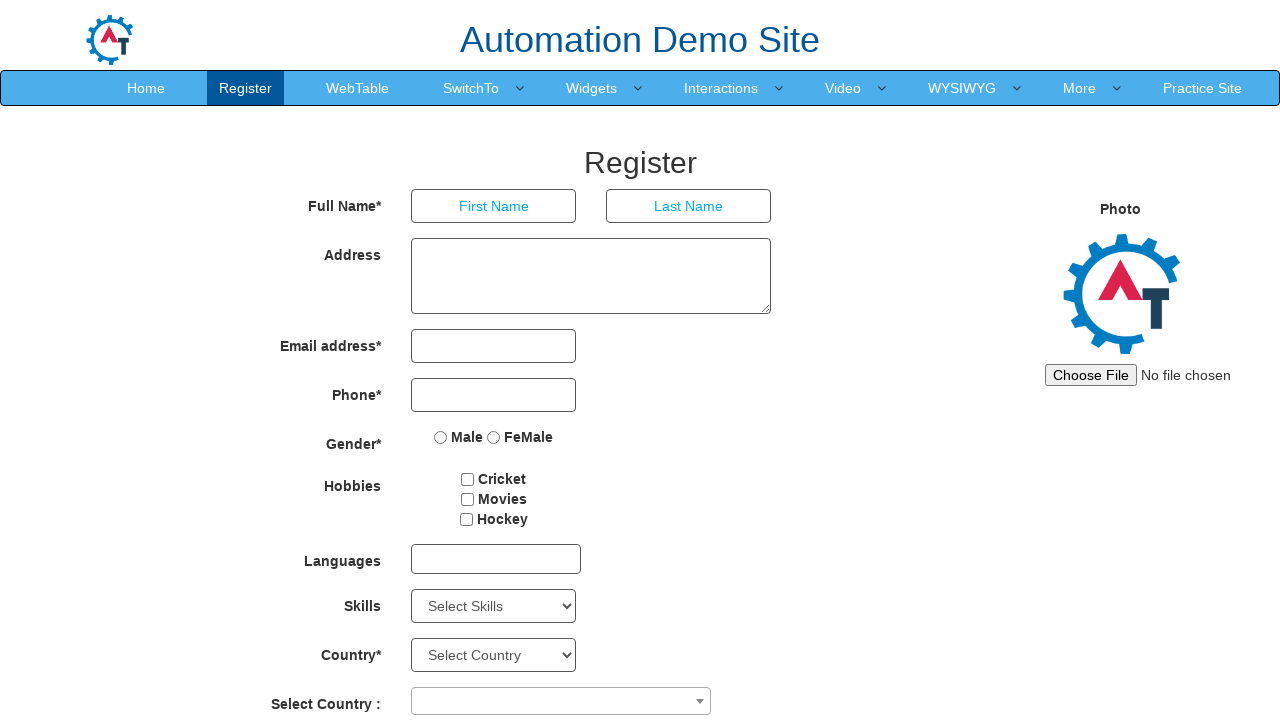

Listed option 35: iOS
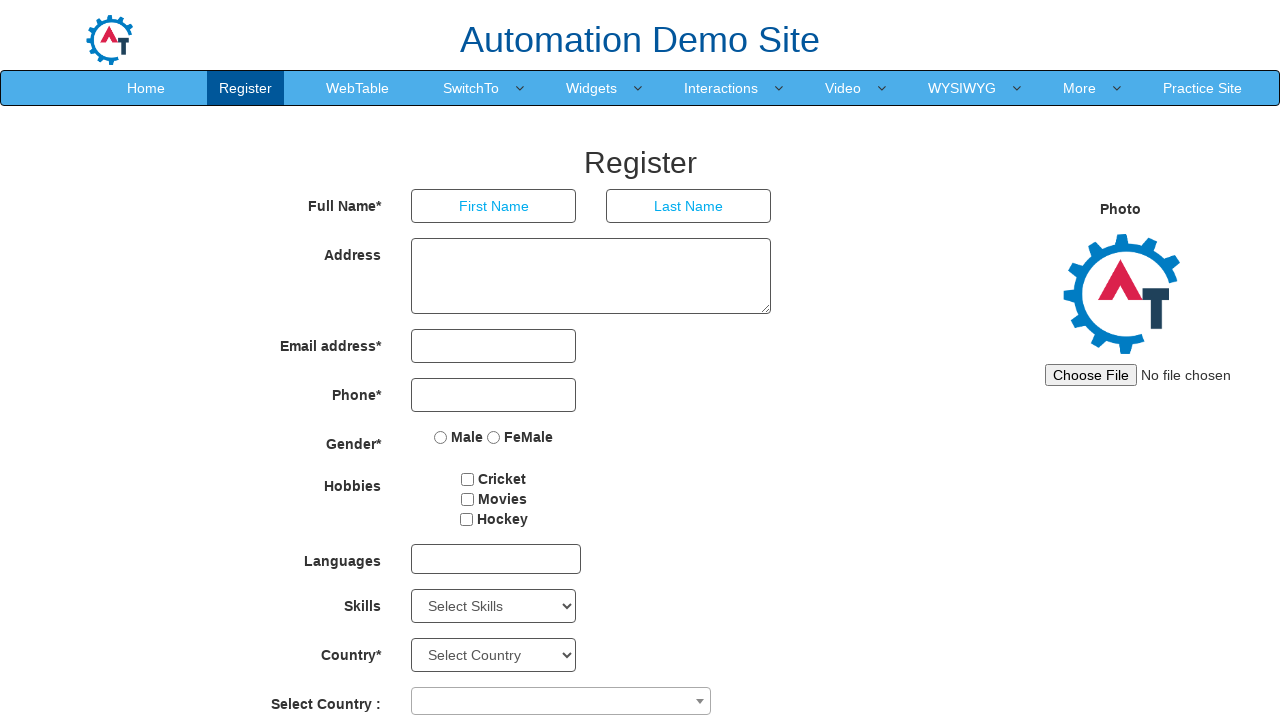

Listed option 36: iPhone
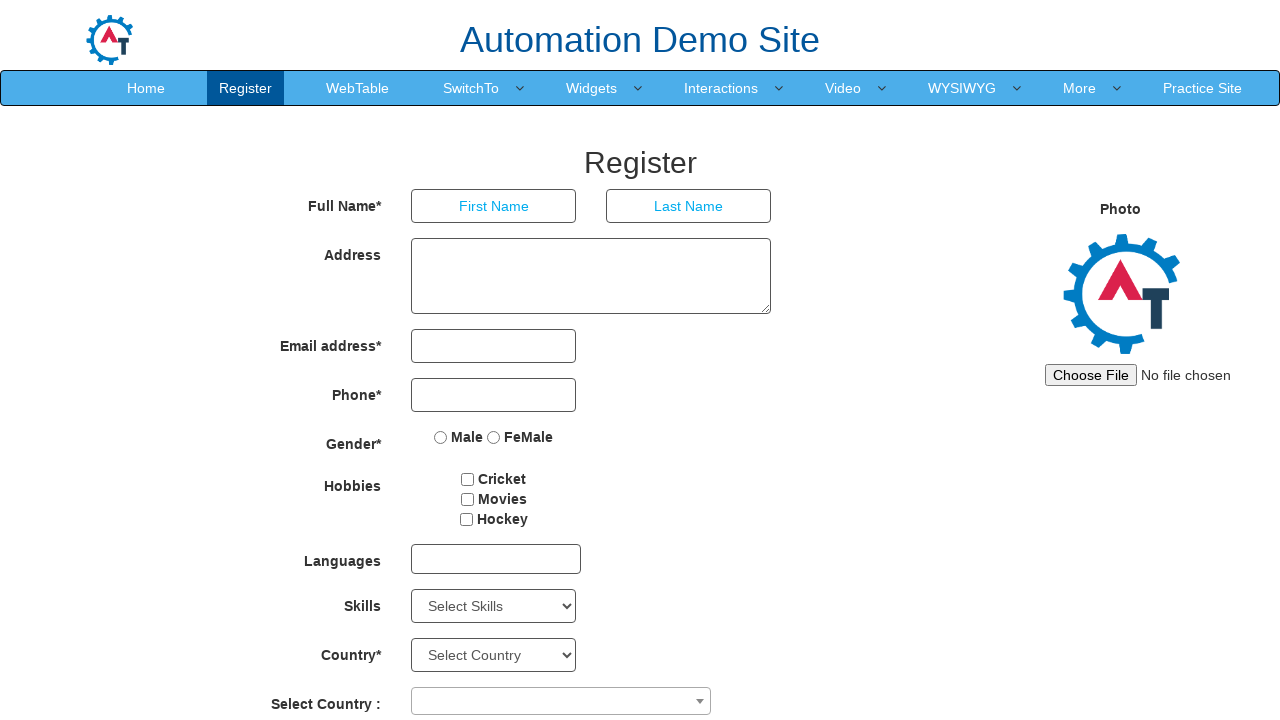

Listed option 37: Linux
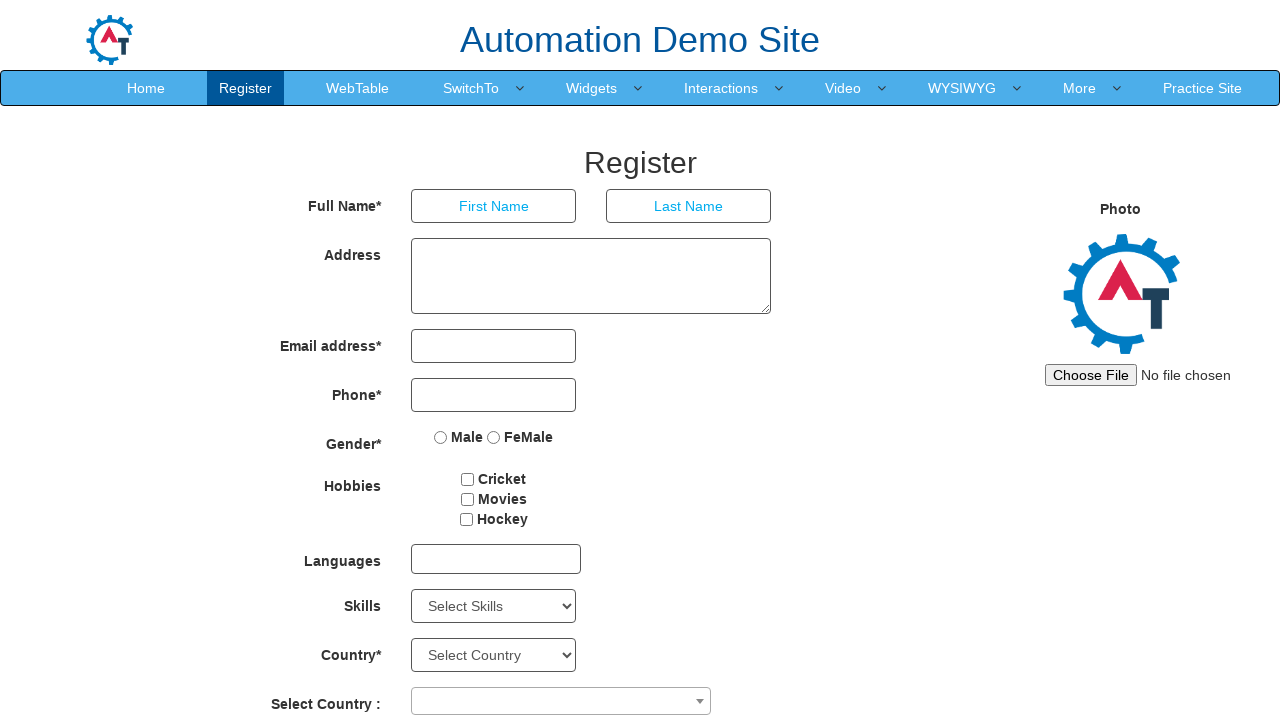

Listed option 38: Java
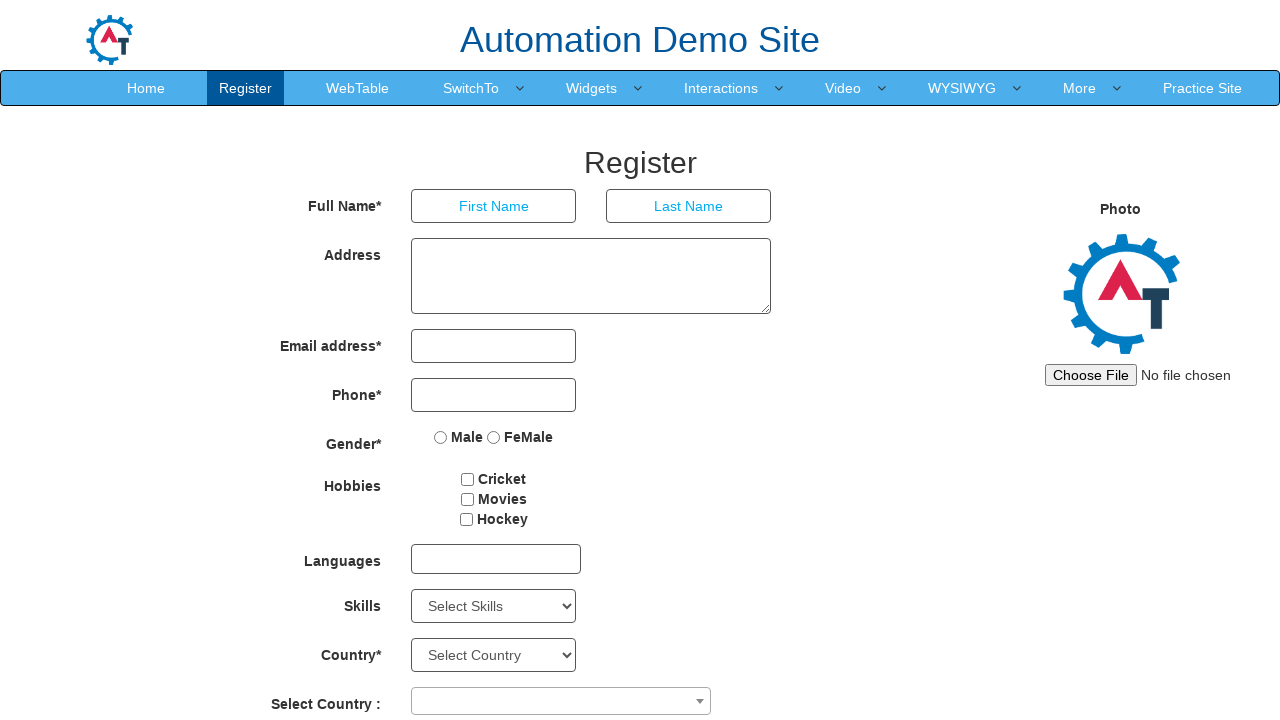

Listed option 39: Javascript
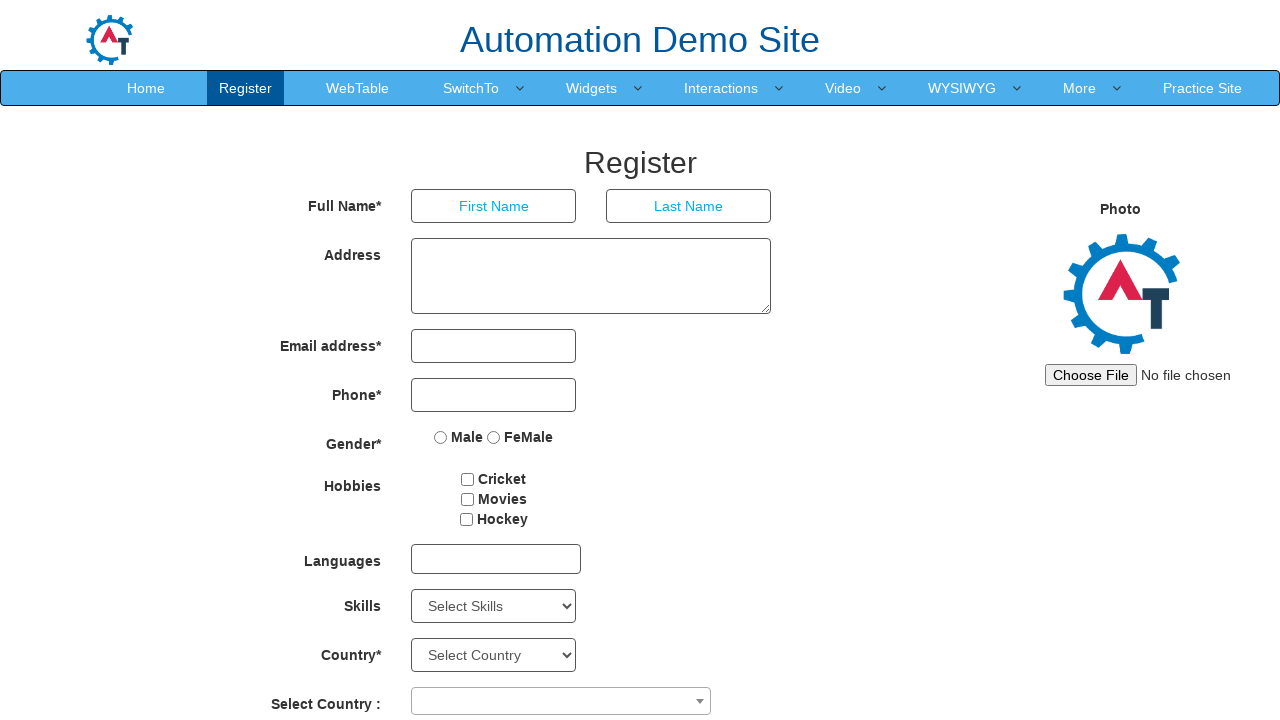

Listed option 40: Mac
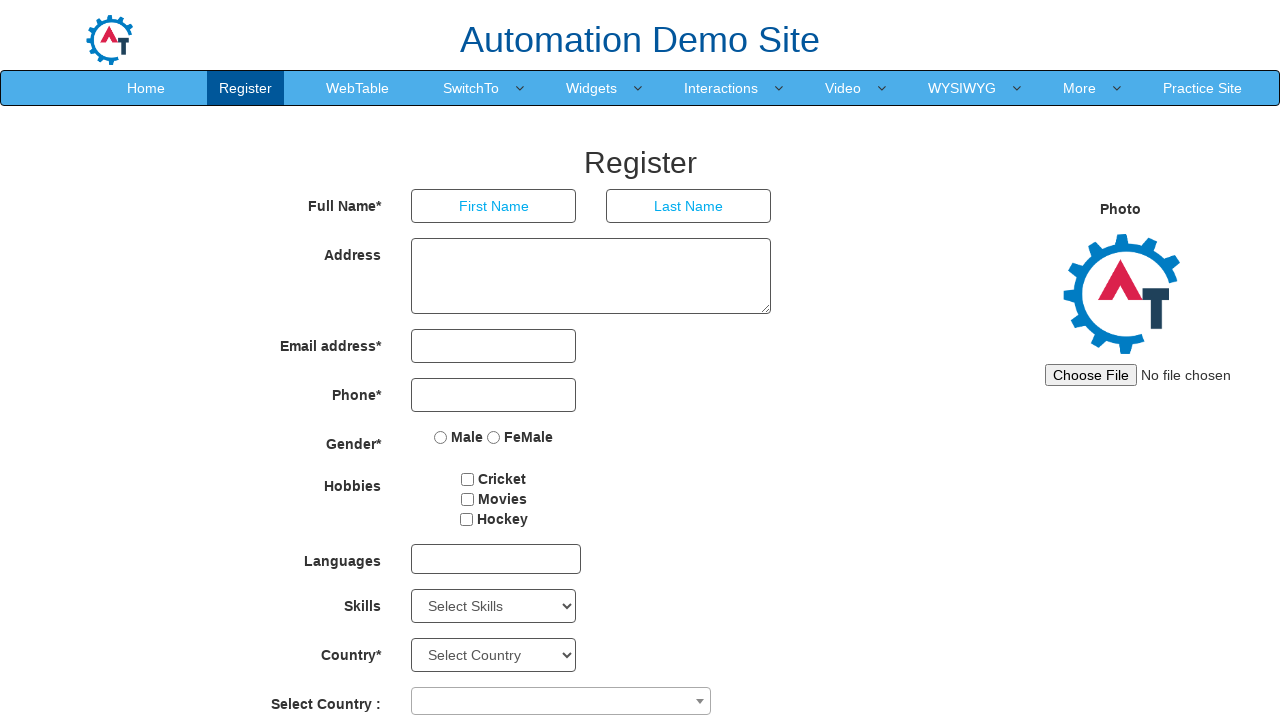

Listed option 41: Matlab
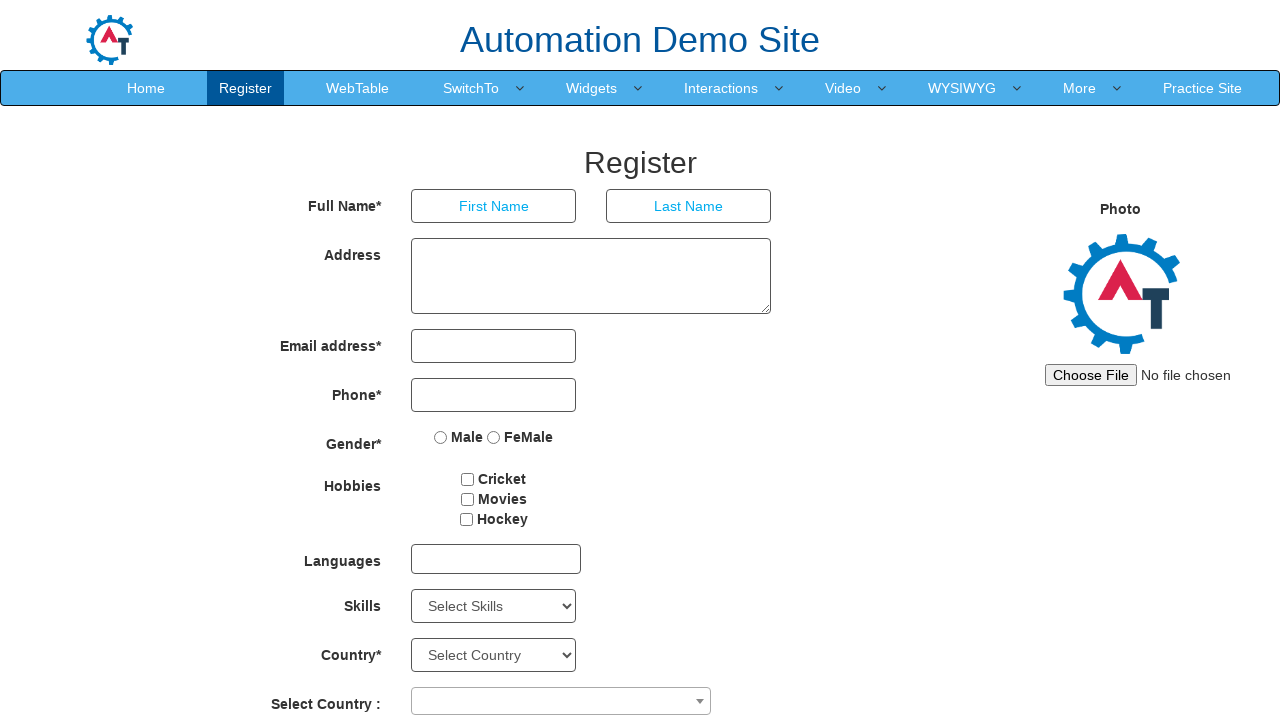

Listed option 42: Maya
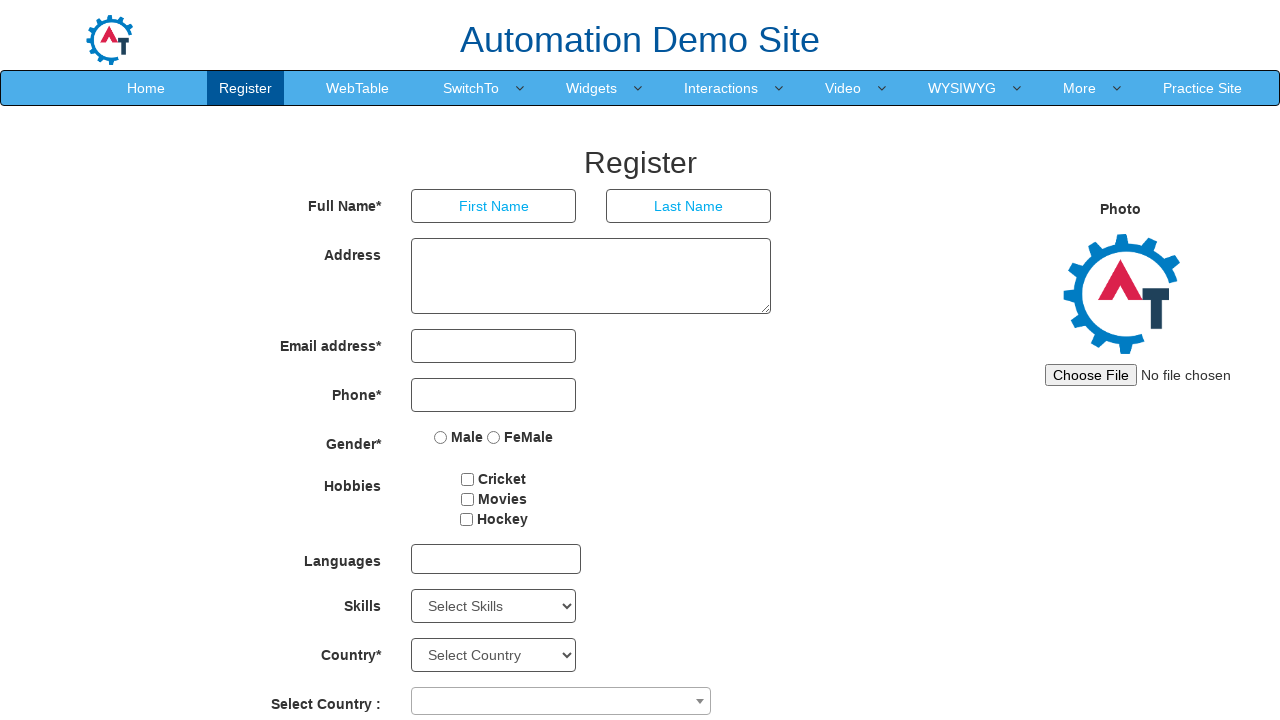

Listed option 43: Microsoft Excel
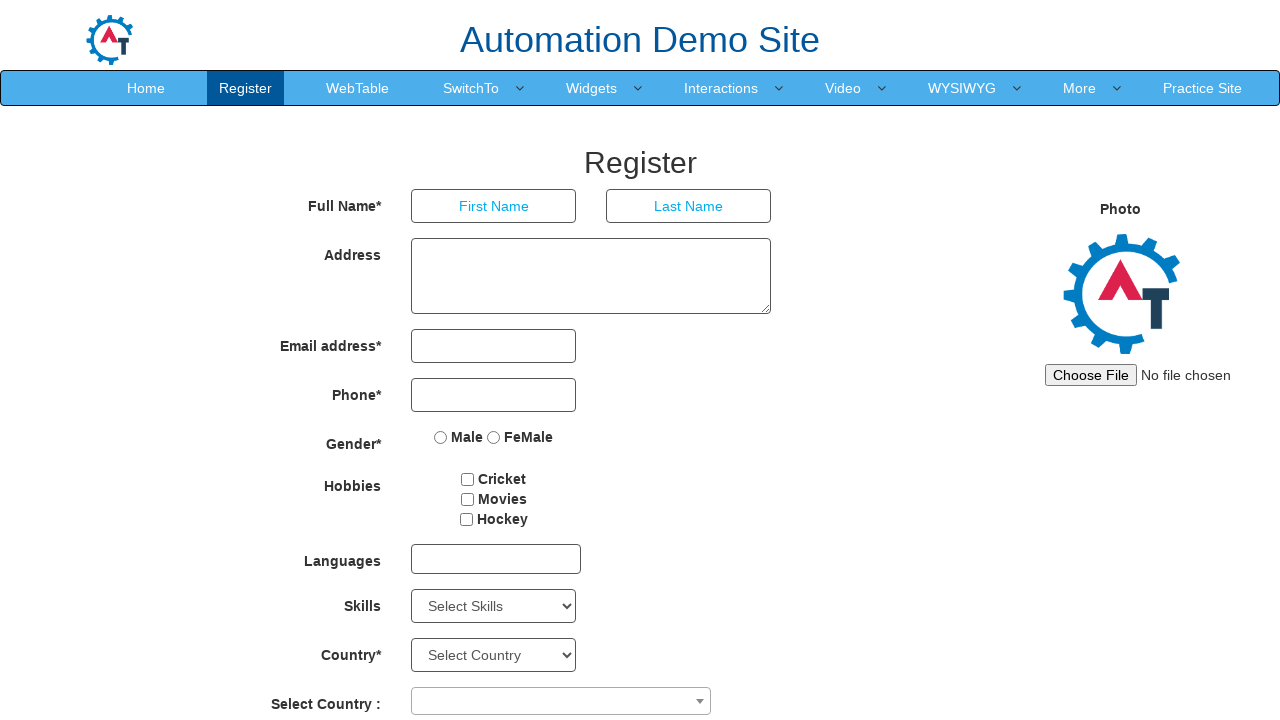

Listed option 44: Microsoft Office
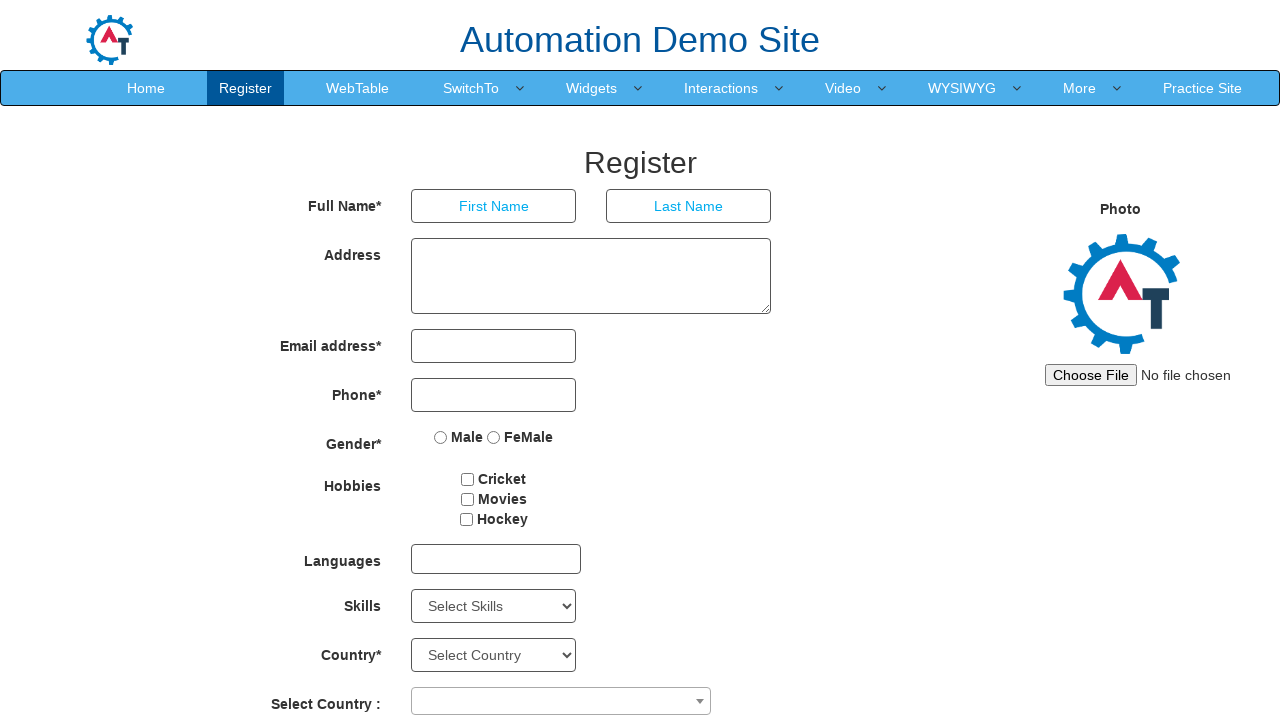

Listed option 45: Microsoft Outlook
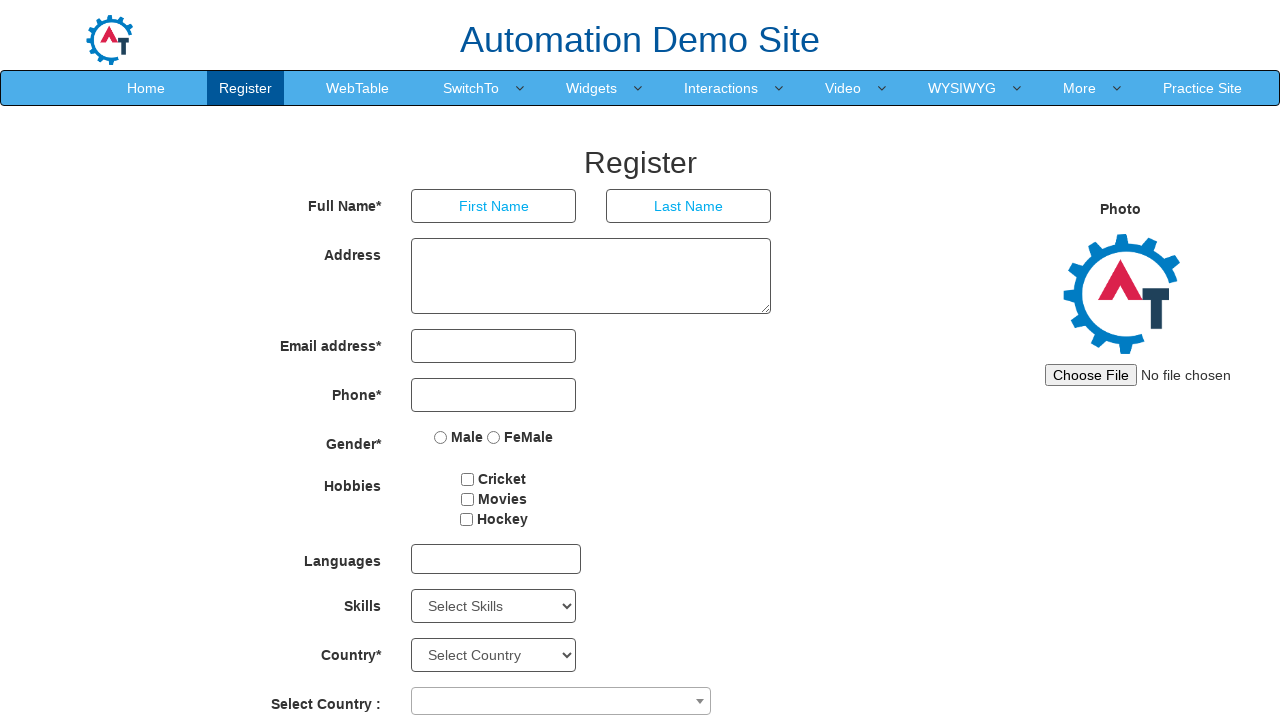

Listed option 46: Microsoft Publisher
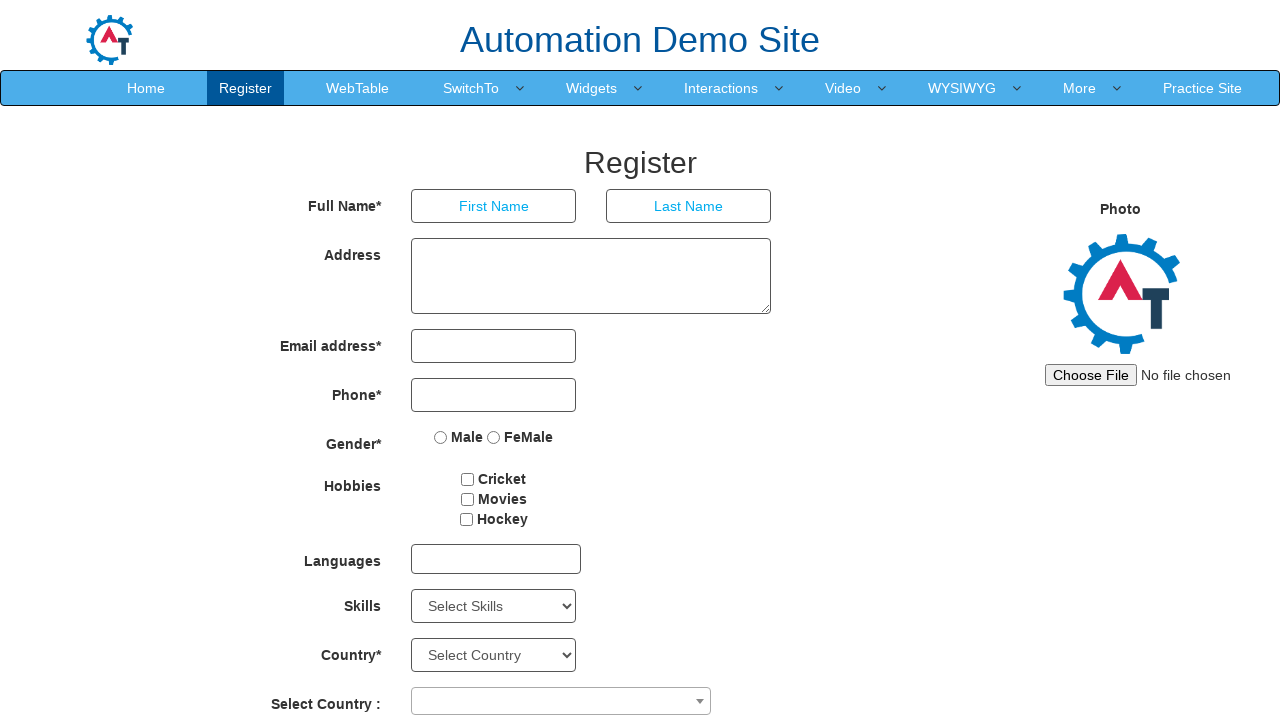

Listed option 47: Microsoft Word
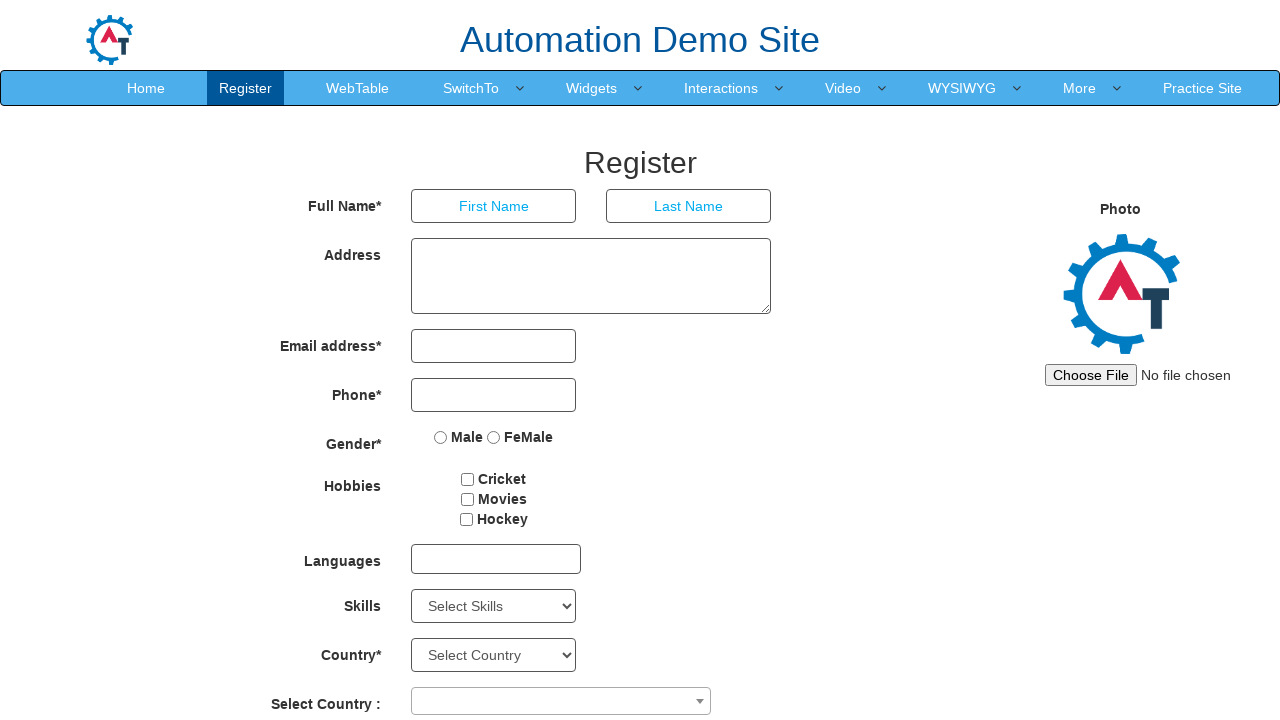

Listed option 48: Microsoft Visual
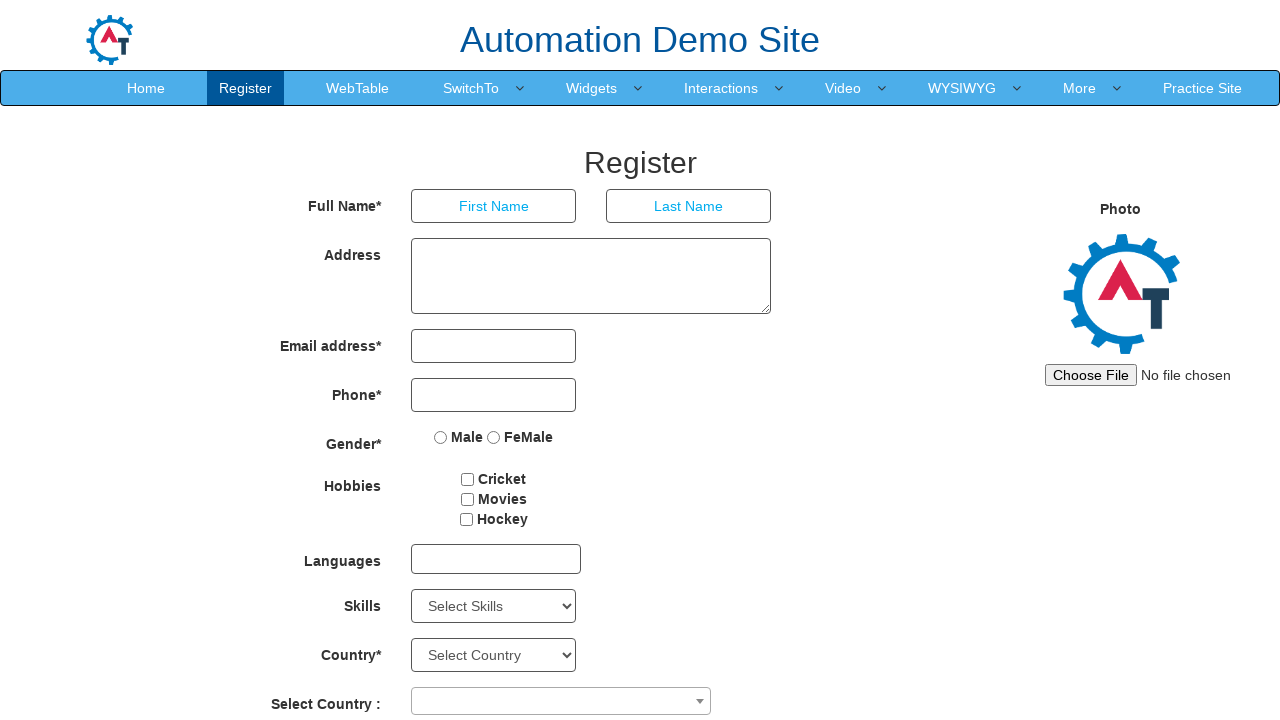

Listed option 49: Mobile
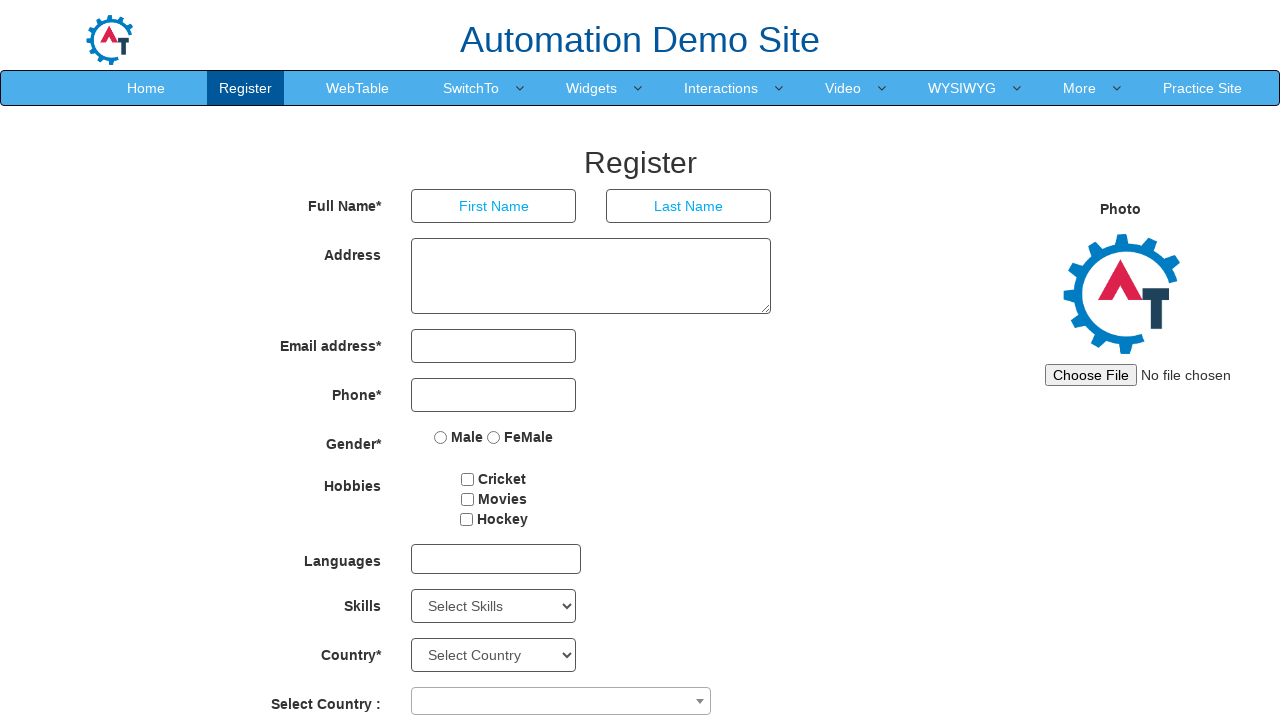

Listed option 50: MySQL
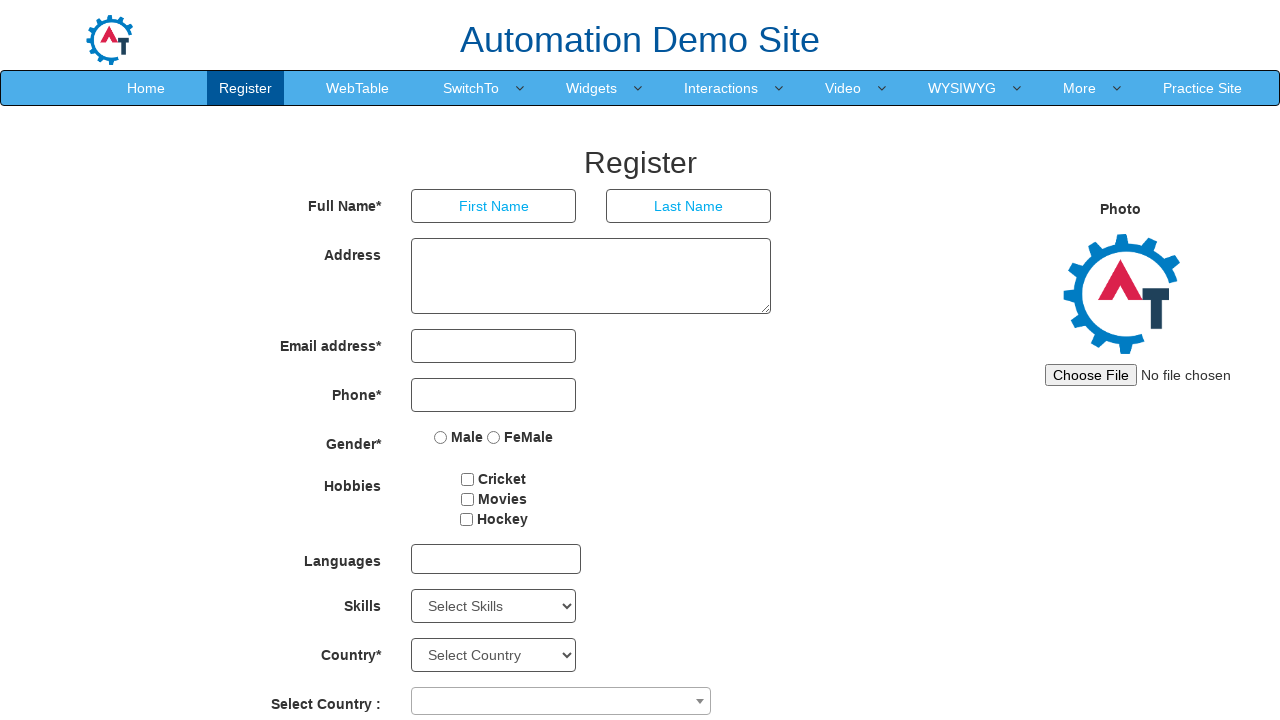

Listed option 51: Networks
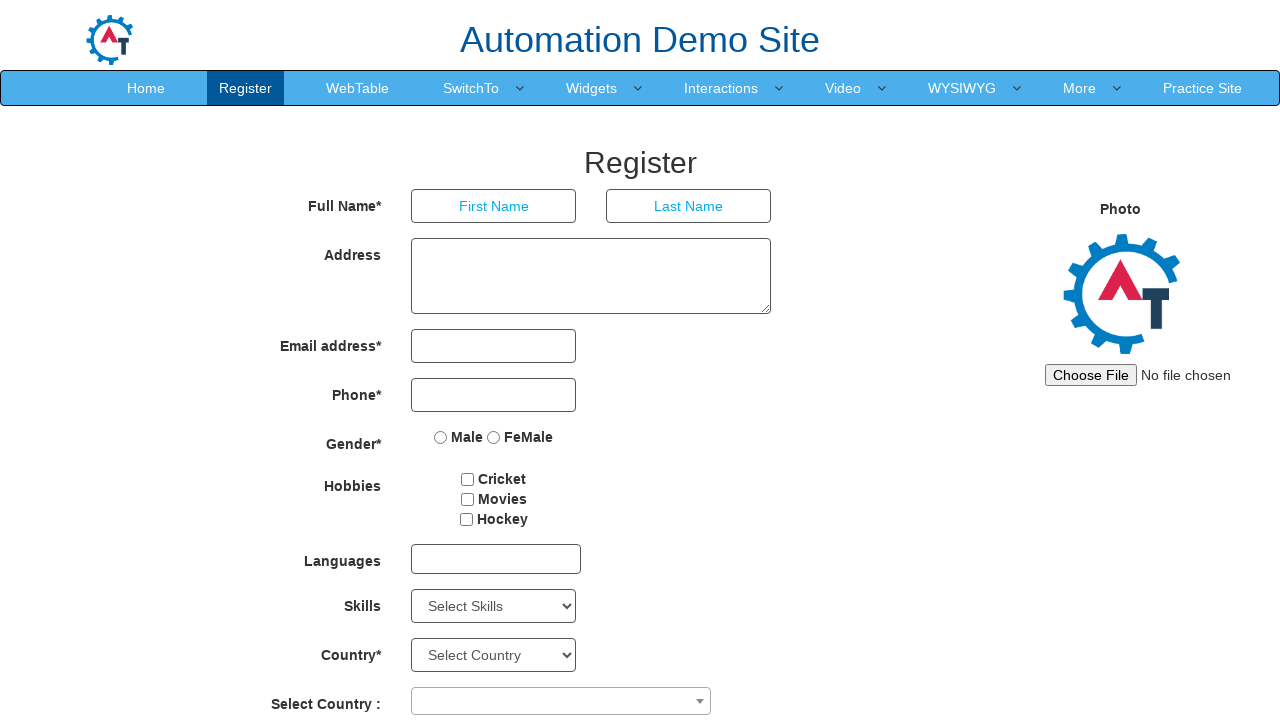

Listed option 52: Open Source Software
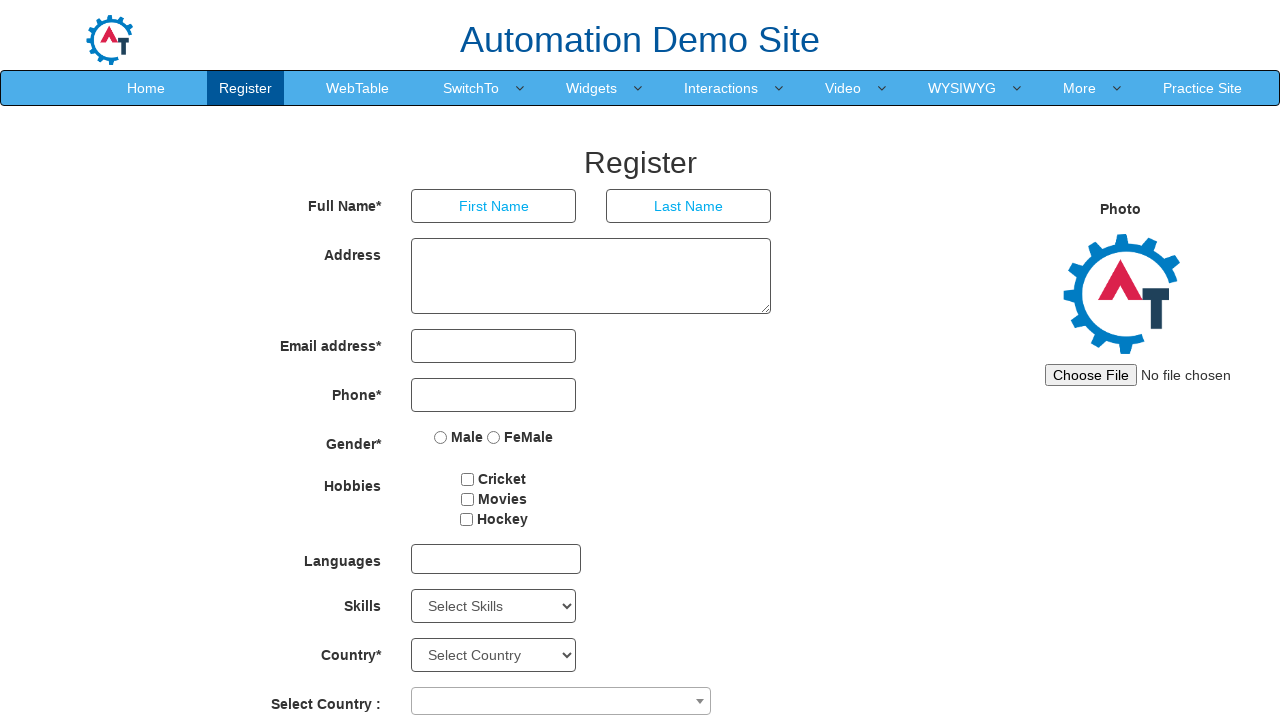

Listed option 53: Oracle
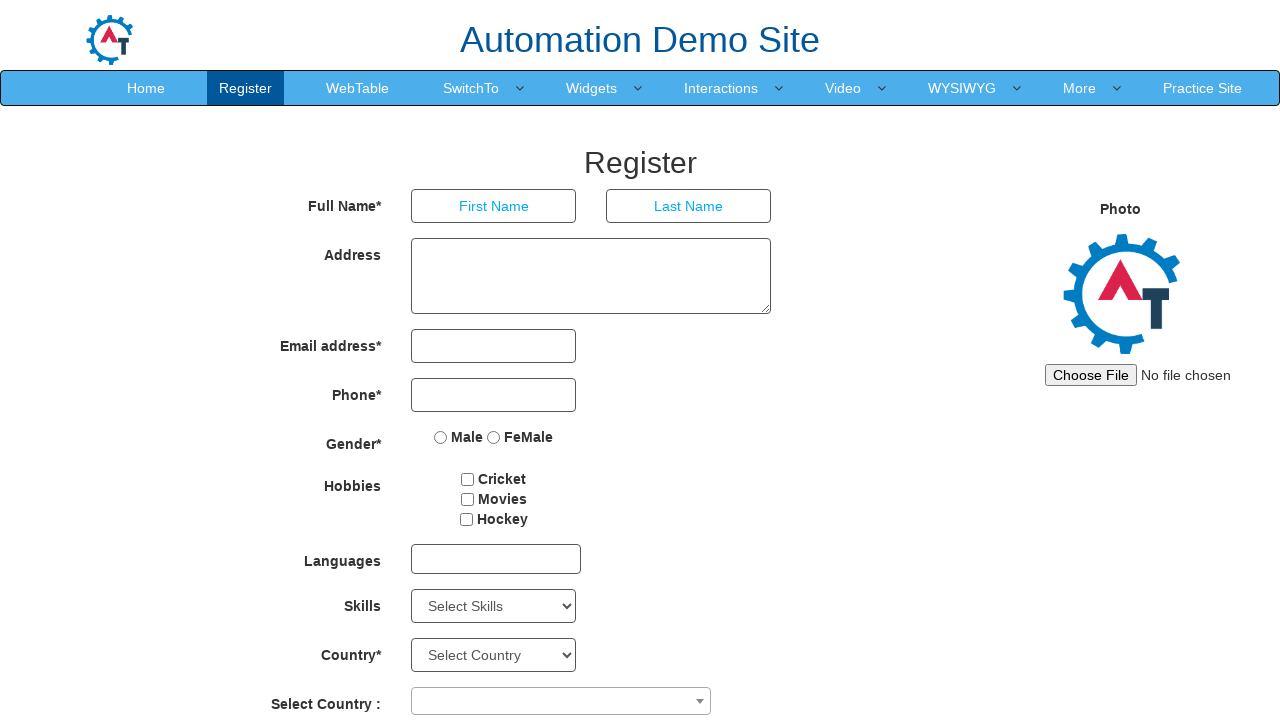

Listed option 54: Perl
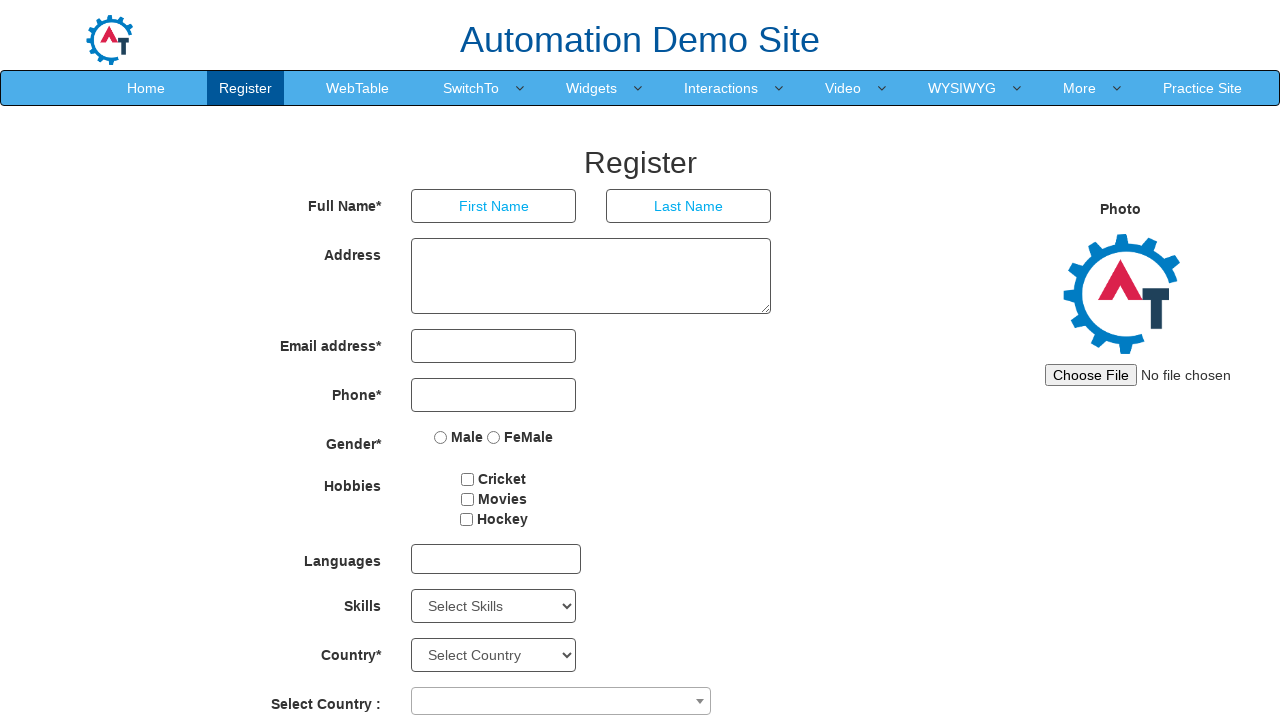

Listed option 55: PHP
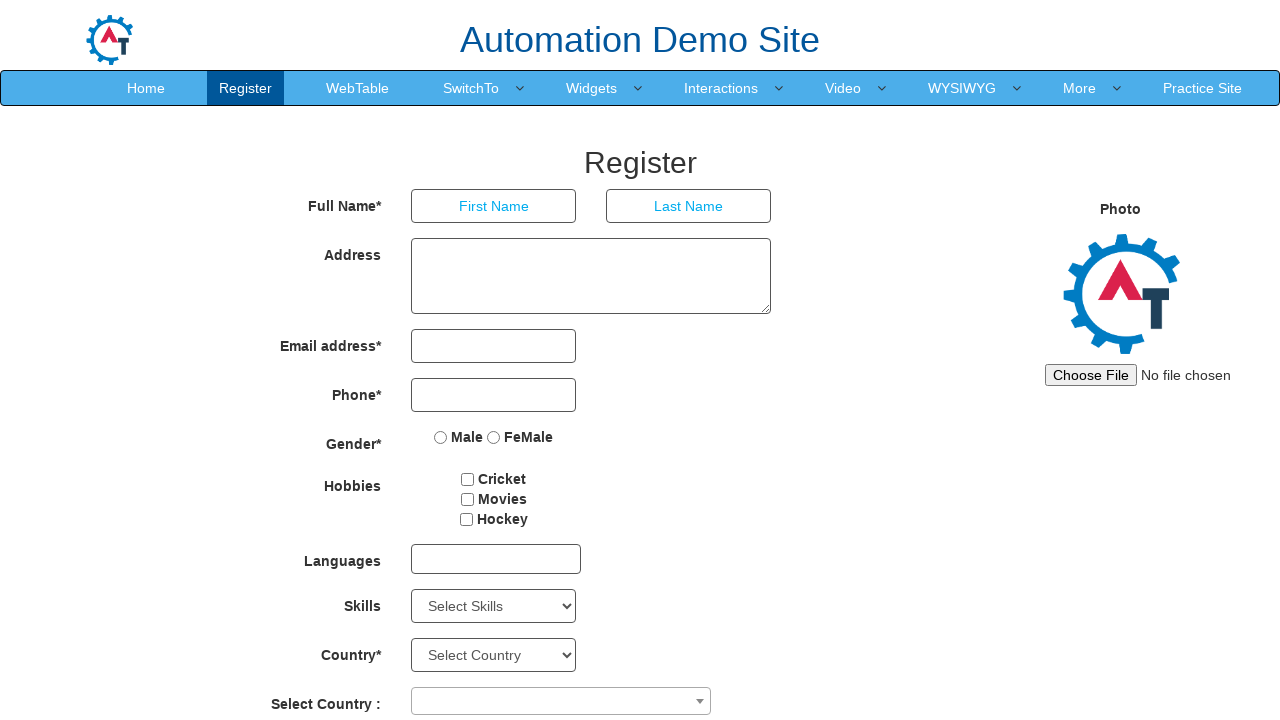

Listed option 56: Presentations
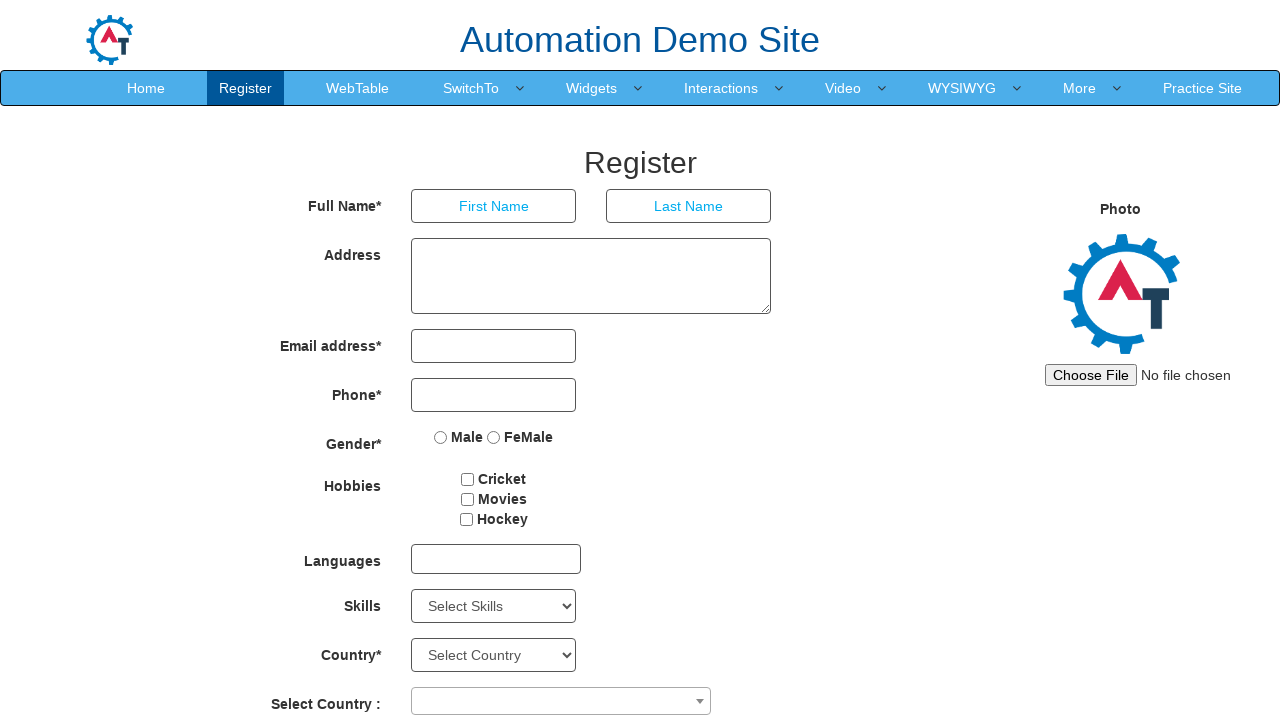

Listed option 57: Processing
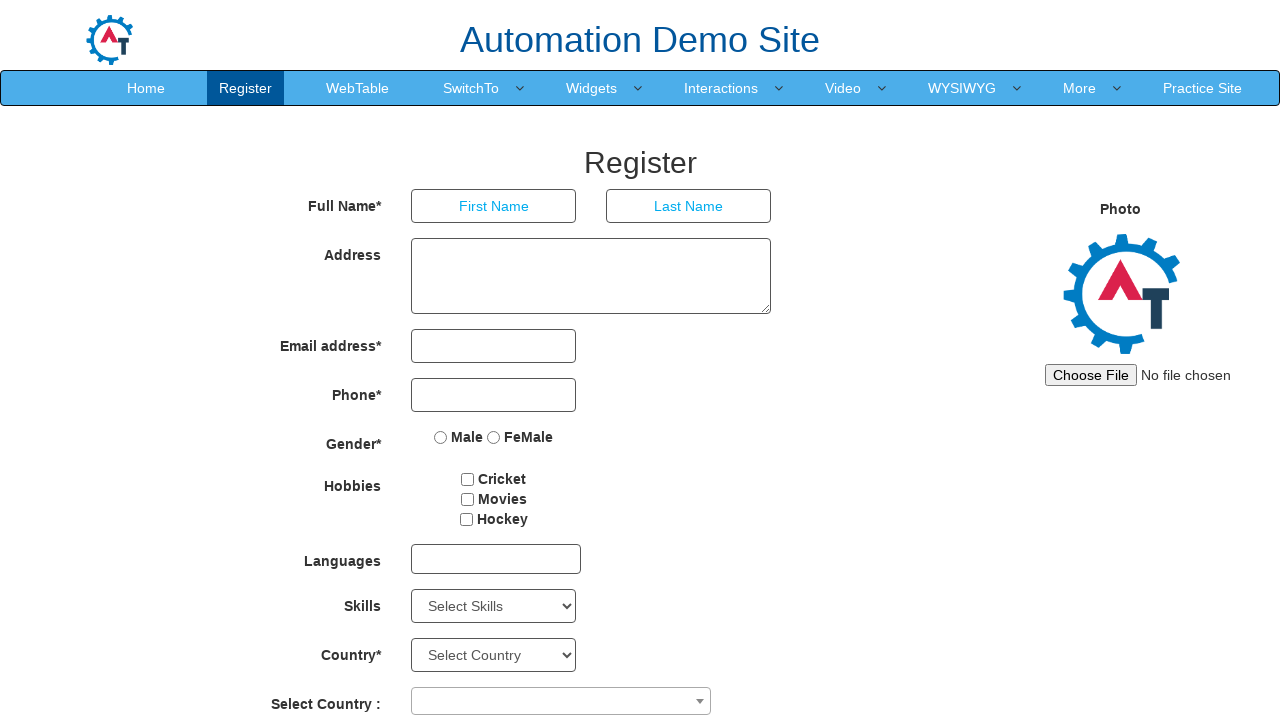

Listed option 58: Programming
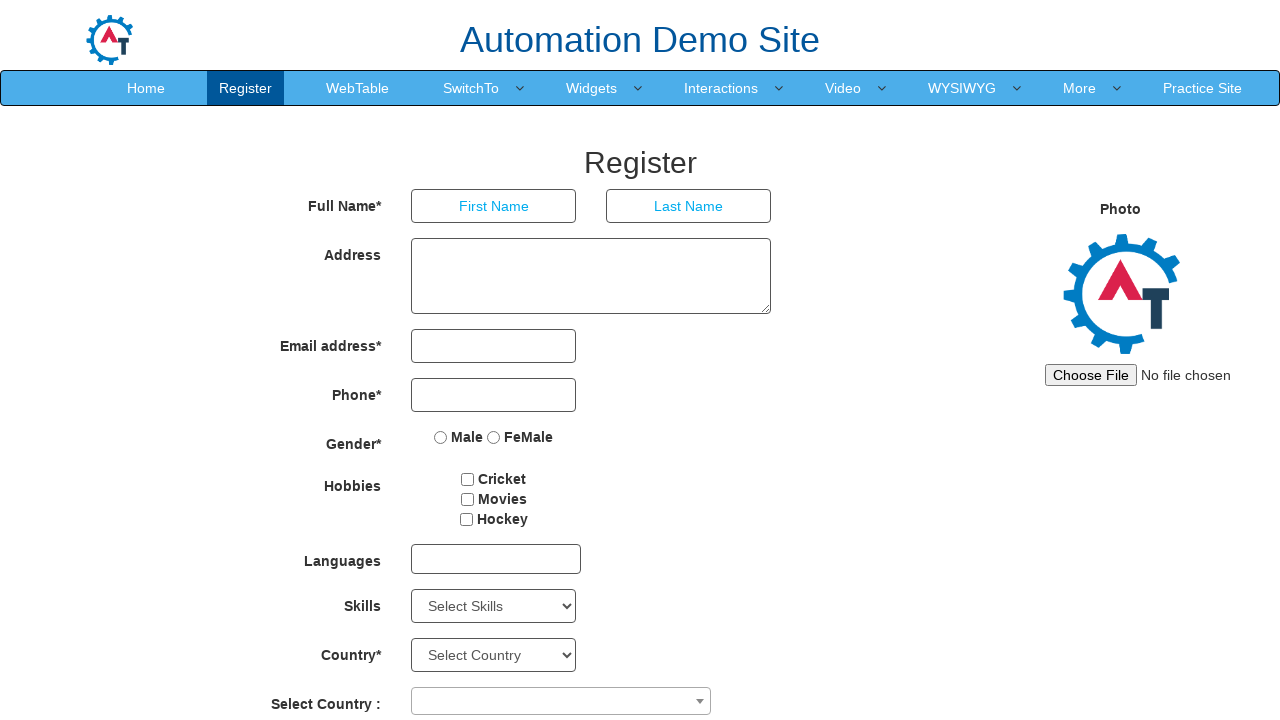

Listed option 59: PT Modeler
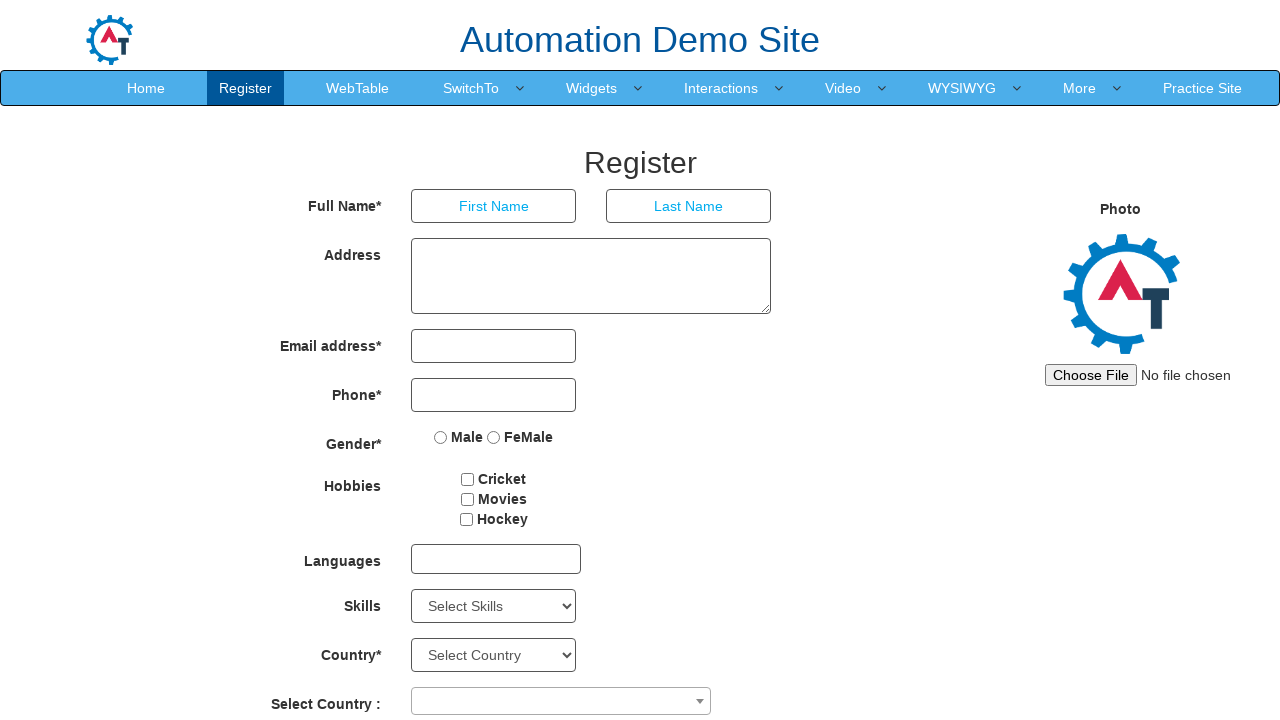

Listed option 60: Python
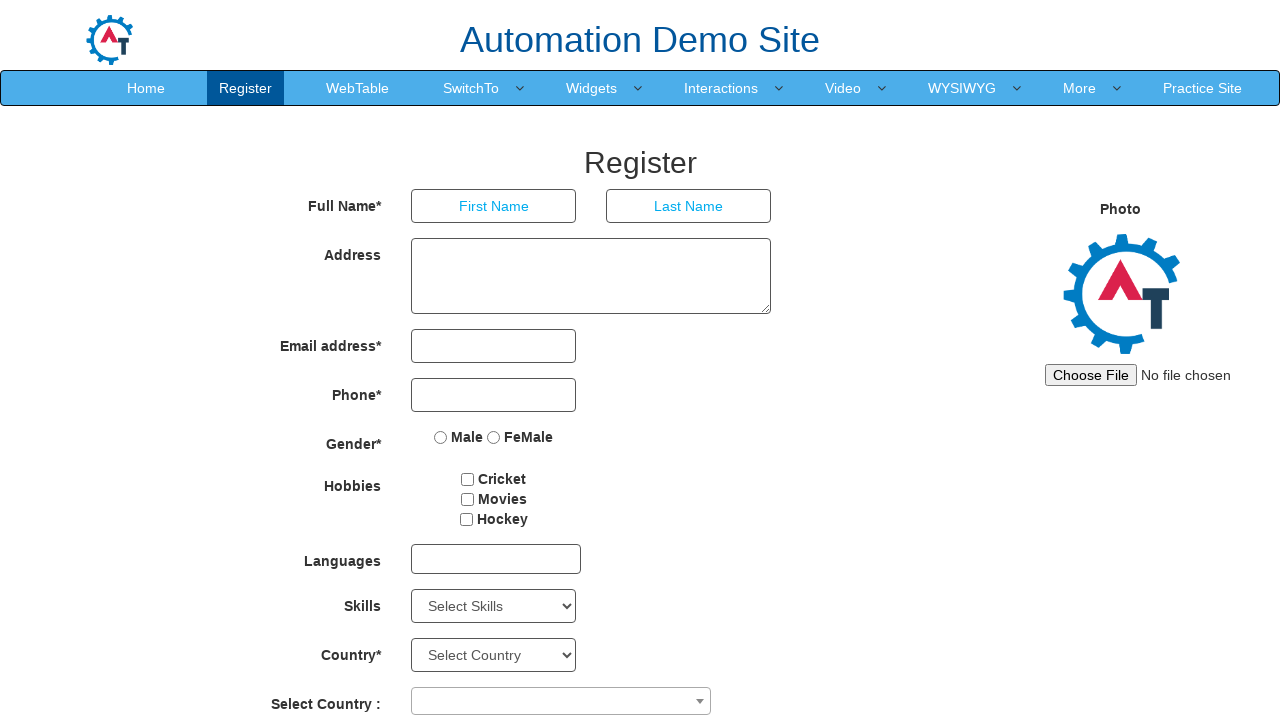

Listed option 61: QuickBooks
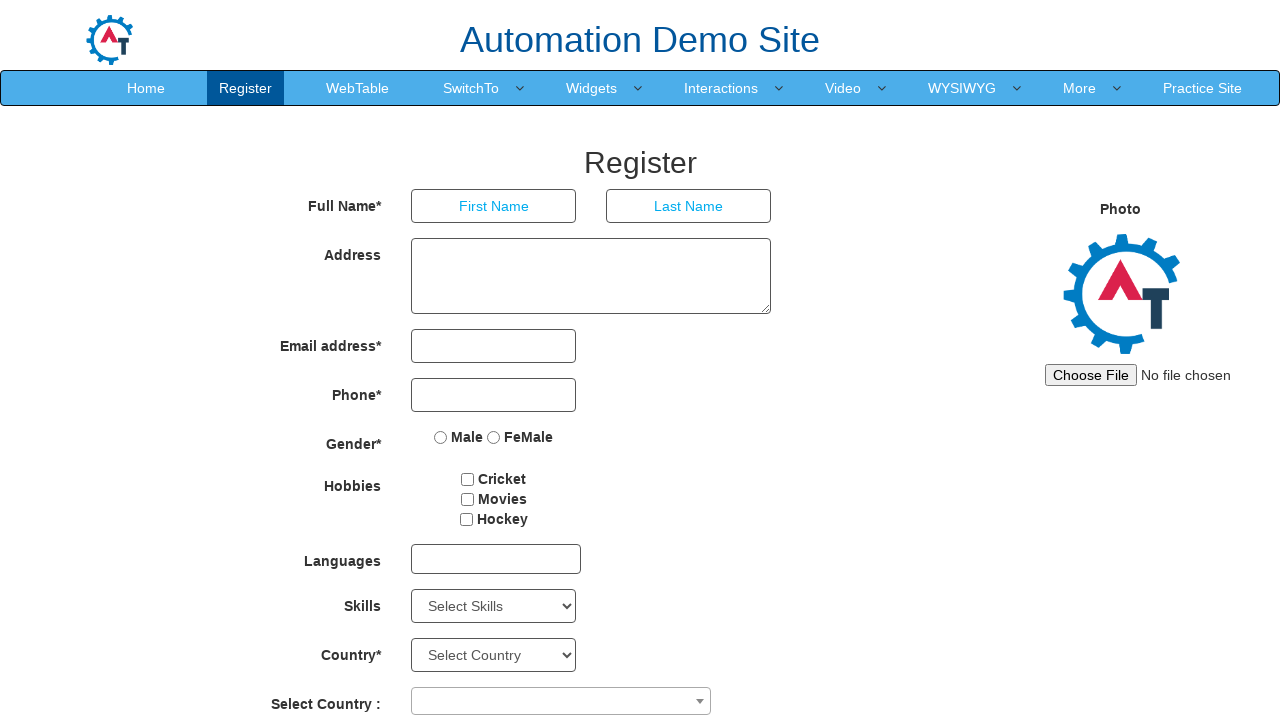

Listed option 62: Ruby
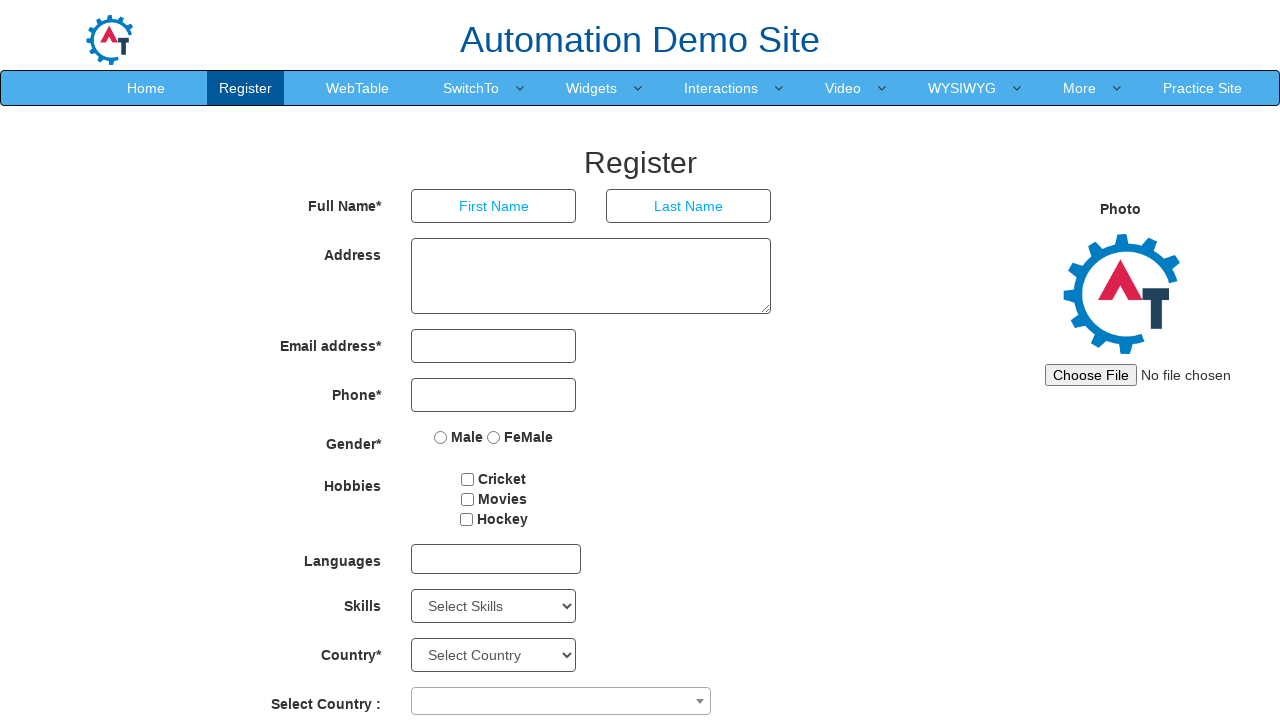

Listed option 63: Shade
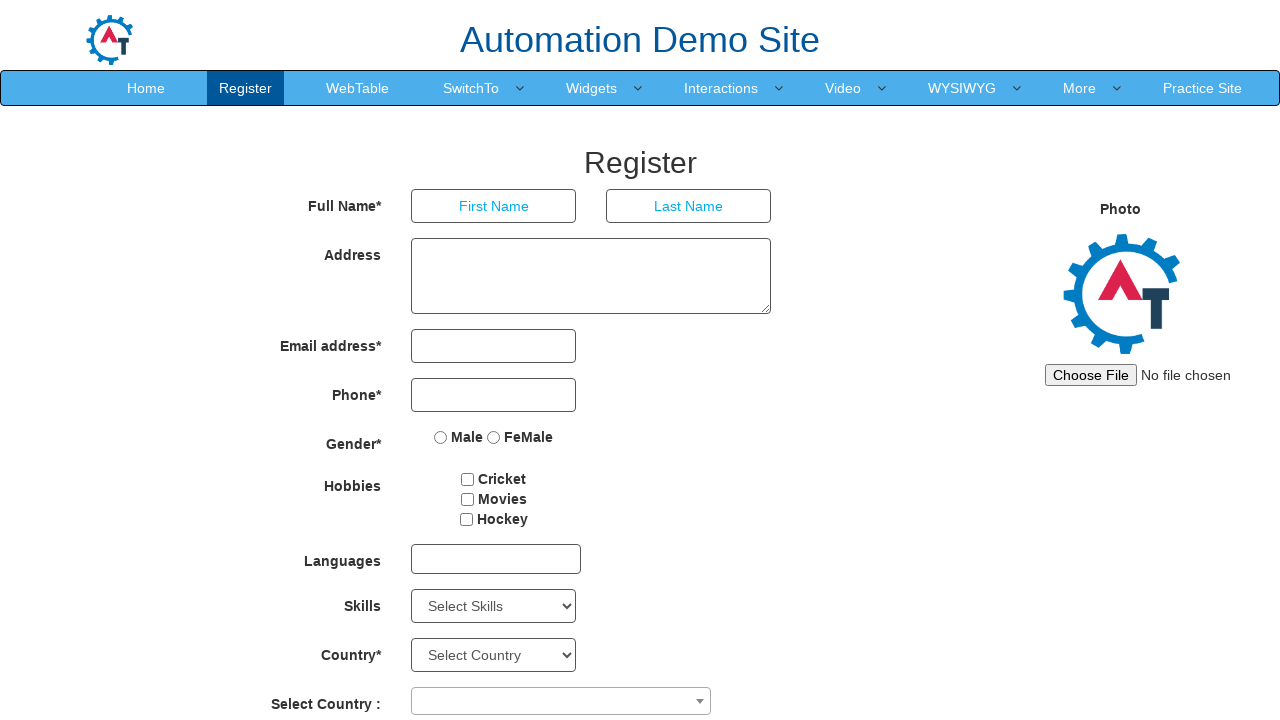

Listed option 64: Software
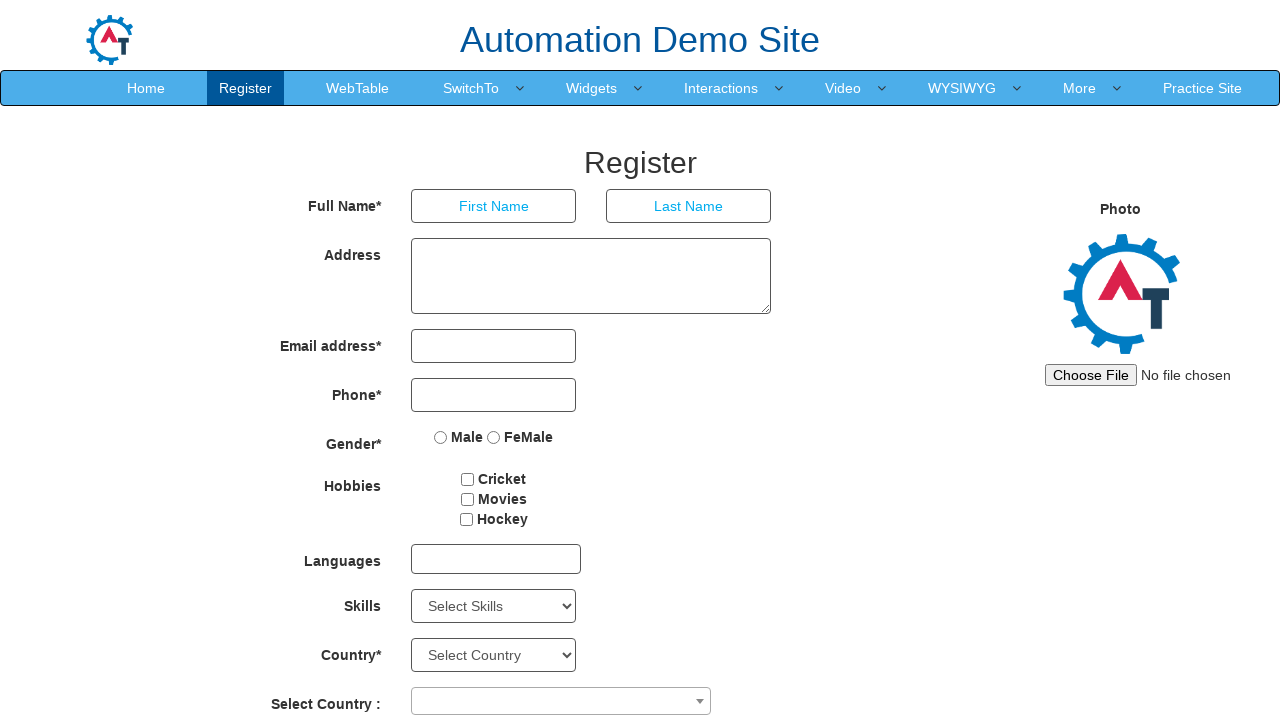

Listed option 65: Spreadsheet
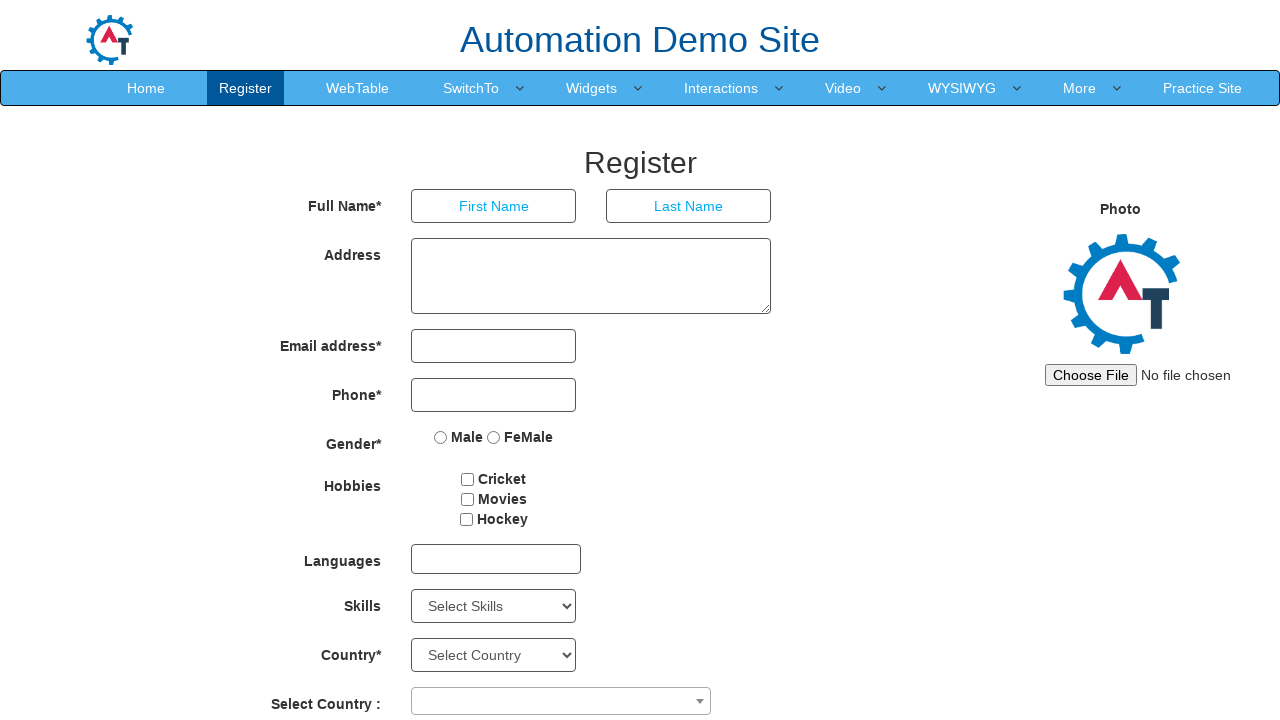

Listed option 66: SQL
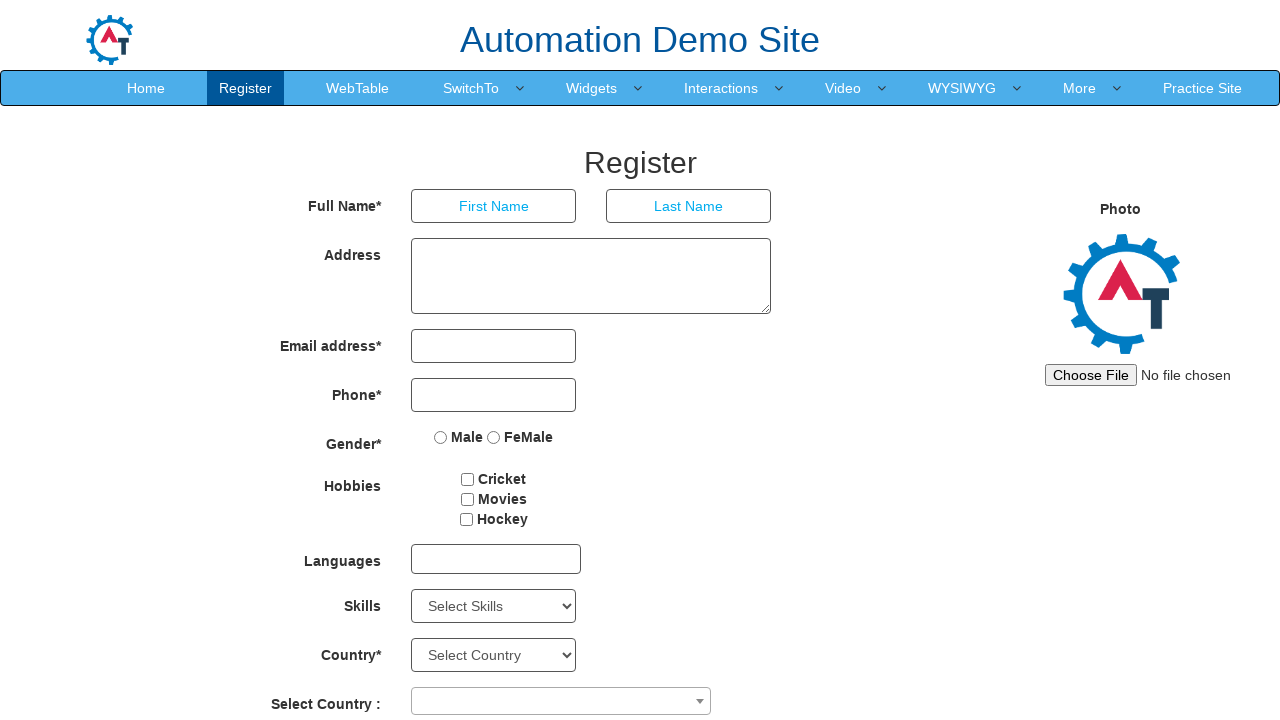

Listed option 67: Support
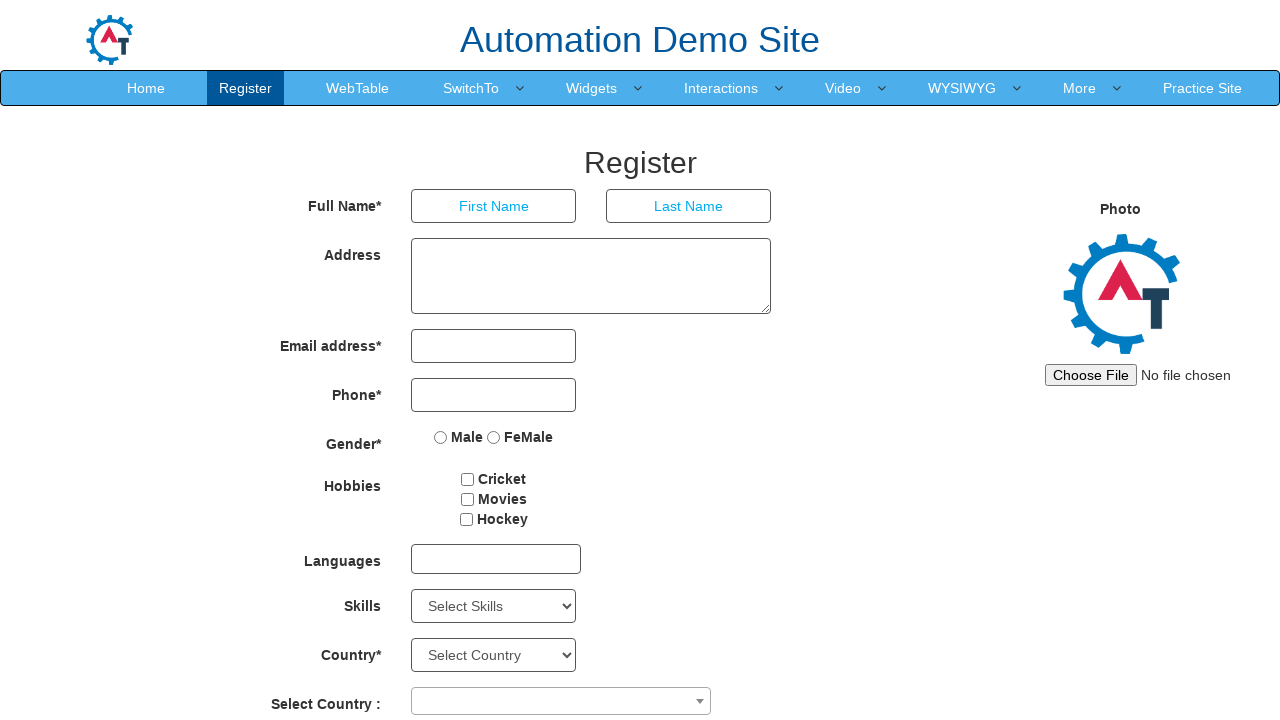

Listed option 68: Systems Administration
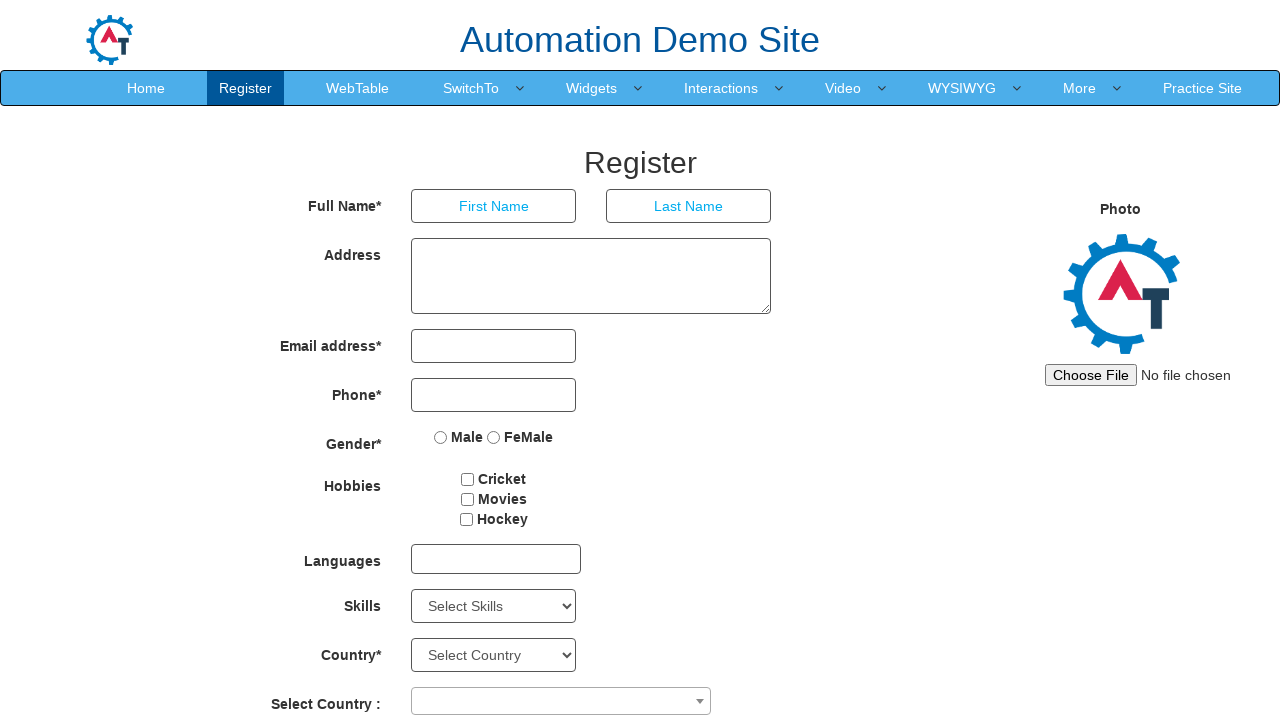

Listed option 69: Tech Support
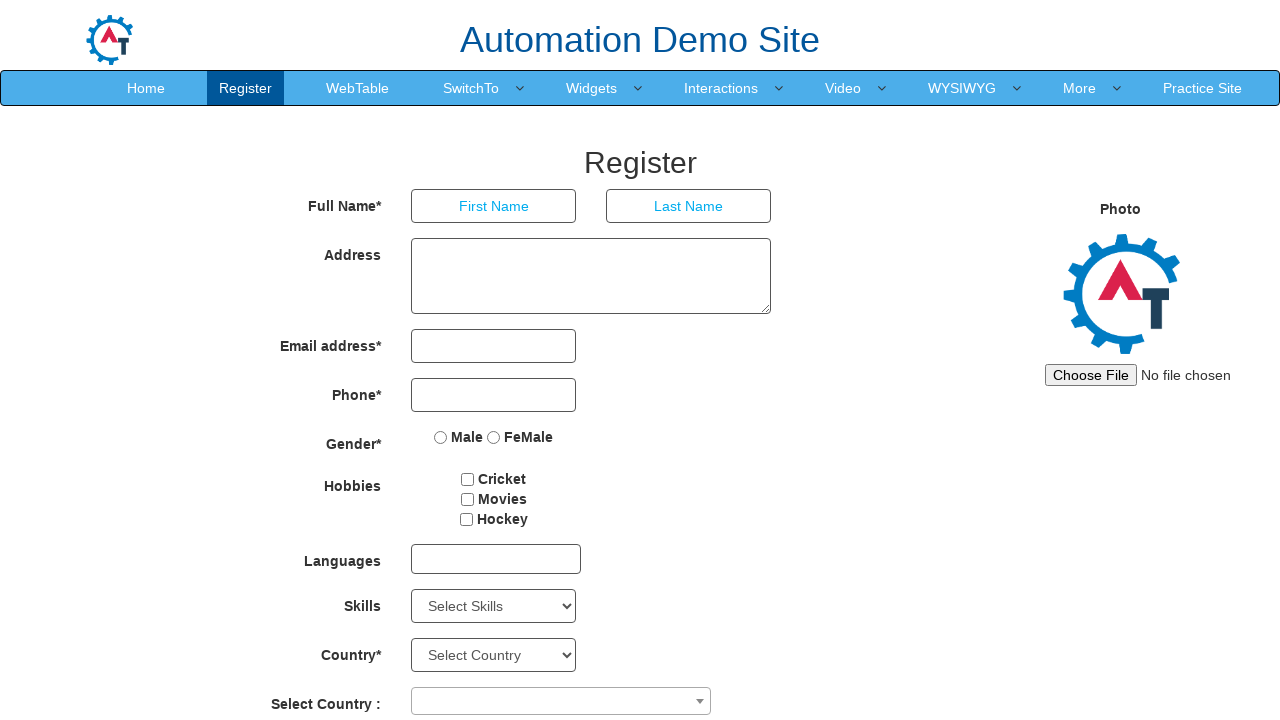

Listed option 70: Troubleshooting
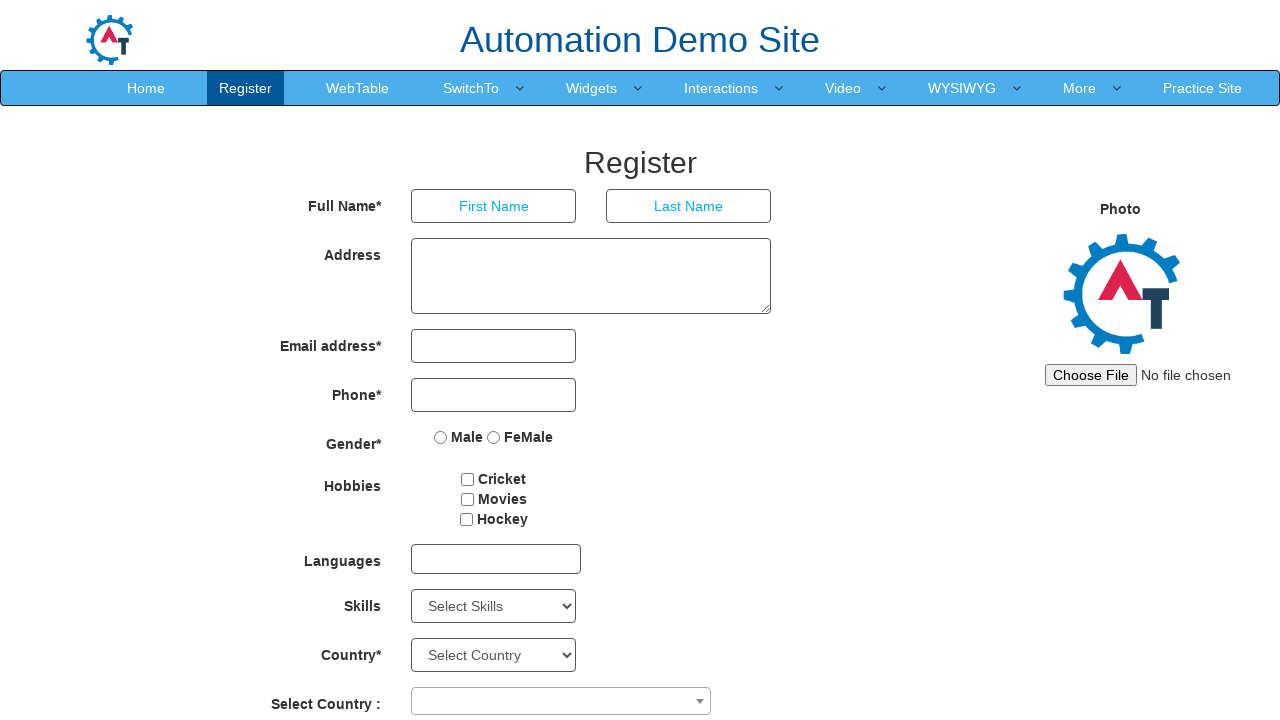

Listed option 71: Unix
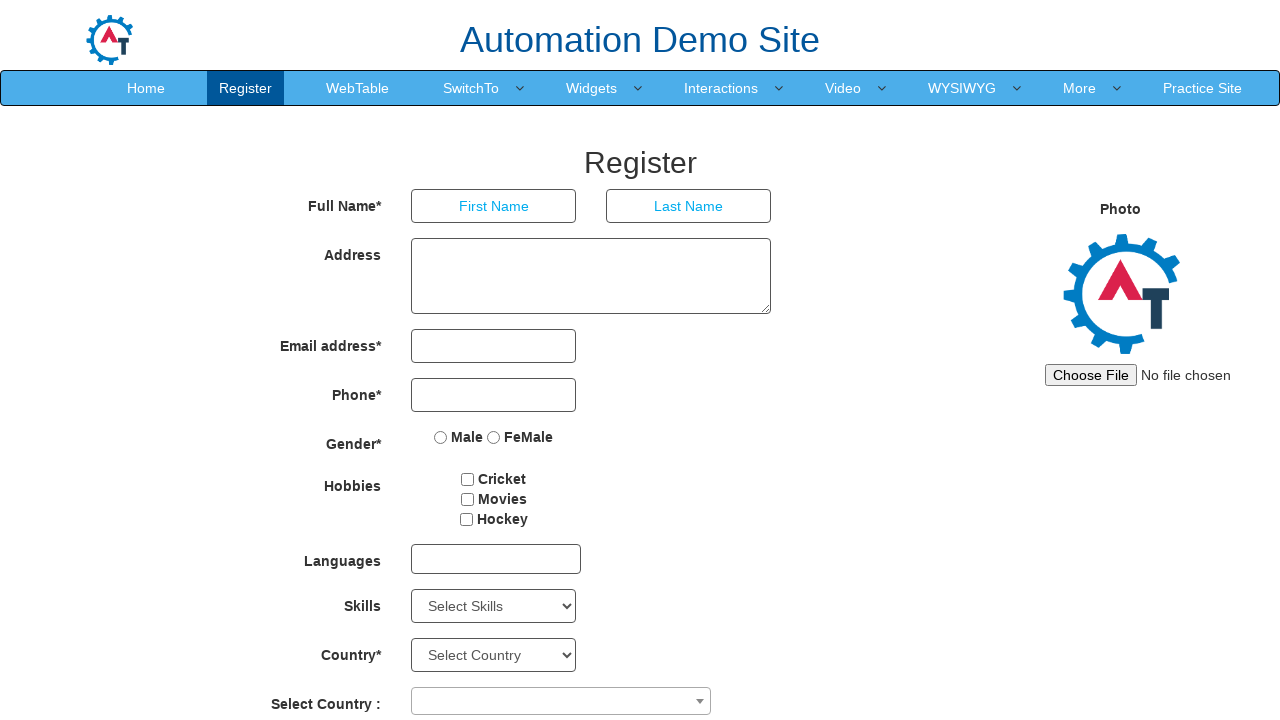

Listed option 72: UI / UX
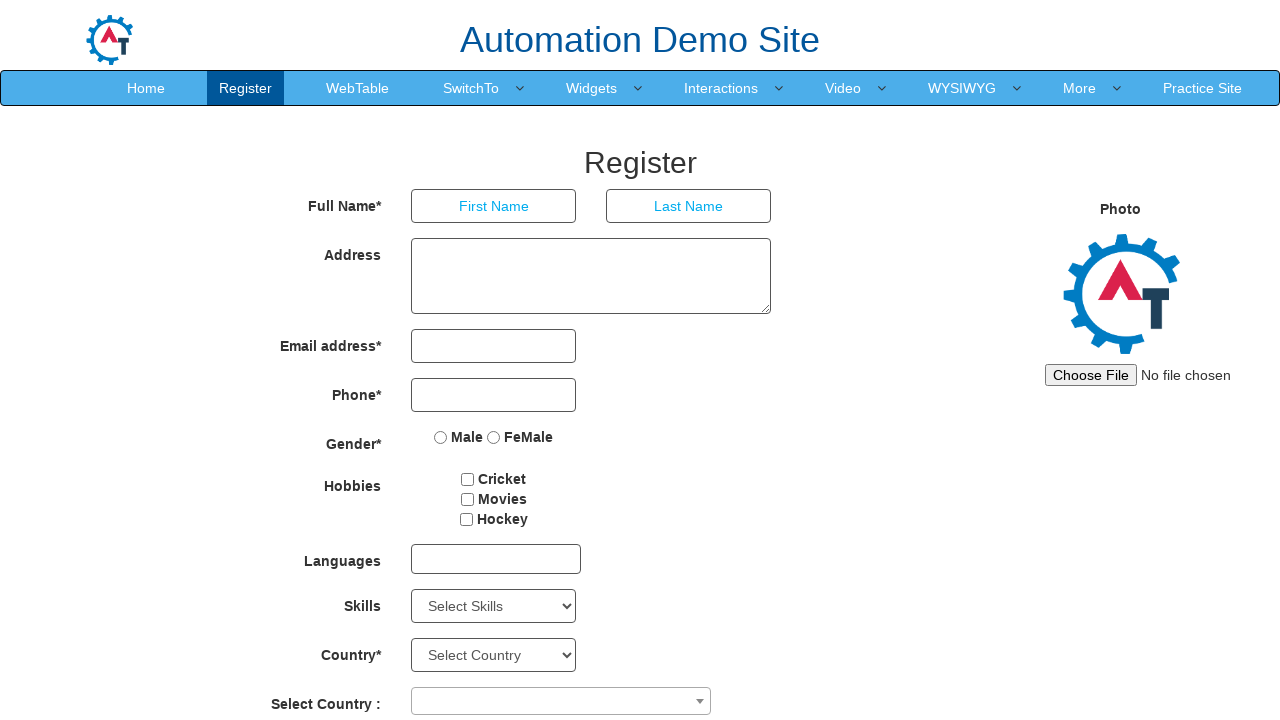

Listed option 73: Web Page Design
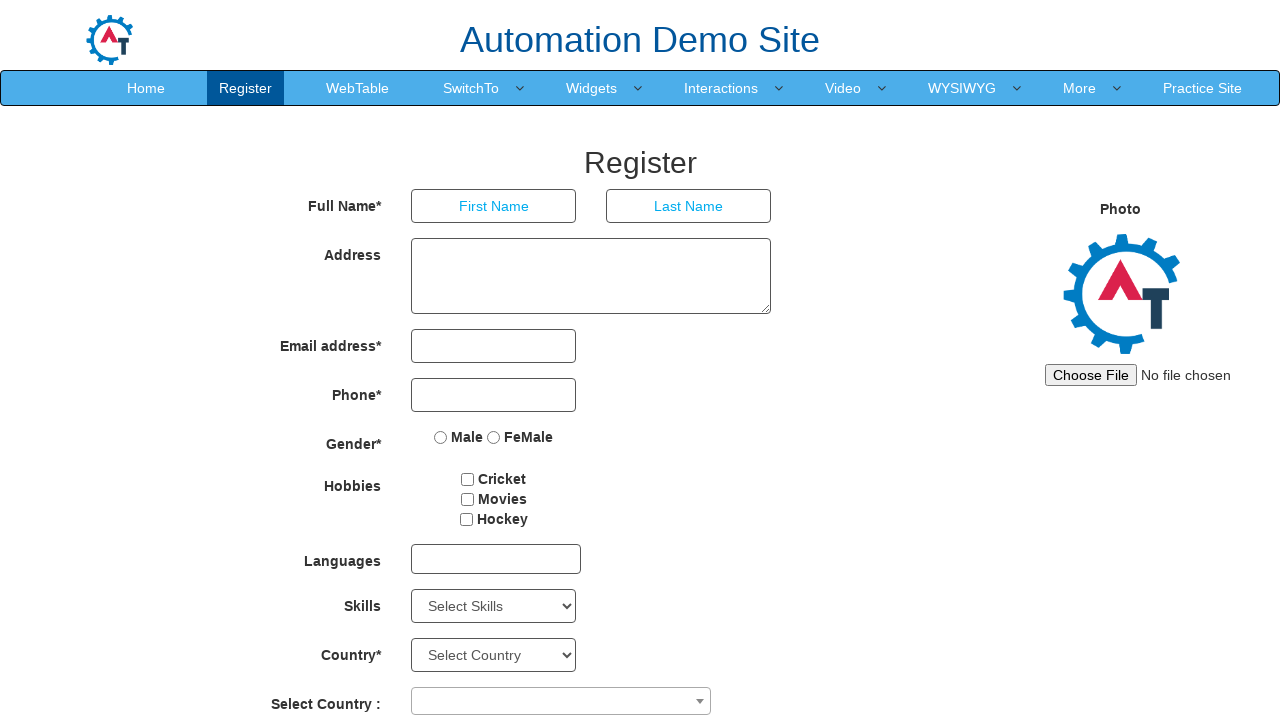

Listed option 74: Windows
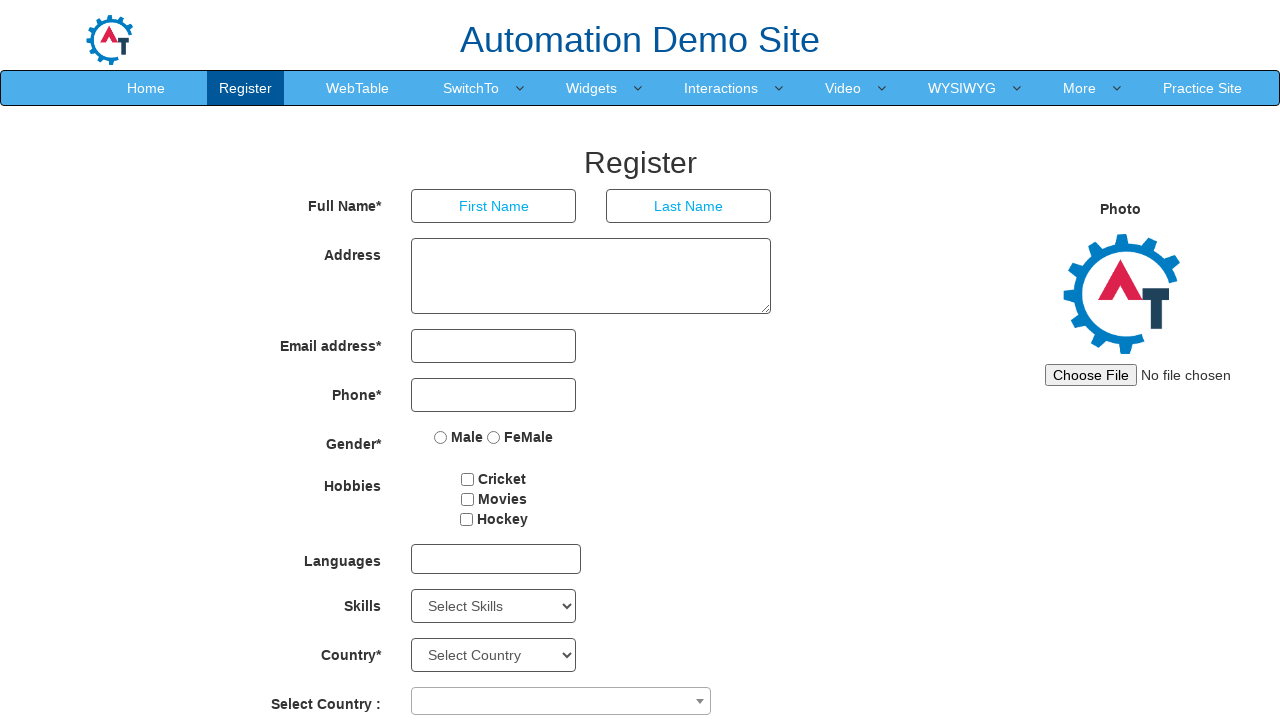

Listed option 75: Word Processing
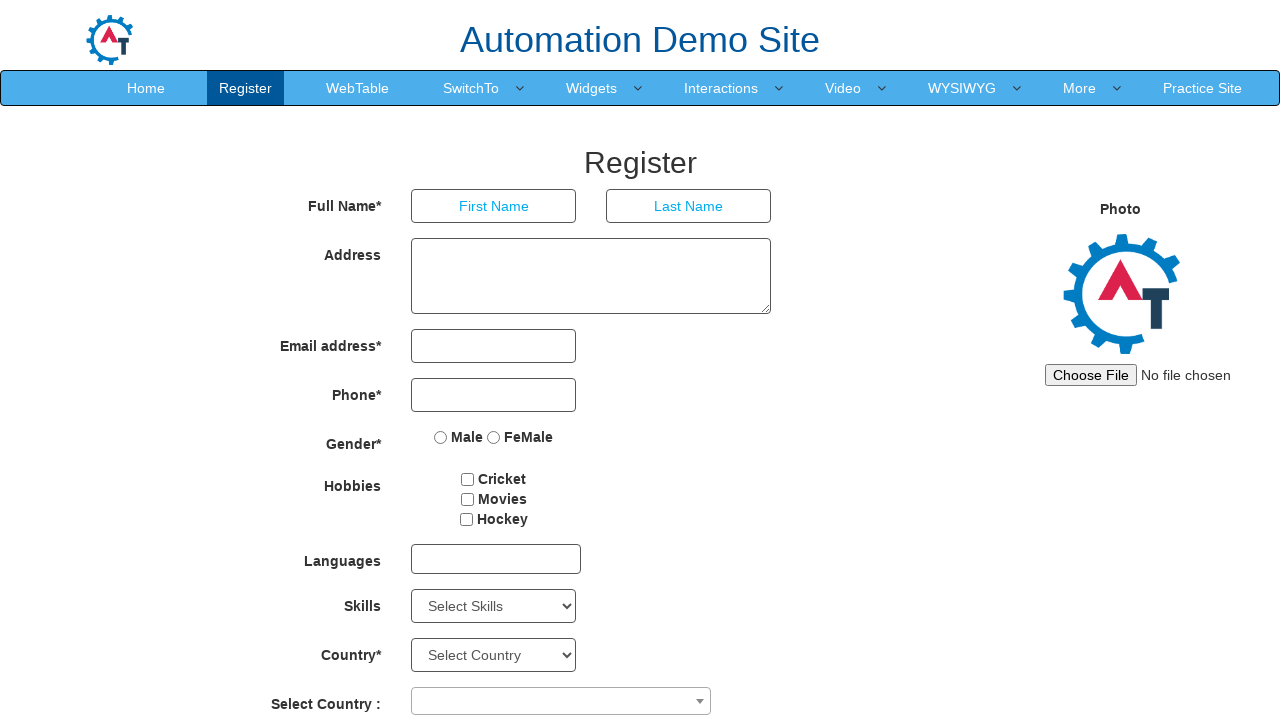

Listed option 76: XML
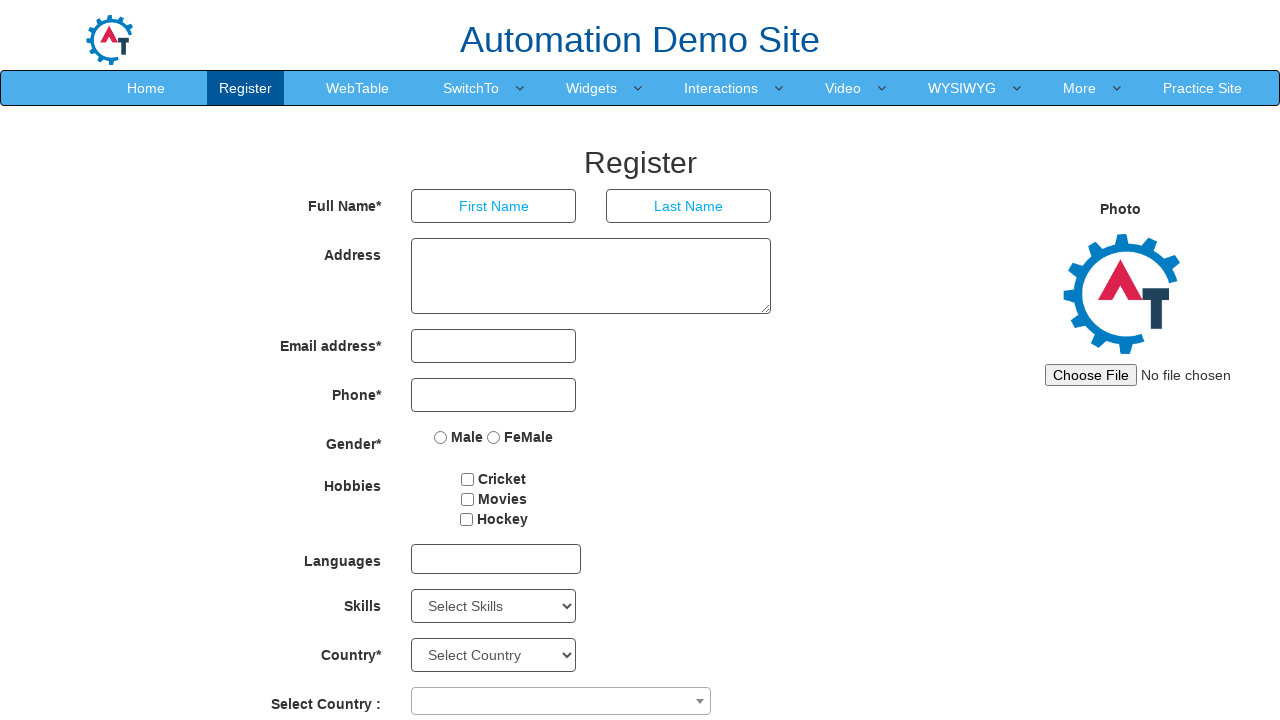

Listed option 77: XHTML
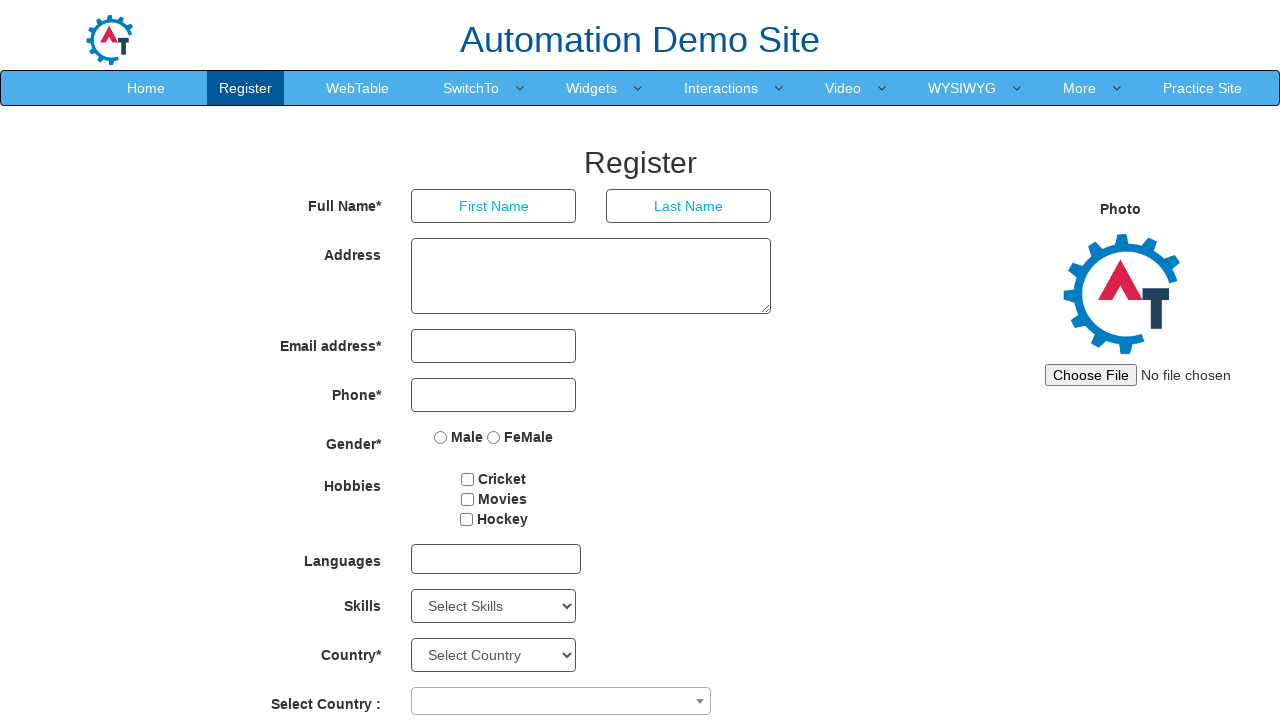

Selected dropdown option by index 4 - selected: Android on #Skills
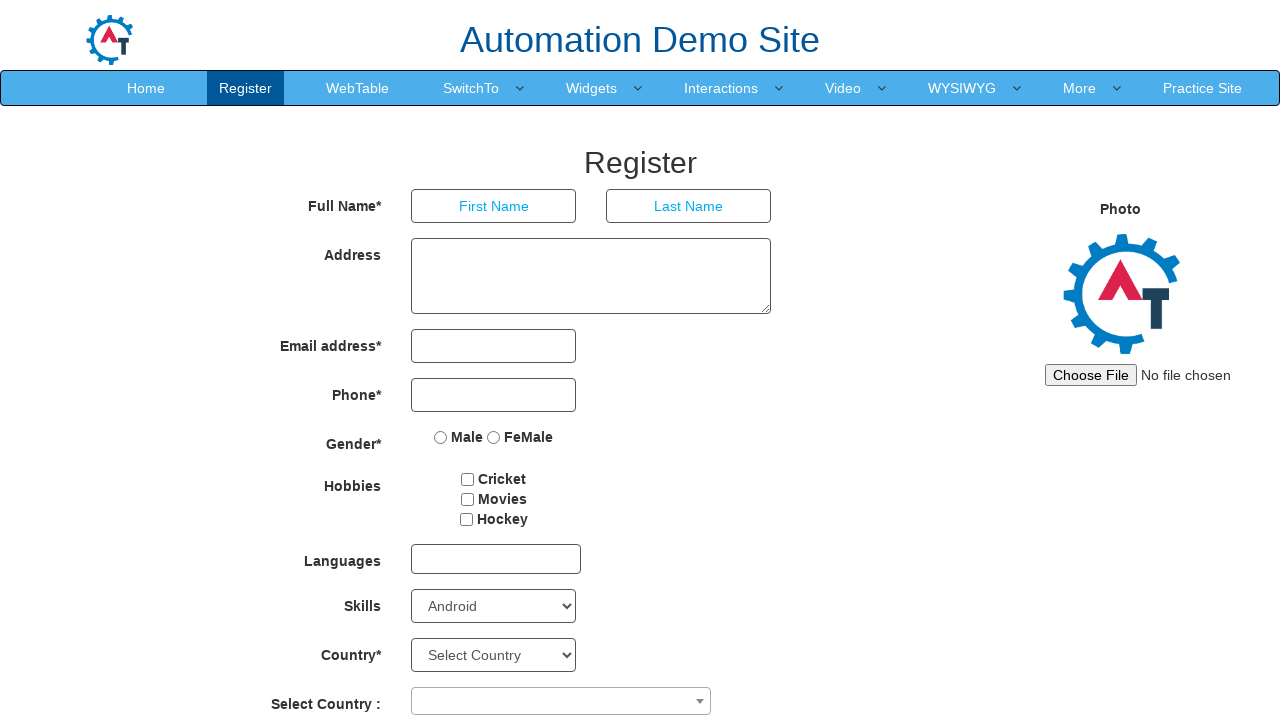

Selected dropdown option by value 'Backup Management' - selected: Backup Management on #Skills
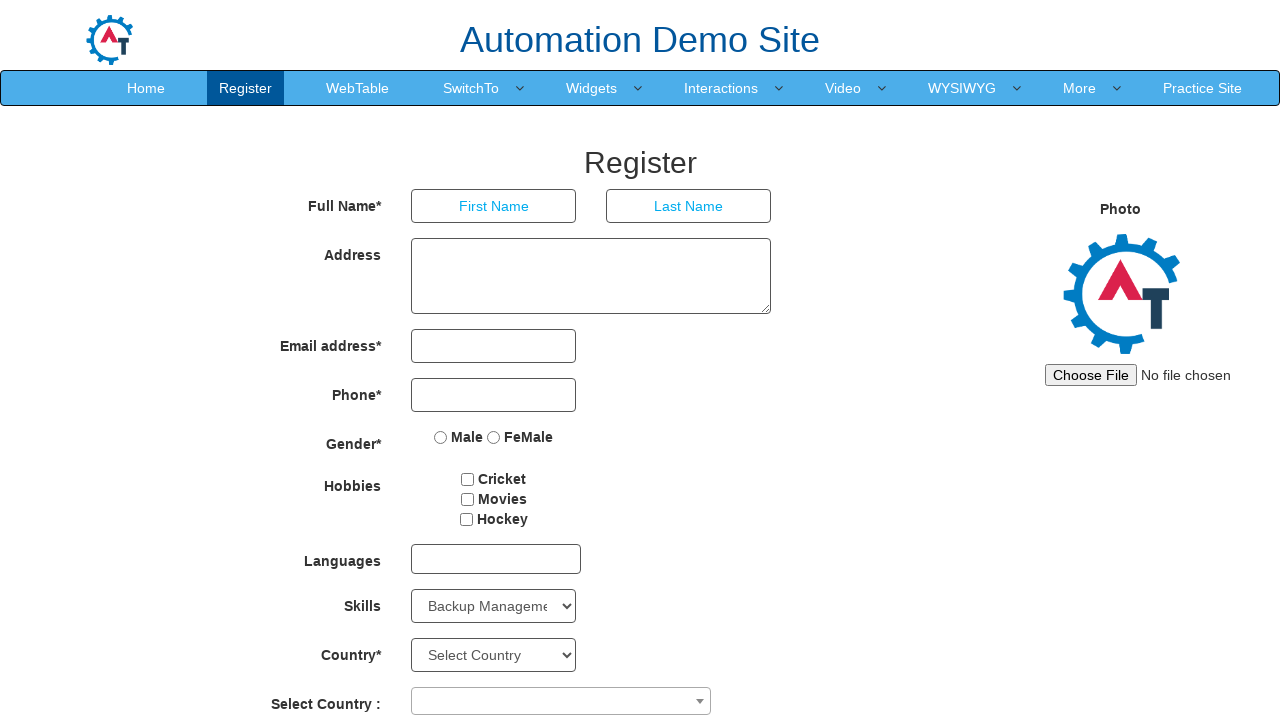

Selected dropdown option by visible text 'Analytics' - selected: Analytics on #Skills
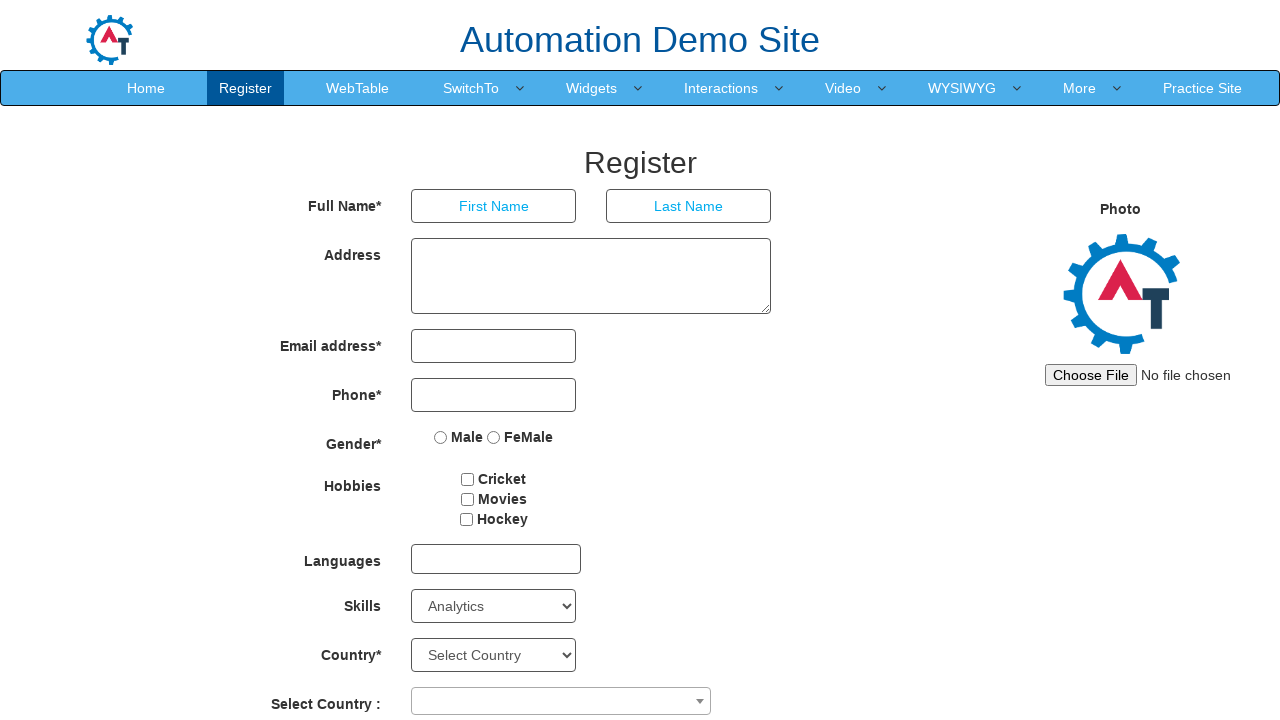

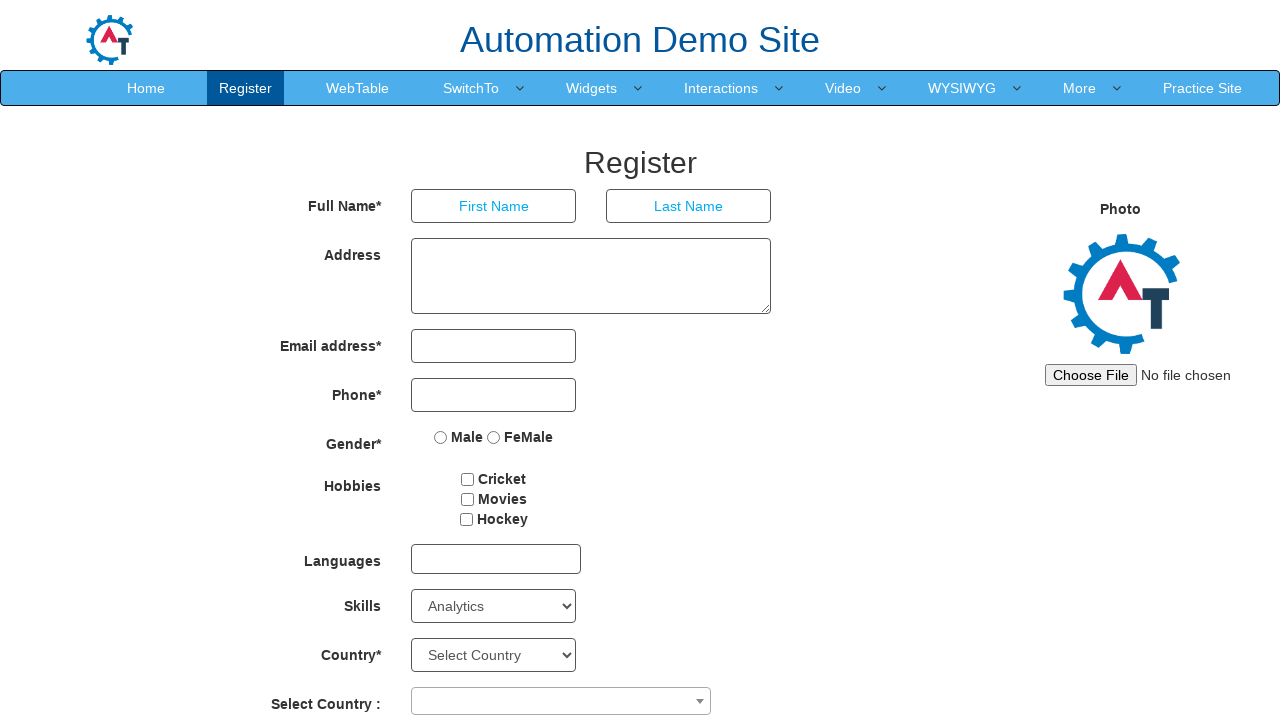